Tests filling a large form by entering text into all input fields and submitting the form via a button click

Starting URL: http://suninjuly.github.io/huge_form.html

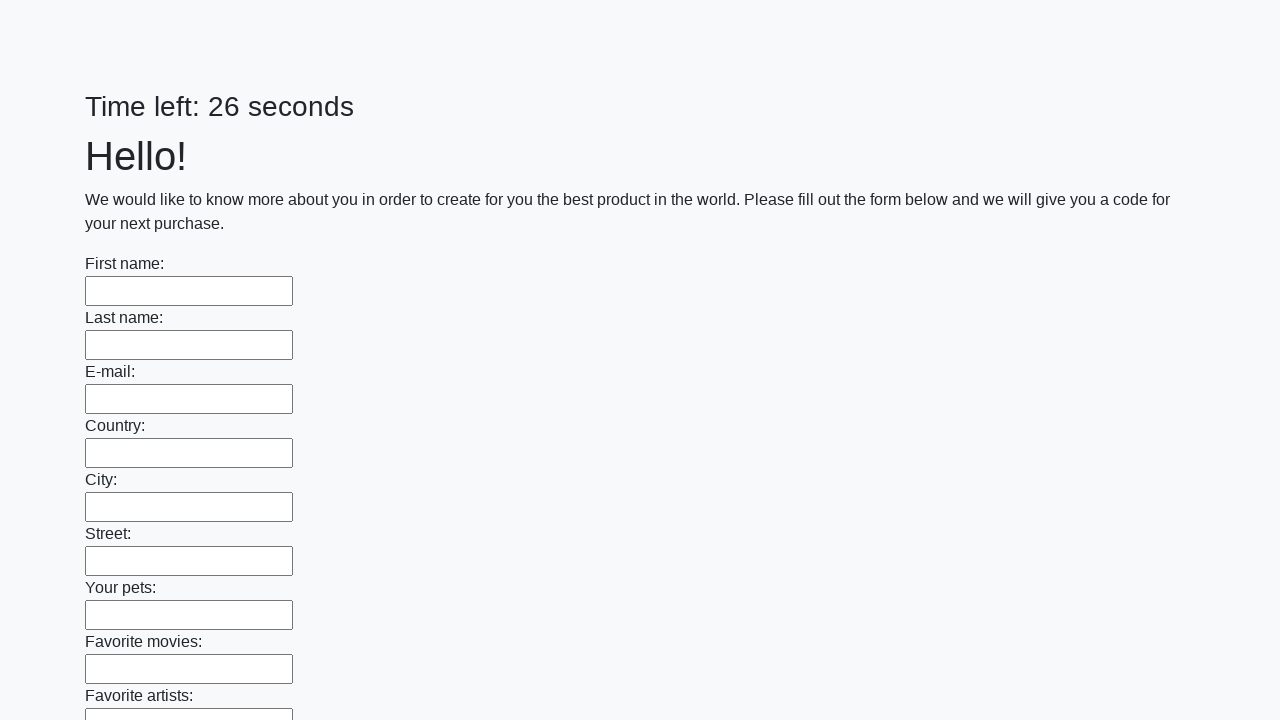

Located all input fields on the huge form
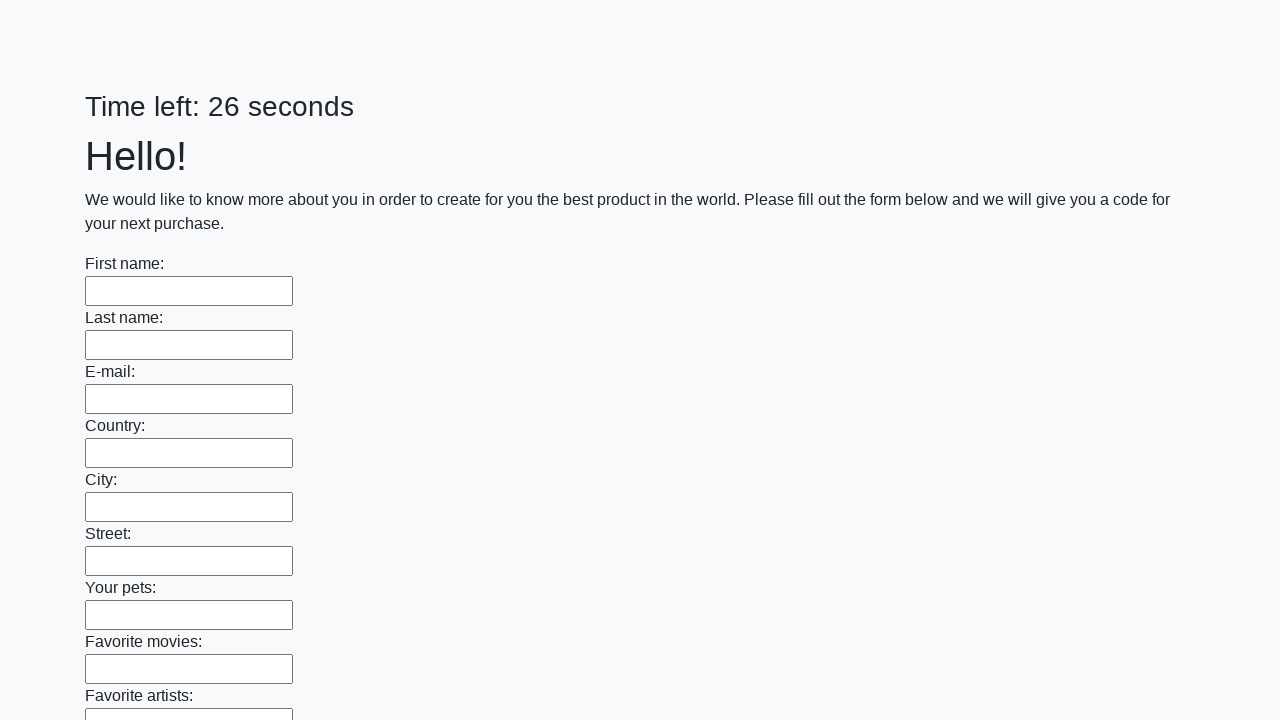

Filled an input field with 'Me' on input >> nth=0
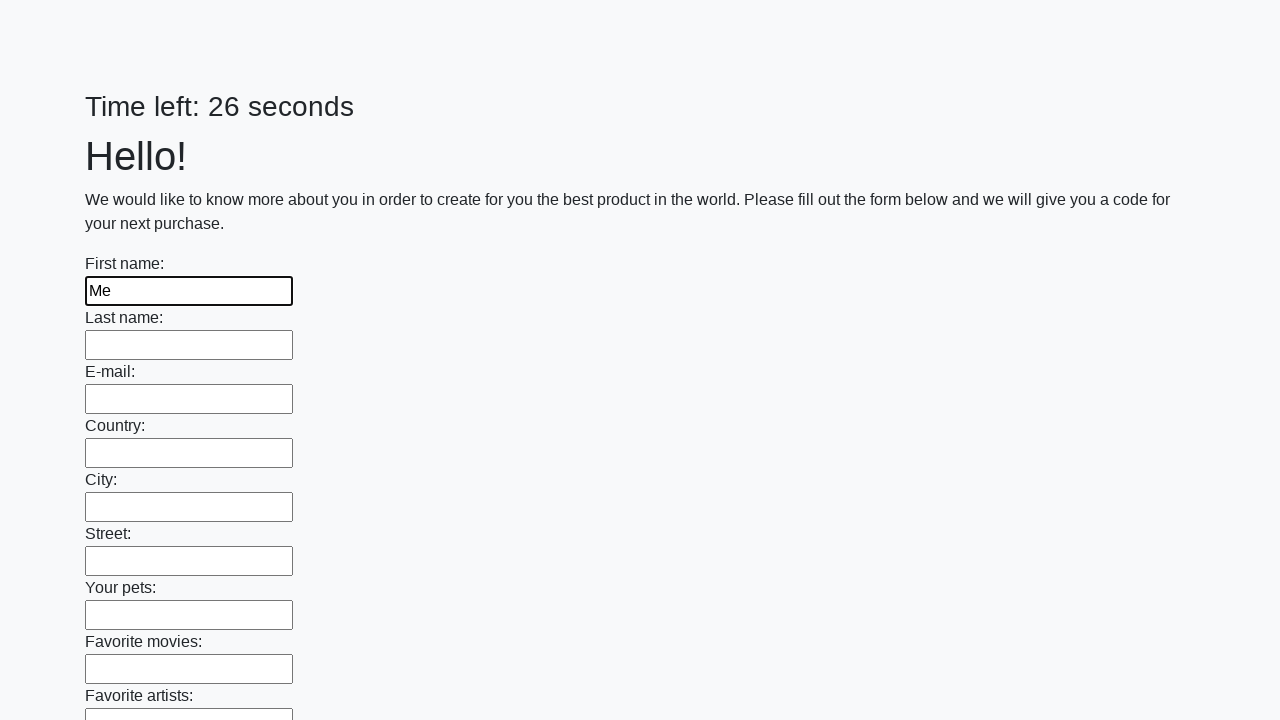

Filled an input field with 'Me' on input >> nth=1
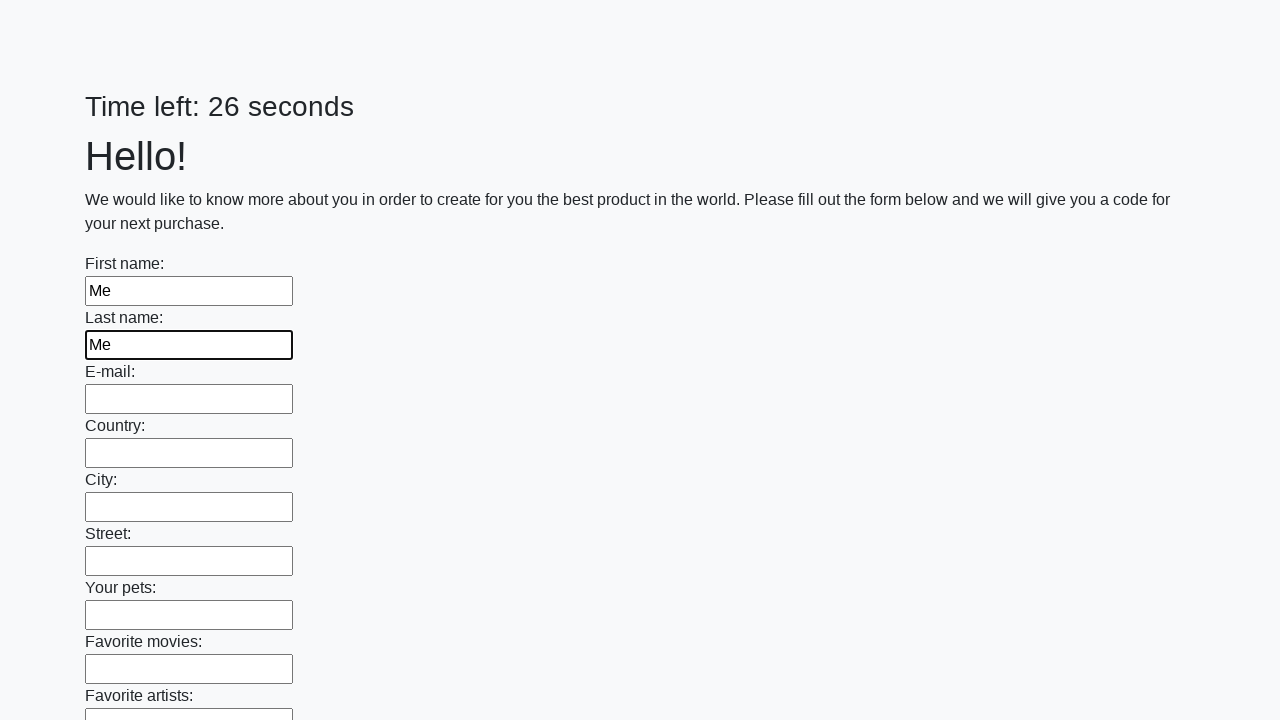

Filled an input field with 'Me' on input >> nth=2
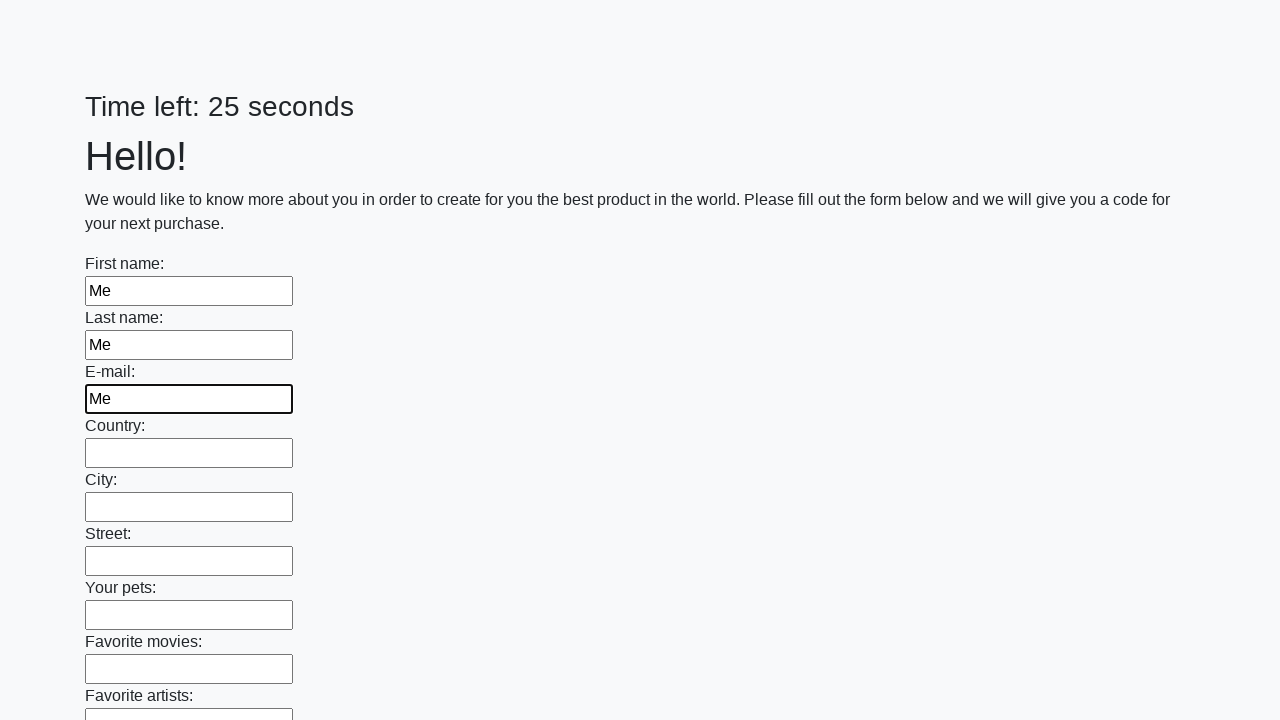

Filled an input field with 'Me' on input >> nth=3
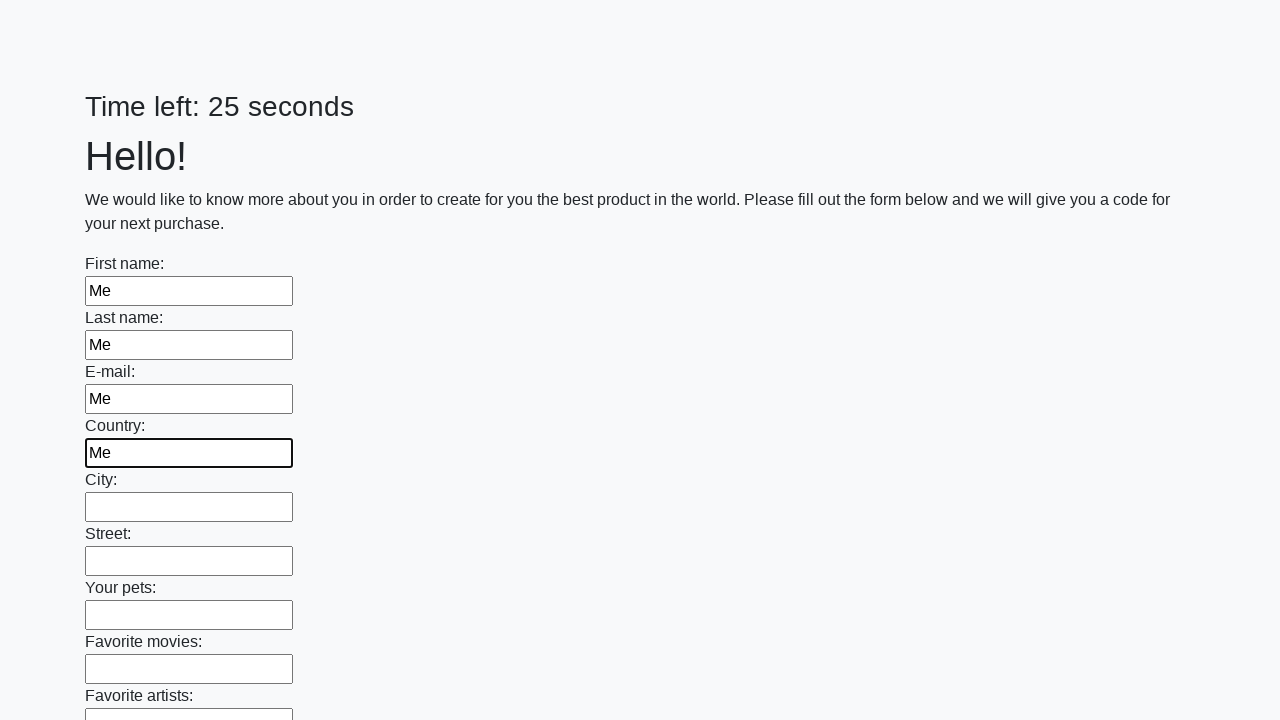

Filled an input field with 'Me' on input >> nth=4
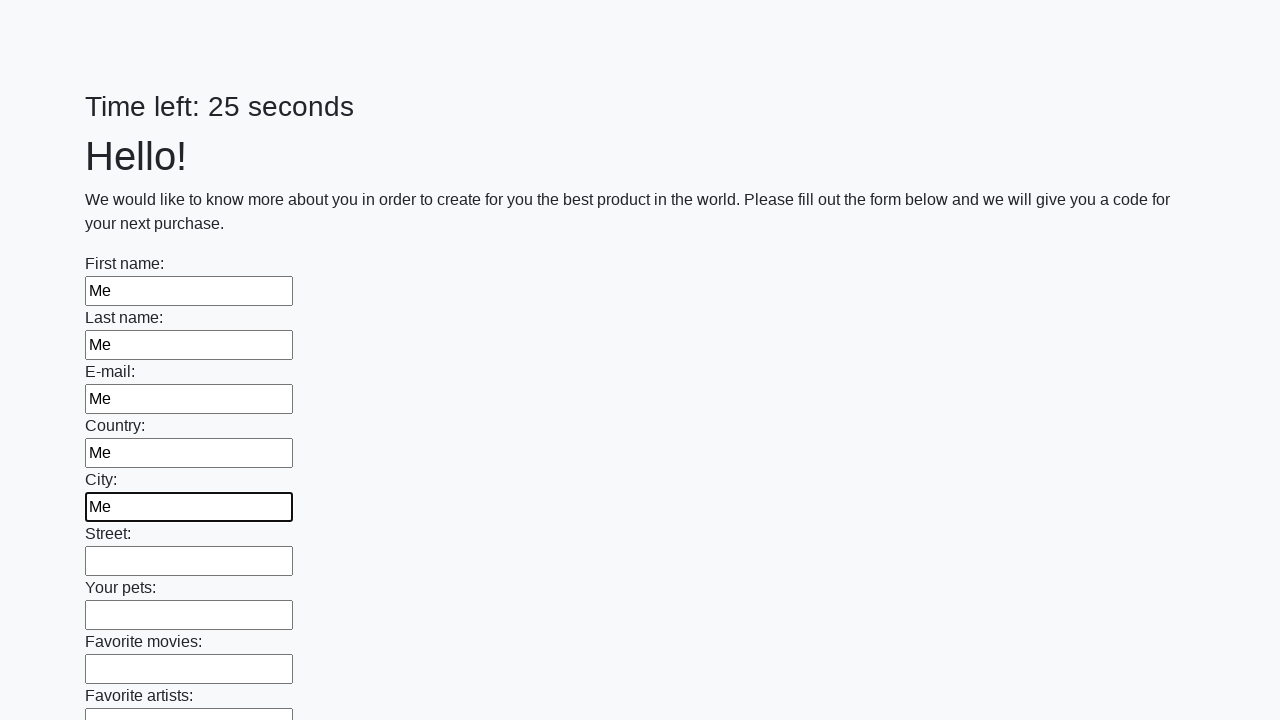

Filled an input field with 'Me' on input >> nth=5
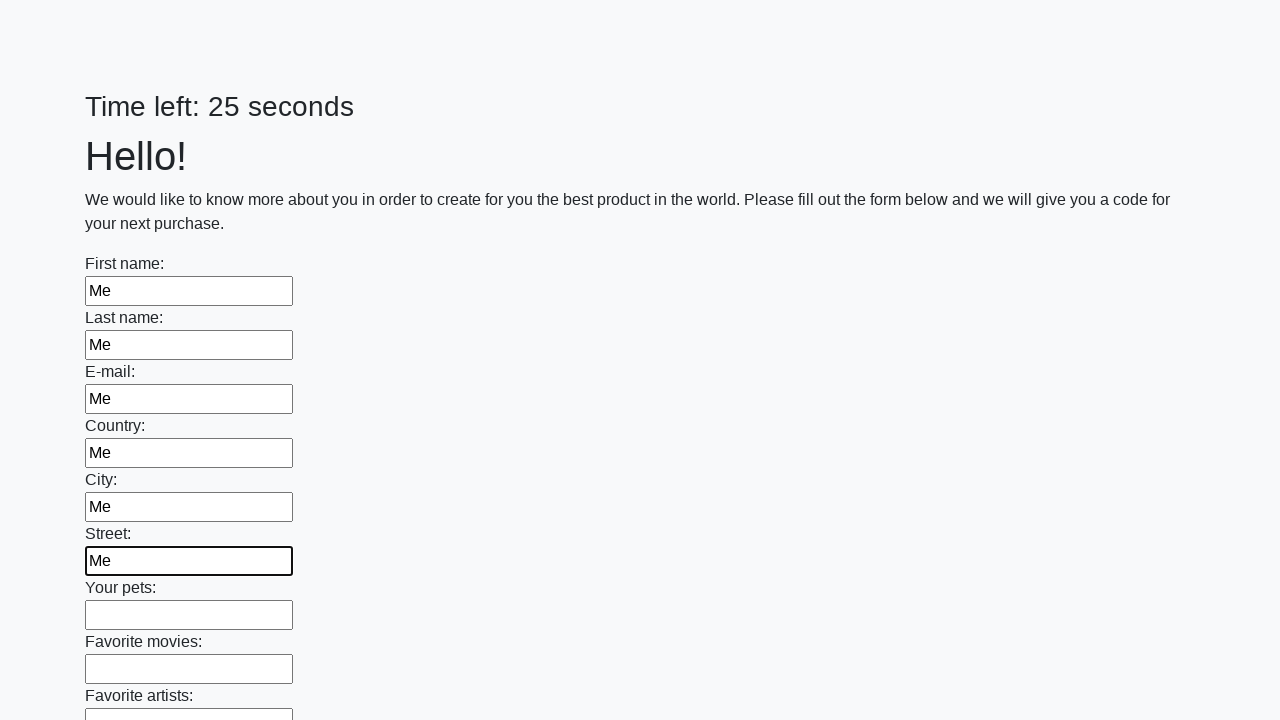

Filled an input field with 'Me' on input >> nth=6
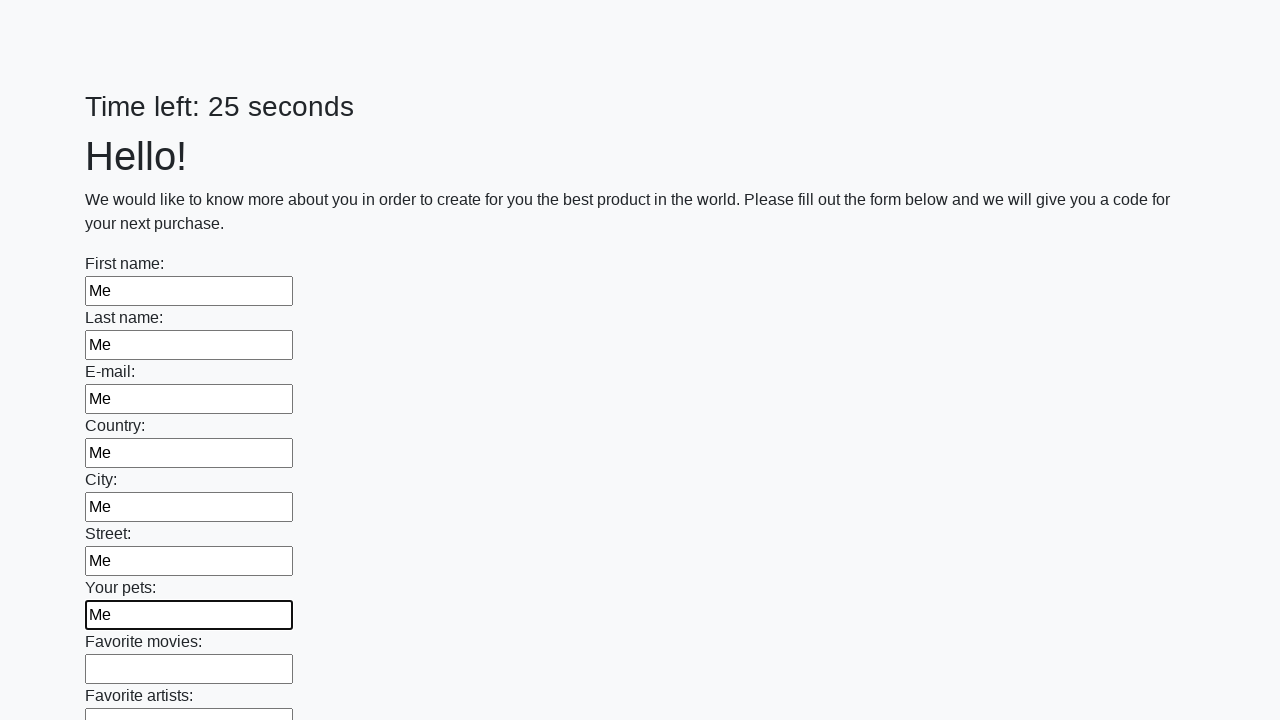

Filled an input field with 'Me' on input >> nth=7
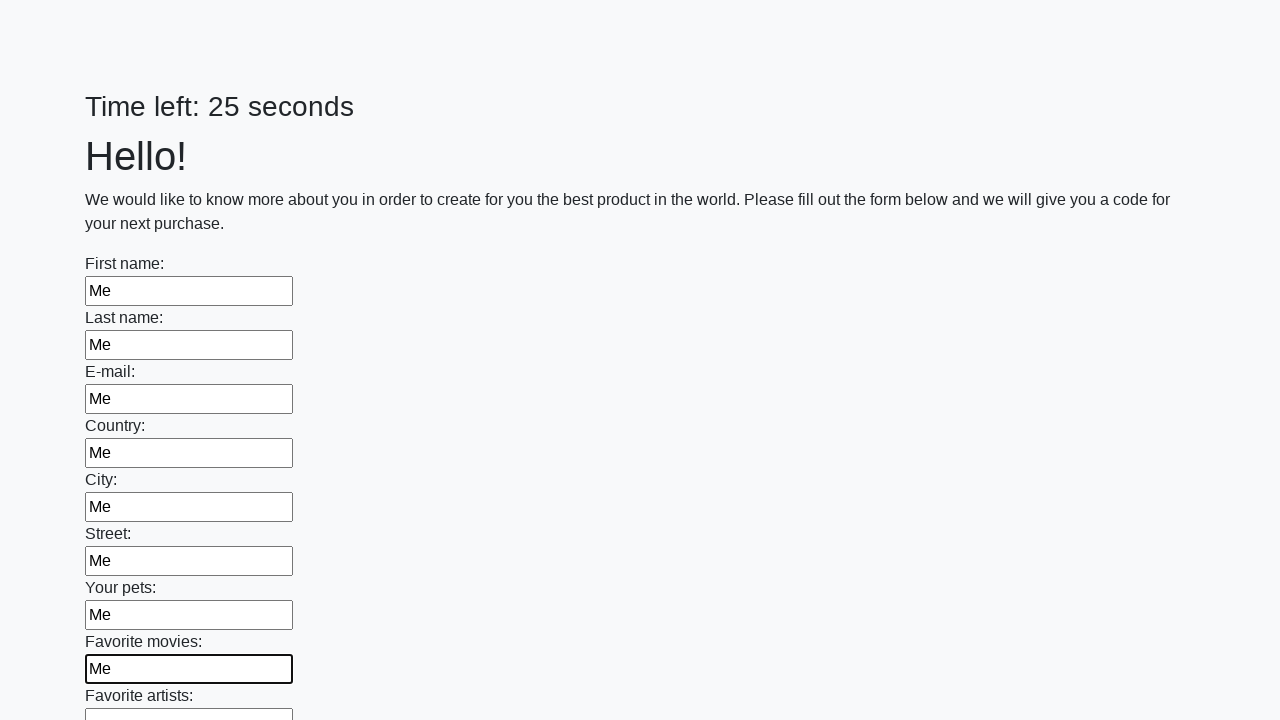

Filled an input field with 'Me' on input >> nth=8
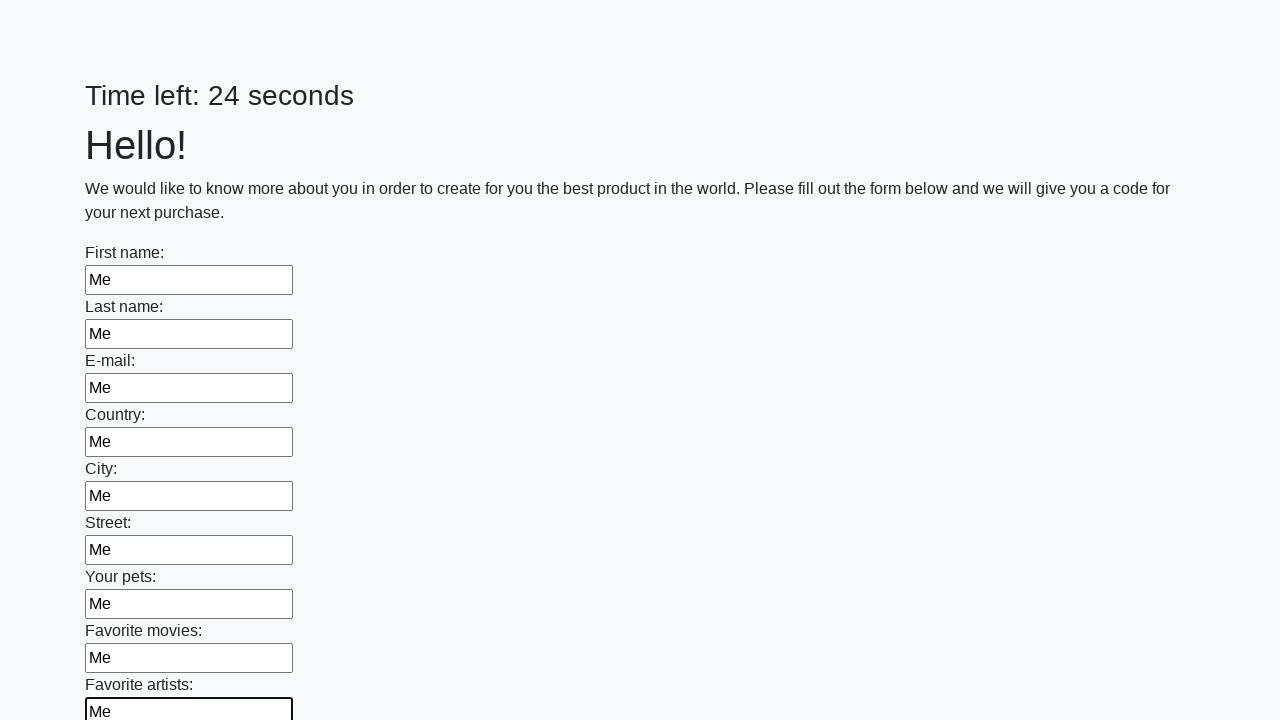

Filled an input field with 'Me' on input >> nth=9
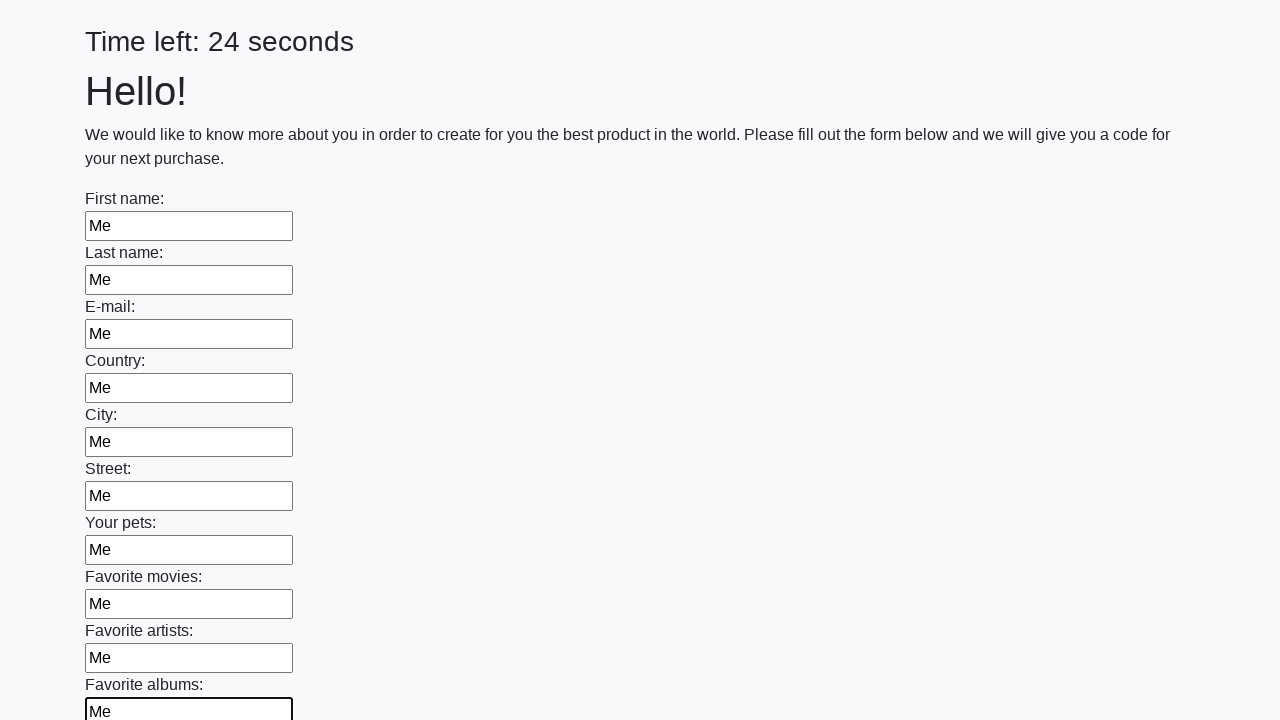

Filled an input field with 'Me' on input >> nth=10
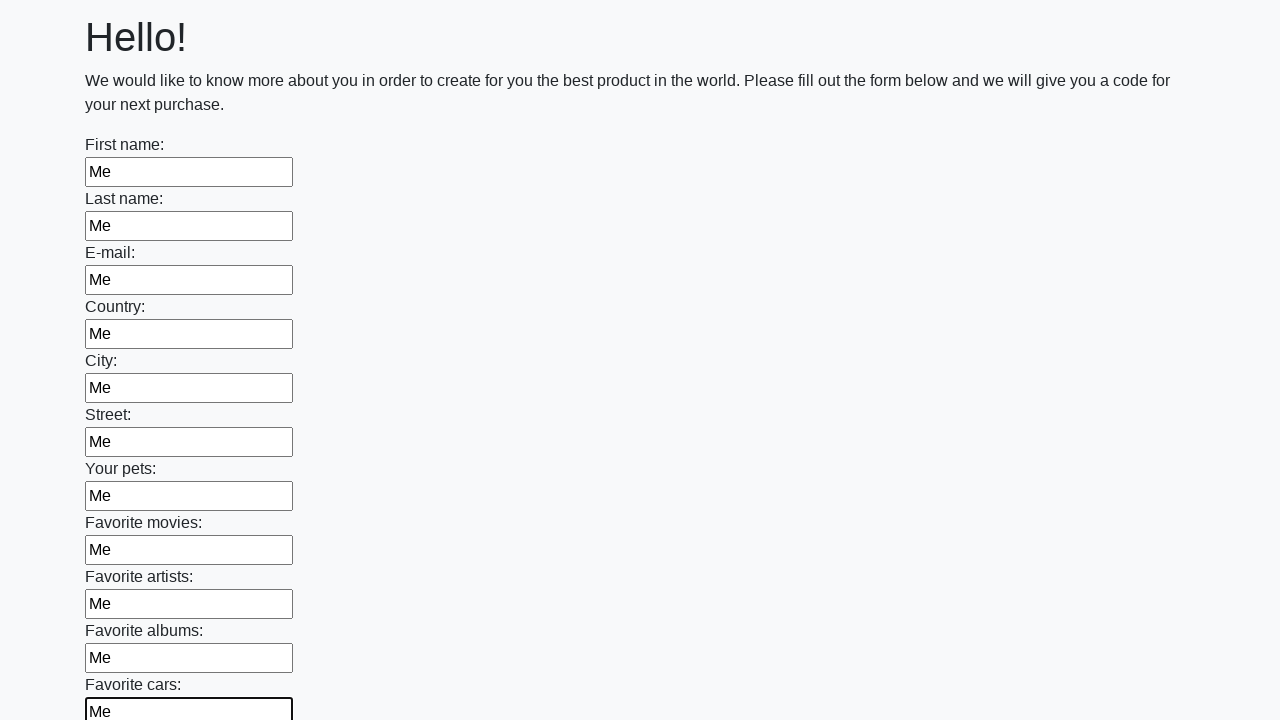

Filled an input field with 'Me' on input >> nth=11
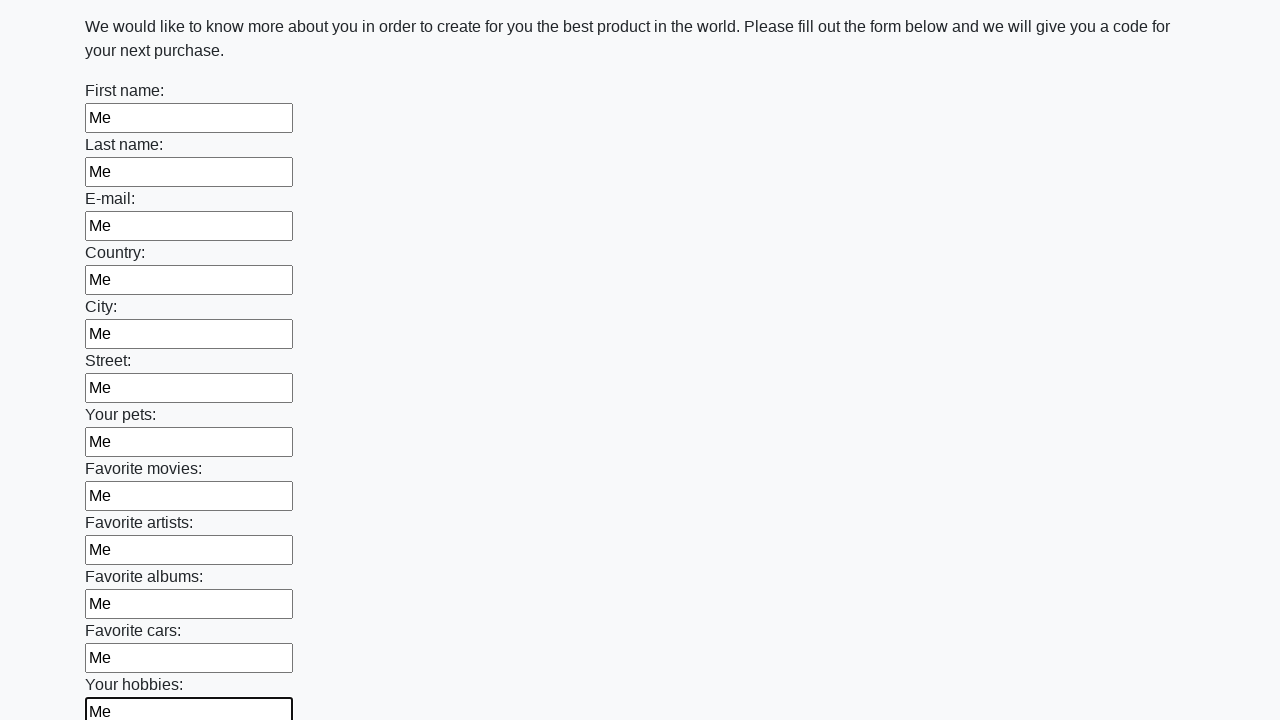

Filled an input field with 'Me' on input >> nth=12
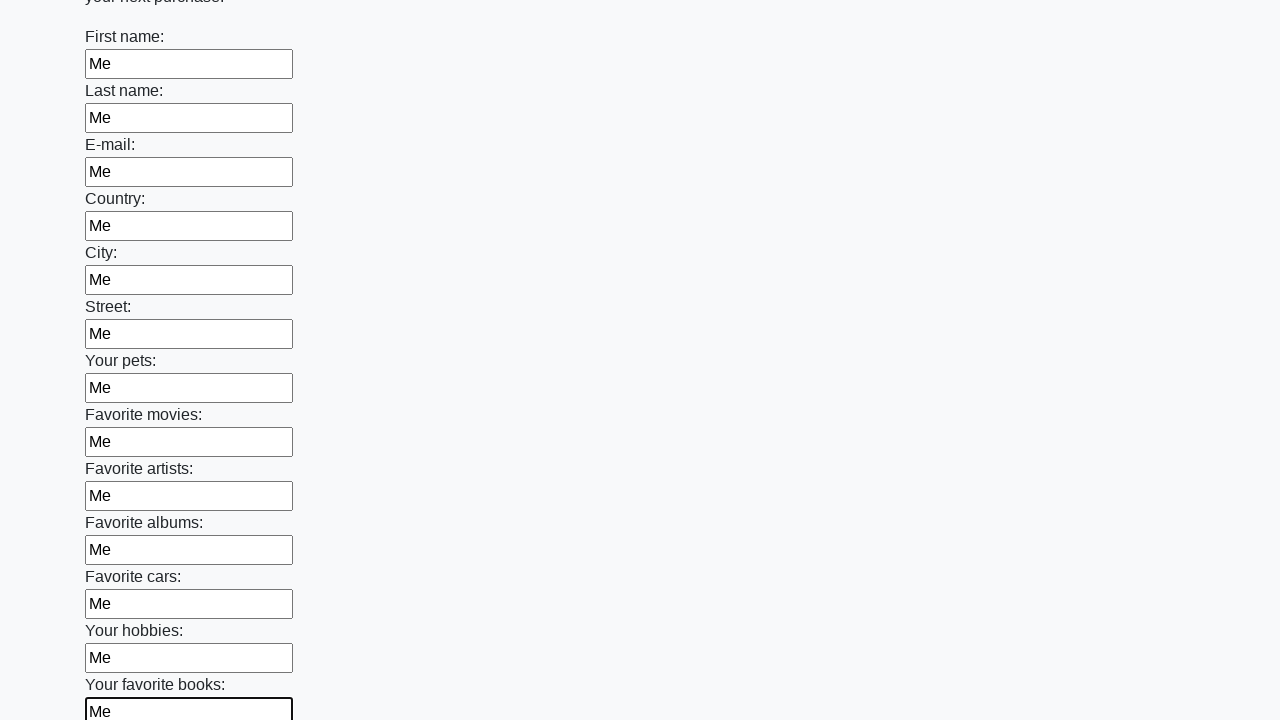

Filled an input field with 'Me' on input >> nth=13
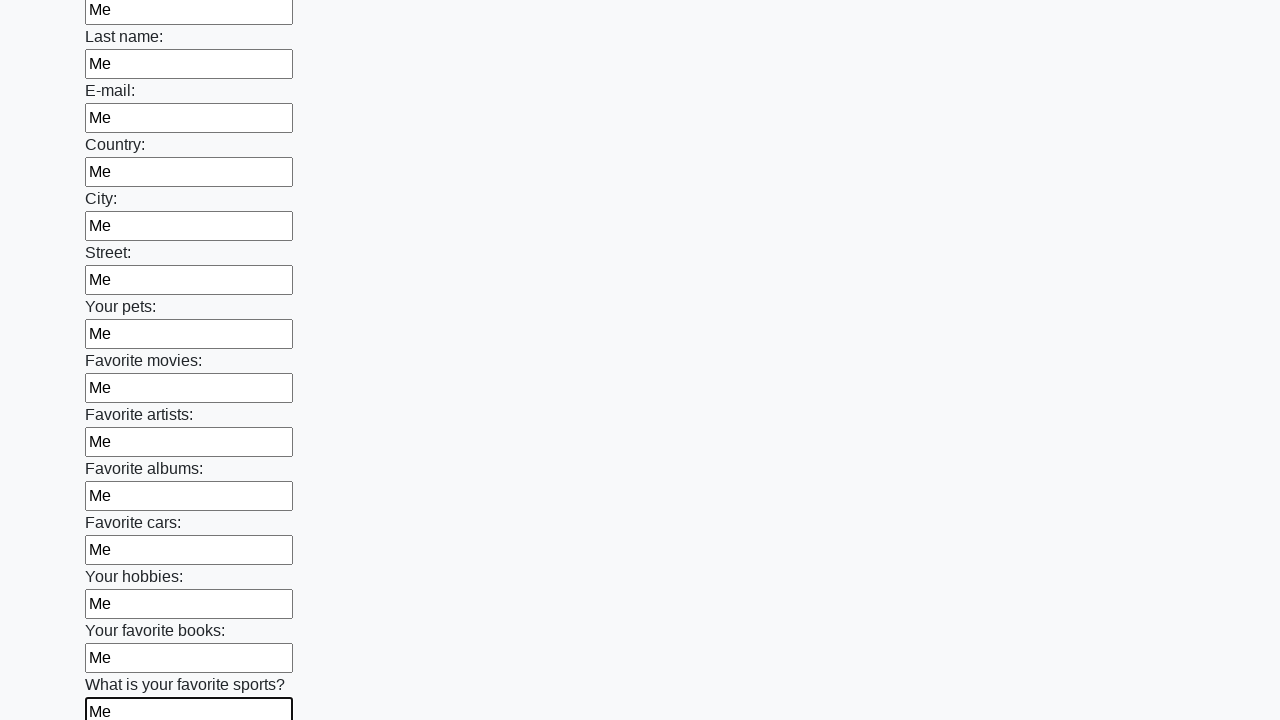

Filled an input field with 'Me' on input >> nth=14
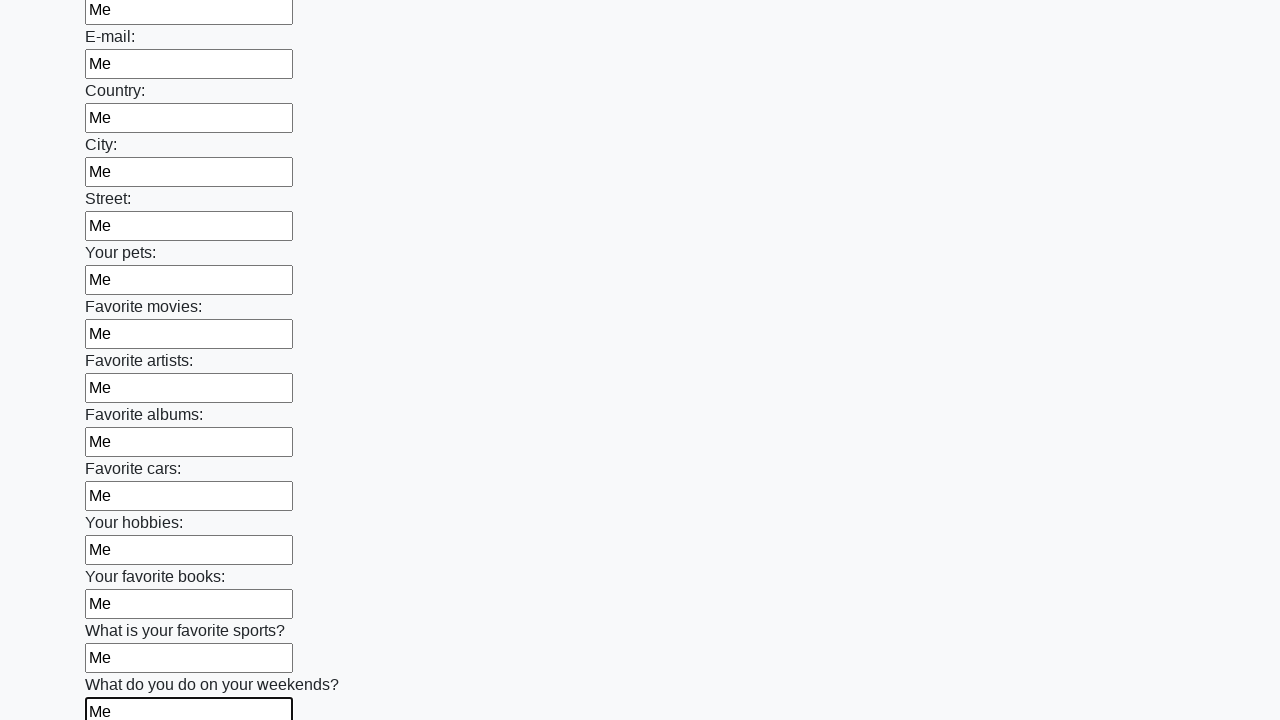

Filled an input field with 'Me' on input >> nth=15
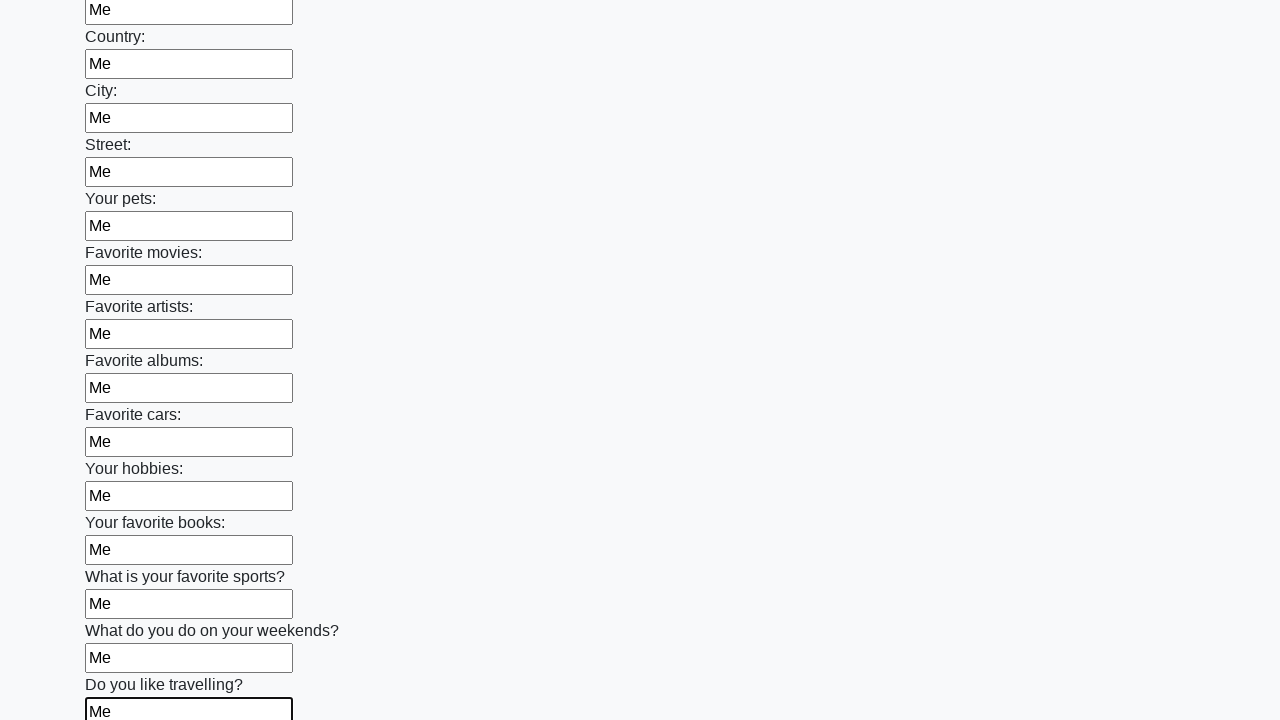

Filled an input field with 'Me' on input >> nth=16
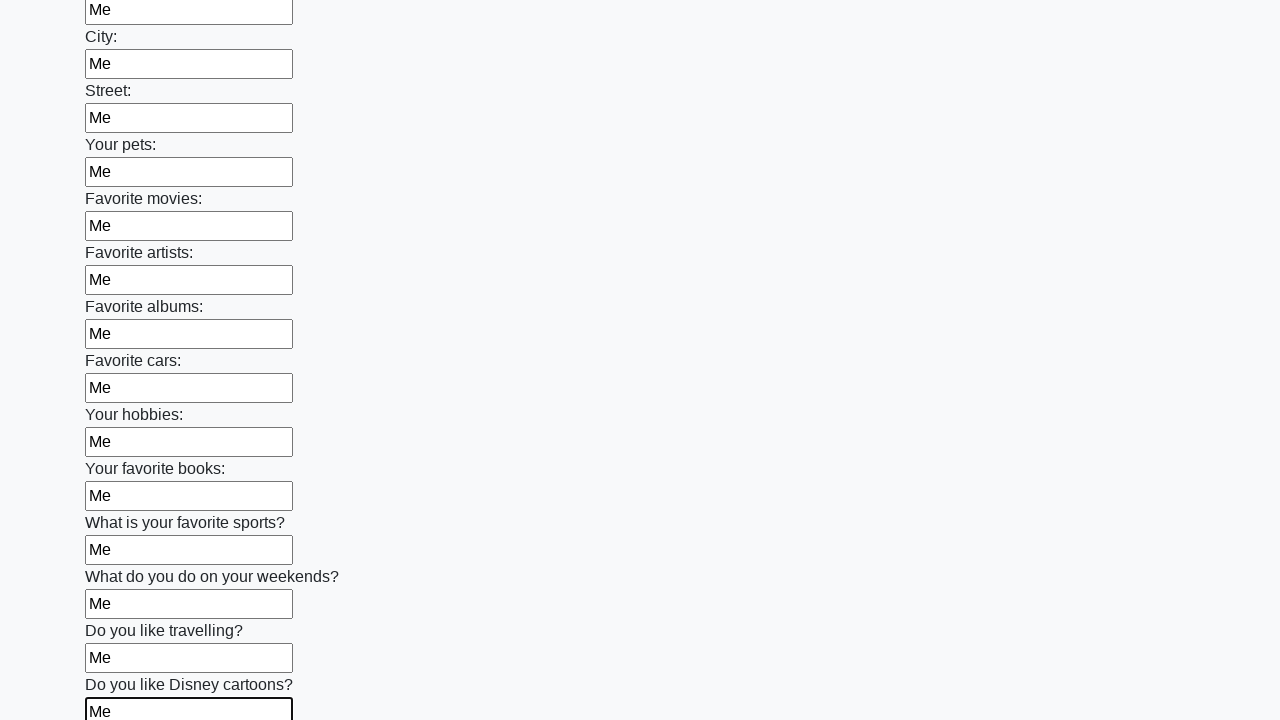

Filled an input field with 'Me' on input >> nth=17
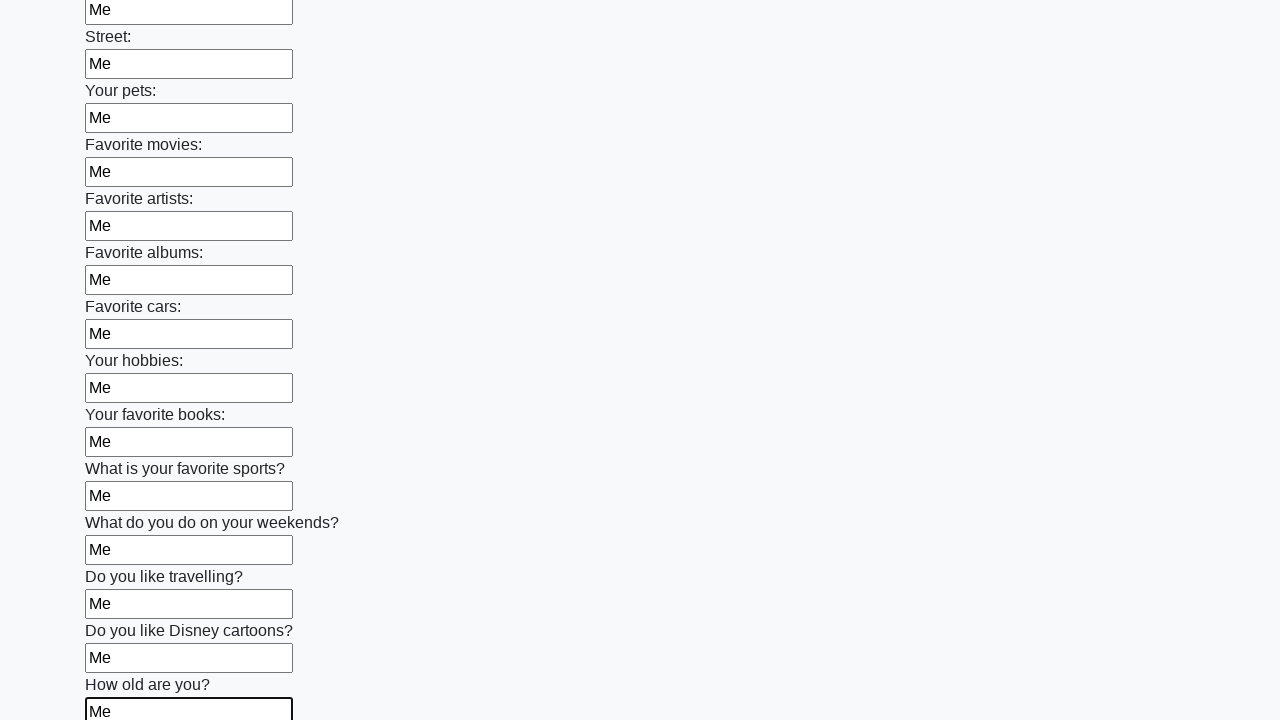

Filled an input field with 'Me' on input >> nth=18
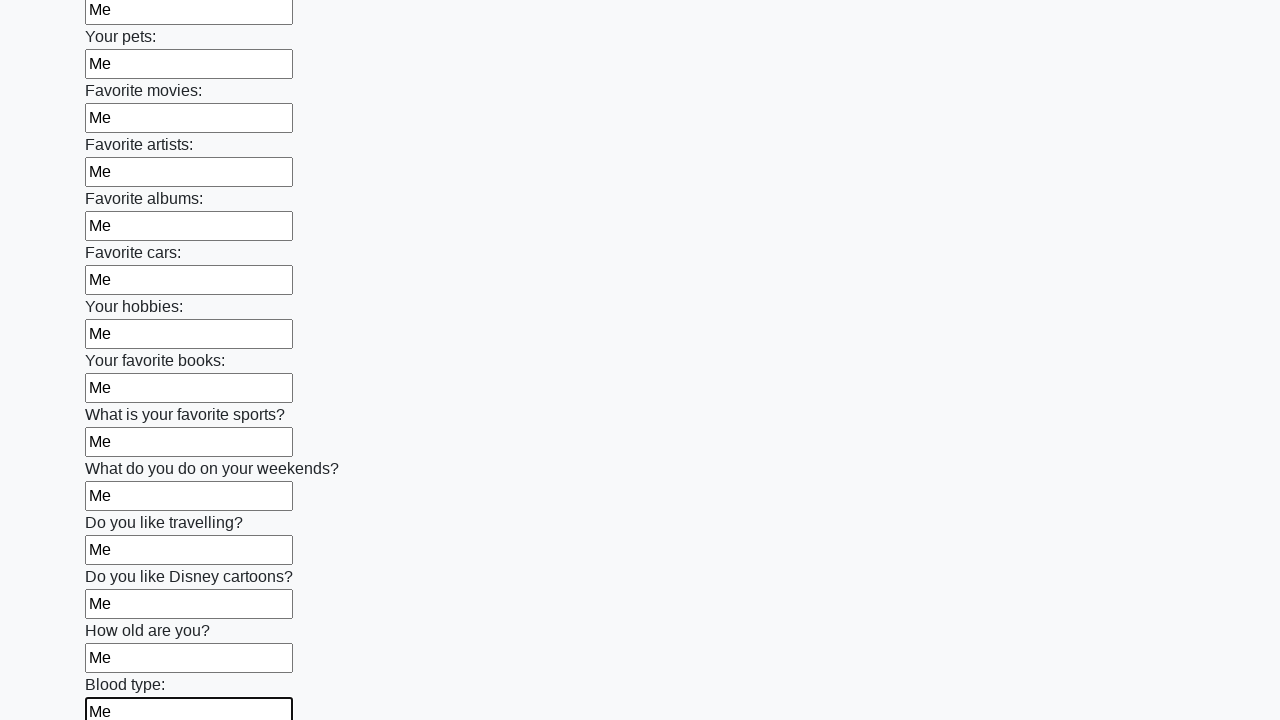

Filled an input field with 'Me' on input >> nth=19
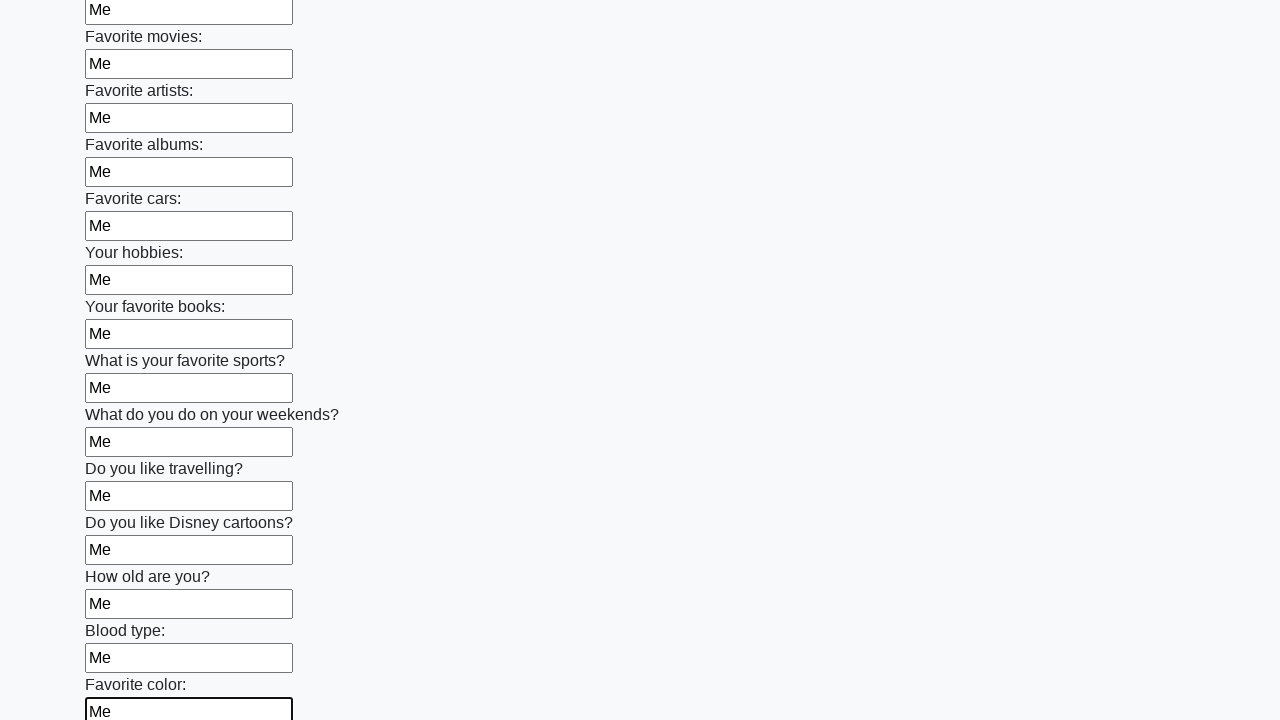

Filled an input field with 'Me' on input >> nth=20
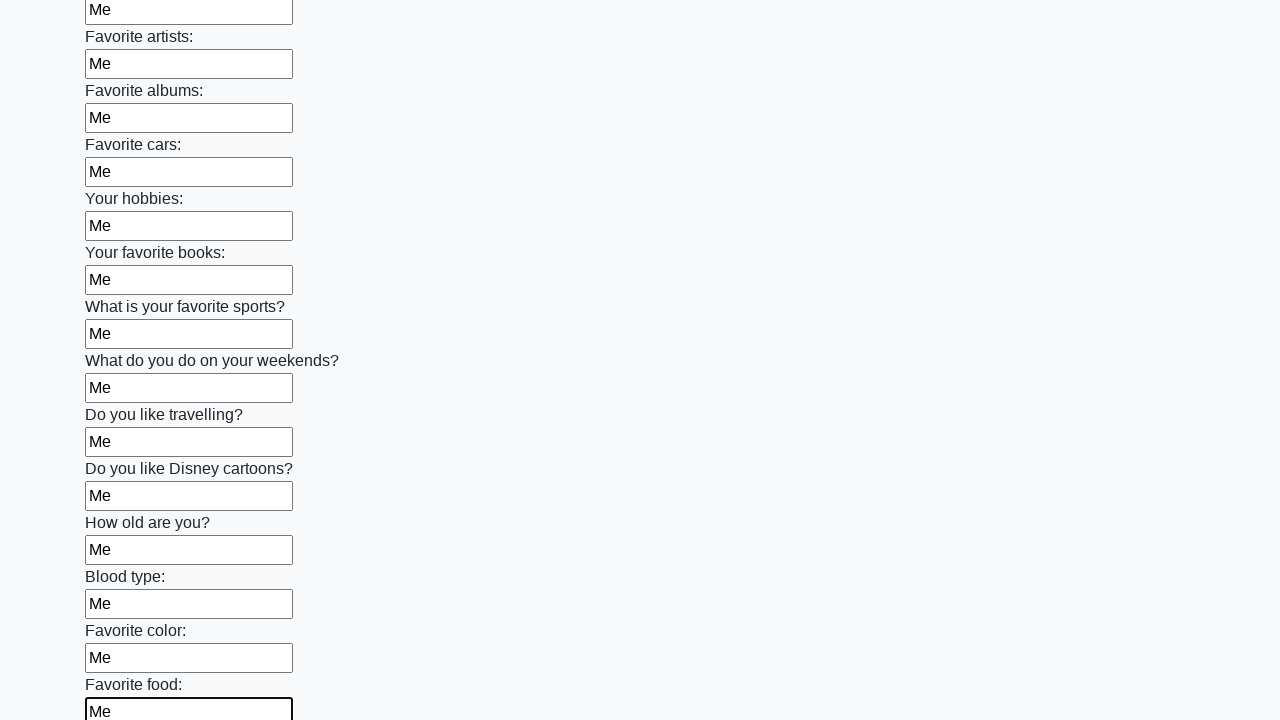

Filled an input field with 'Me' on input >> nth=21
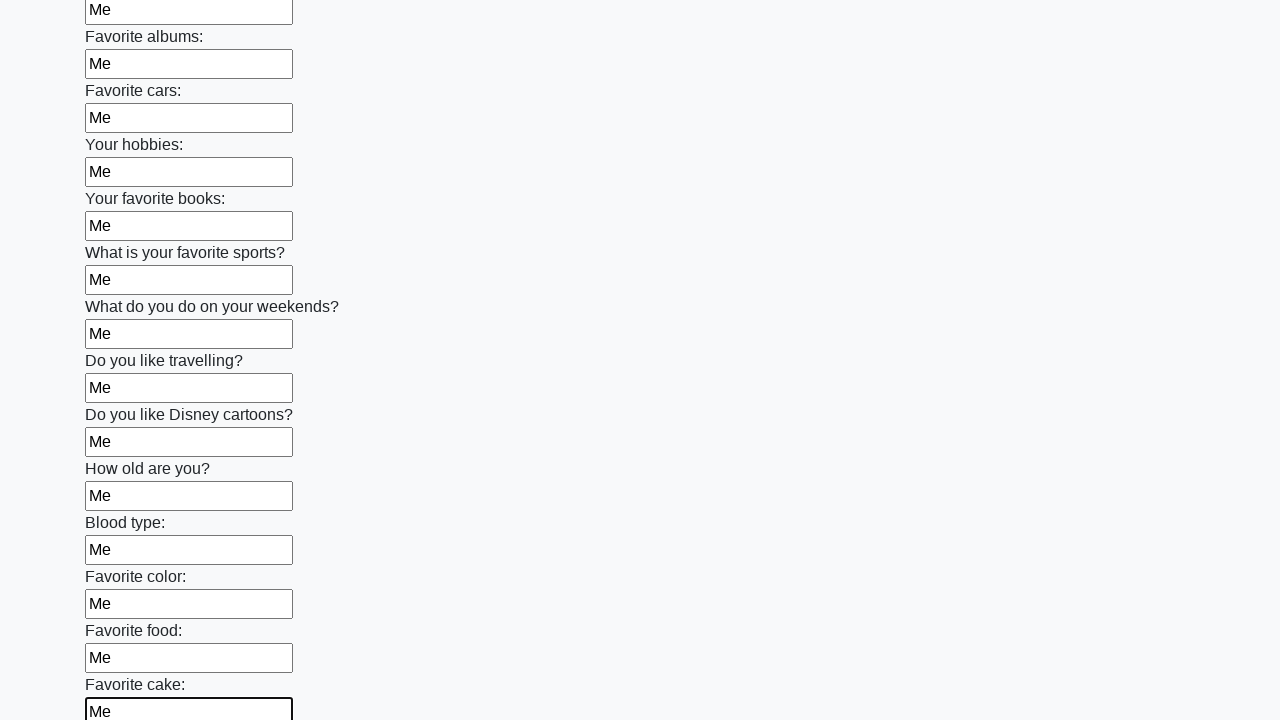

Filled an input field with 'Me' on input >> nth=22
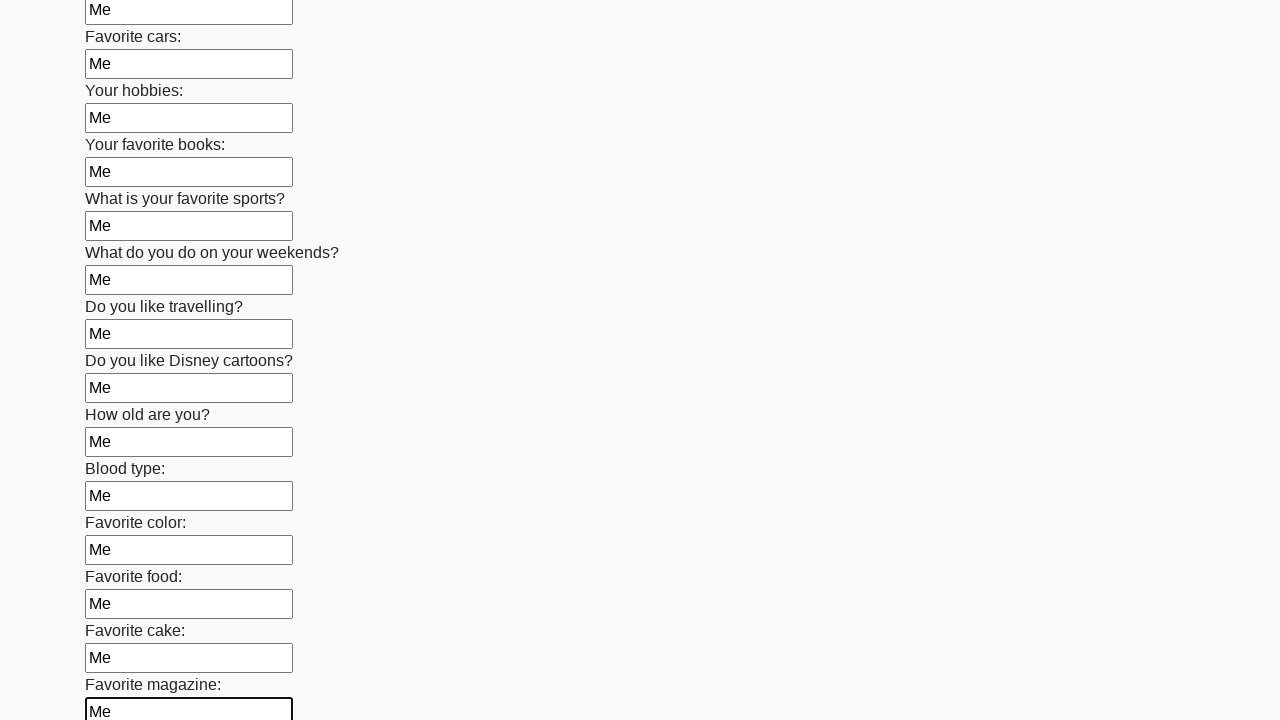

Filled an input field with 'Me' on input >> nth=23
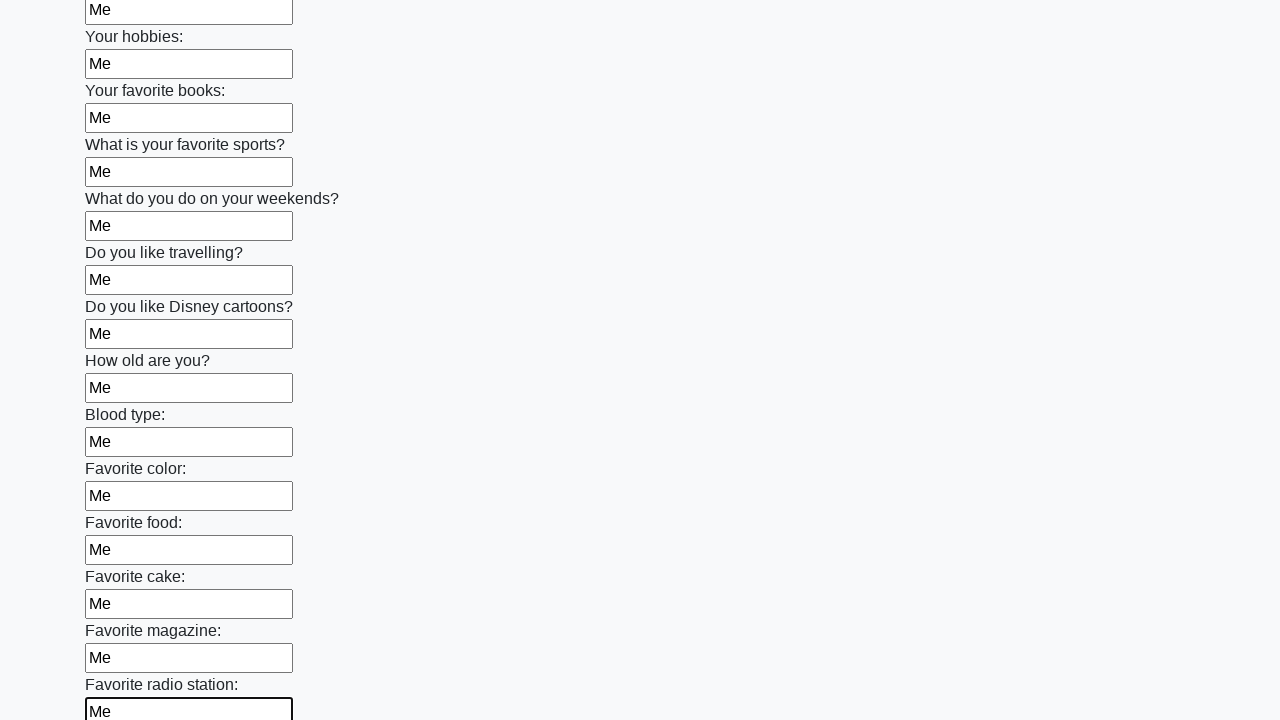

Filled an input field with 'Me' on input >> nth=24
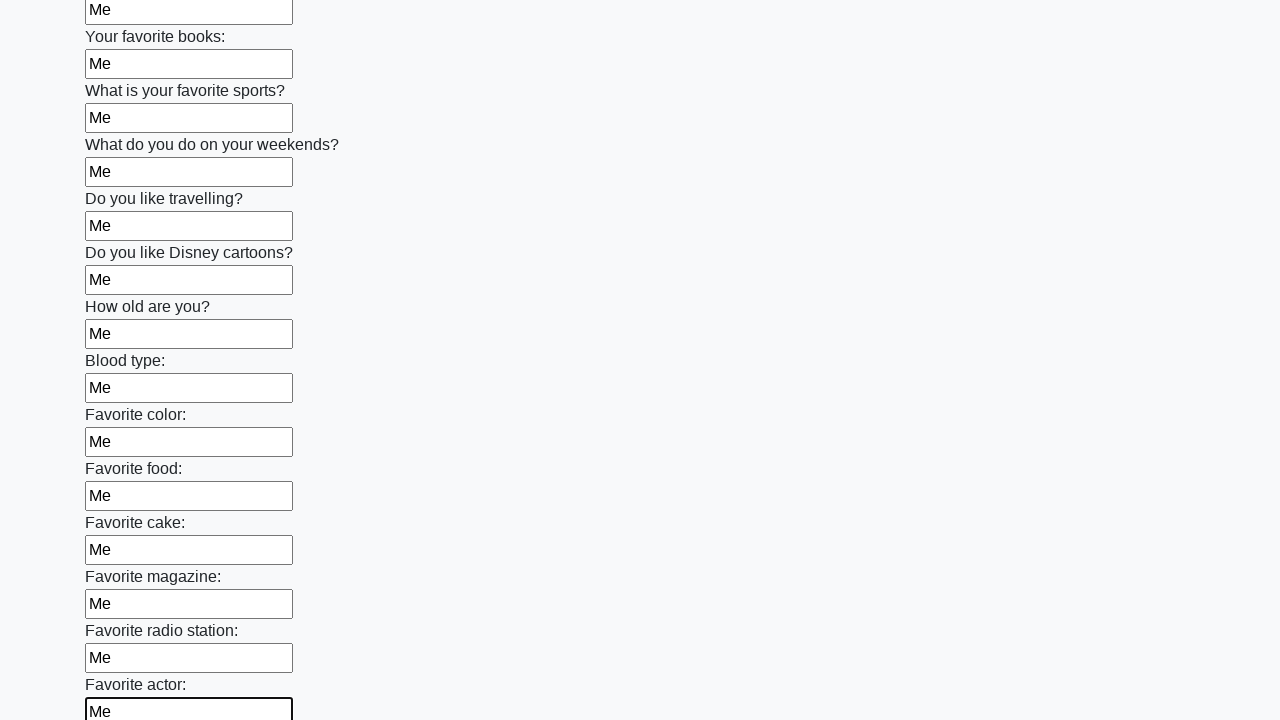

Filled an input field with 'Me' on input >> nth=25
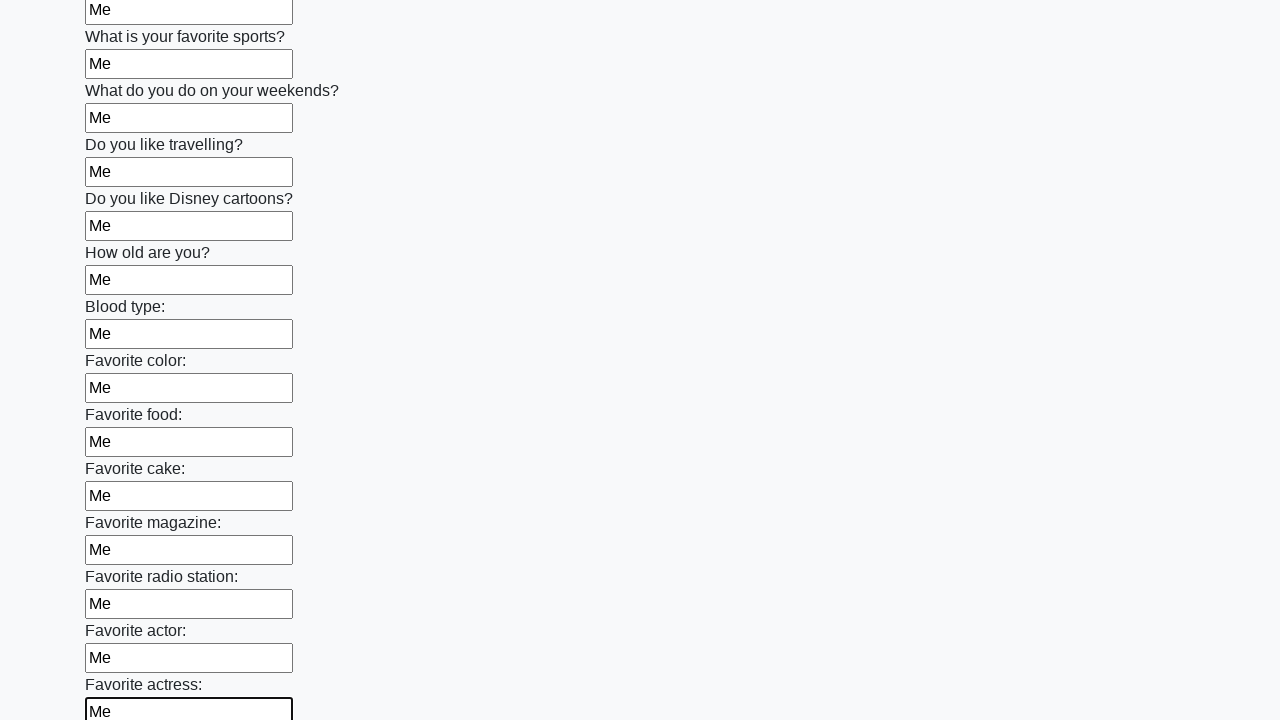

Filled an input field with 'Me' on input >> nth=26
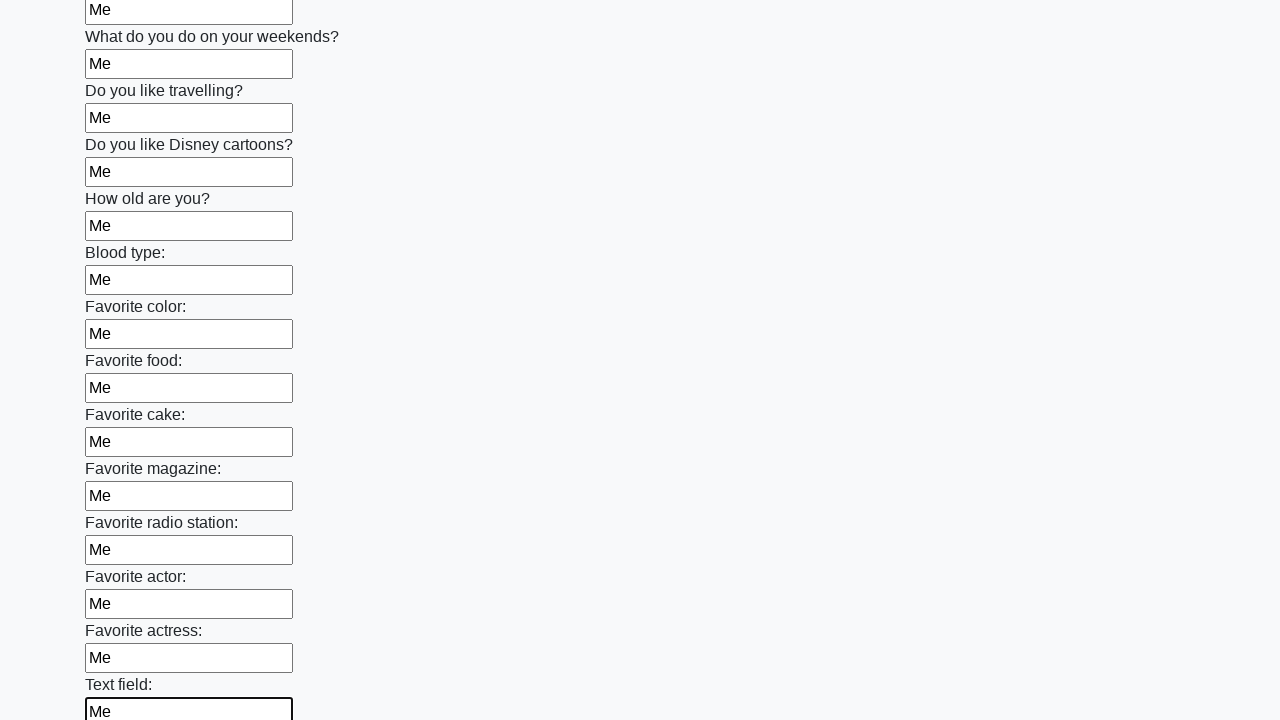

Filled an input field with 'Me' on input >> nth=27
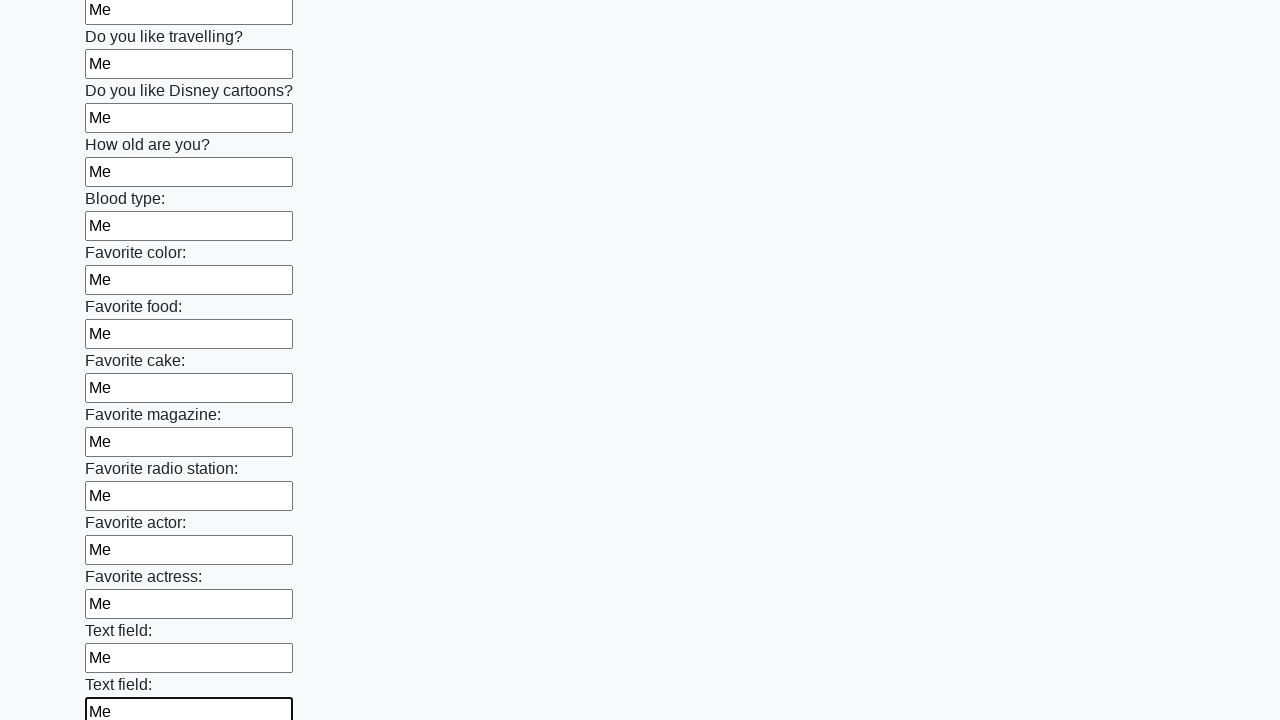

Filled an input field with 'Me' on input >> nth=28
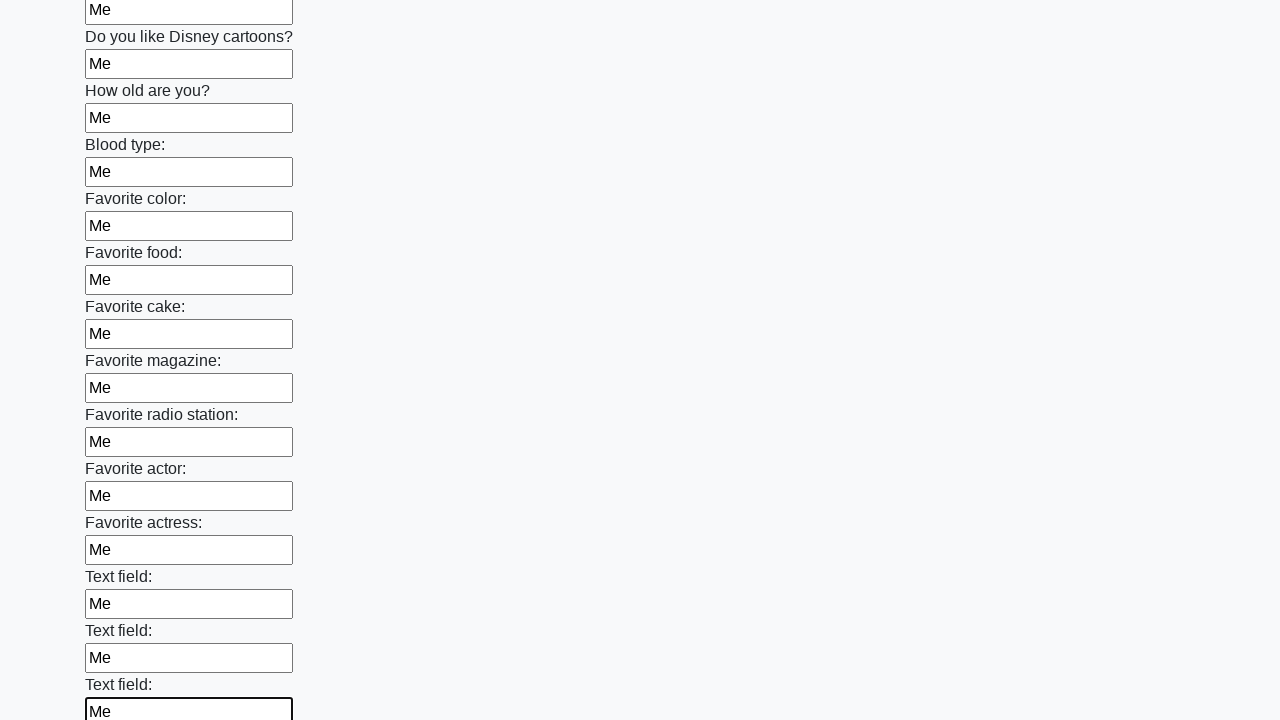

Filled an input field with 'Me' on input >> nth=29
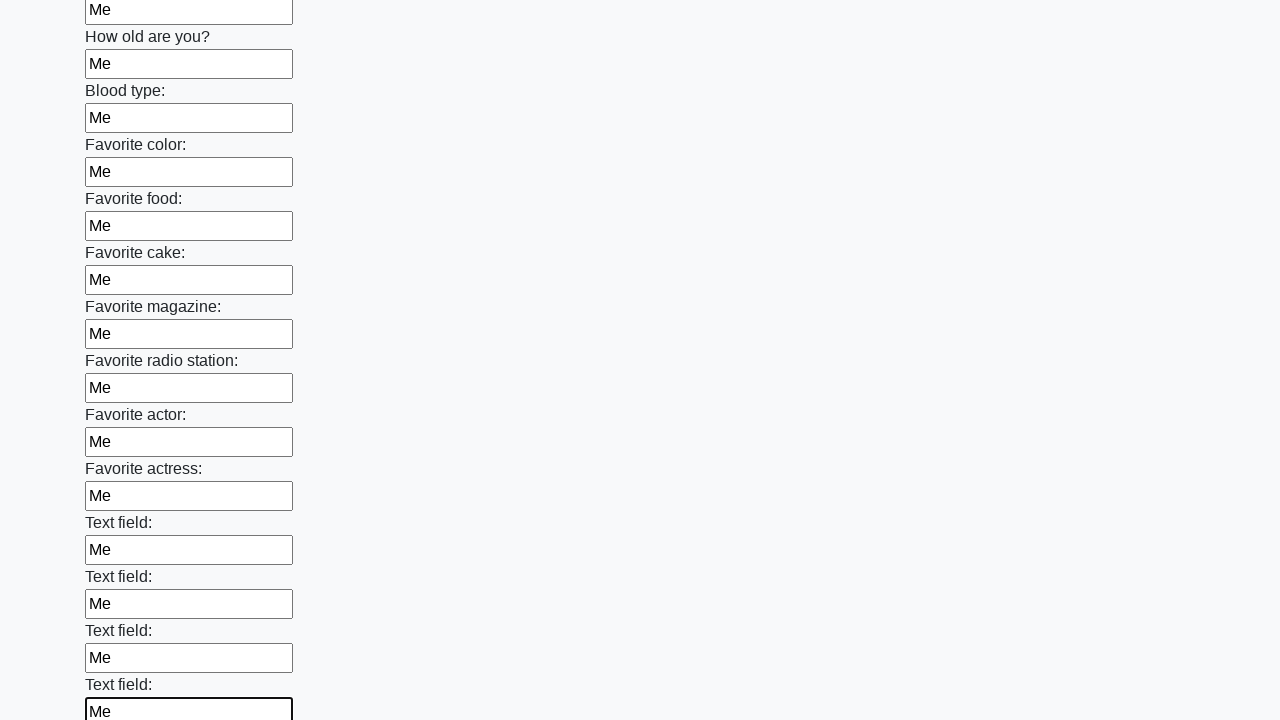

Filled an input field with 'Me' on input >> nth=30
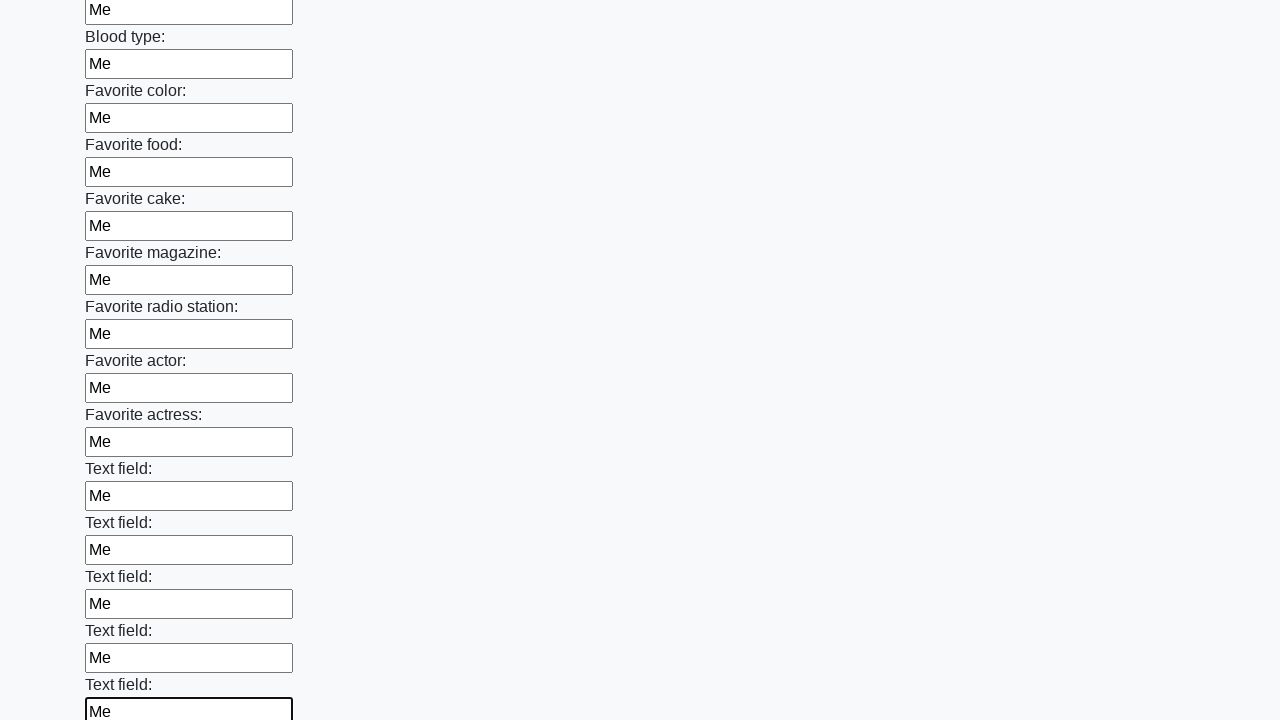

Filled an input field with 'Me' on input >> nth=31
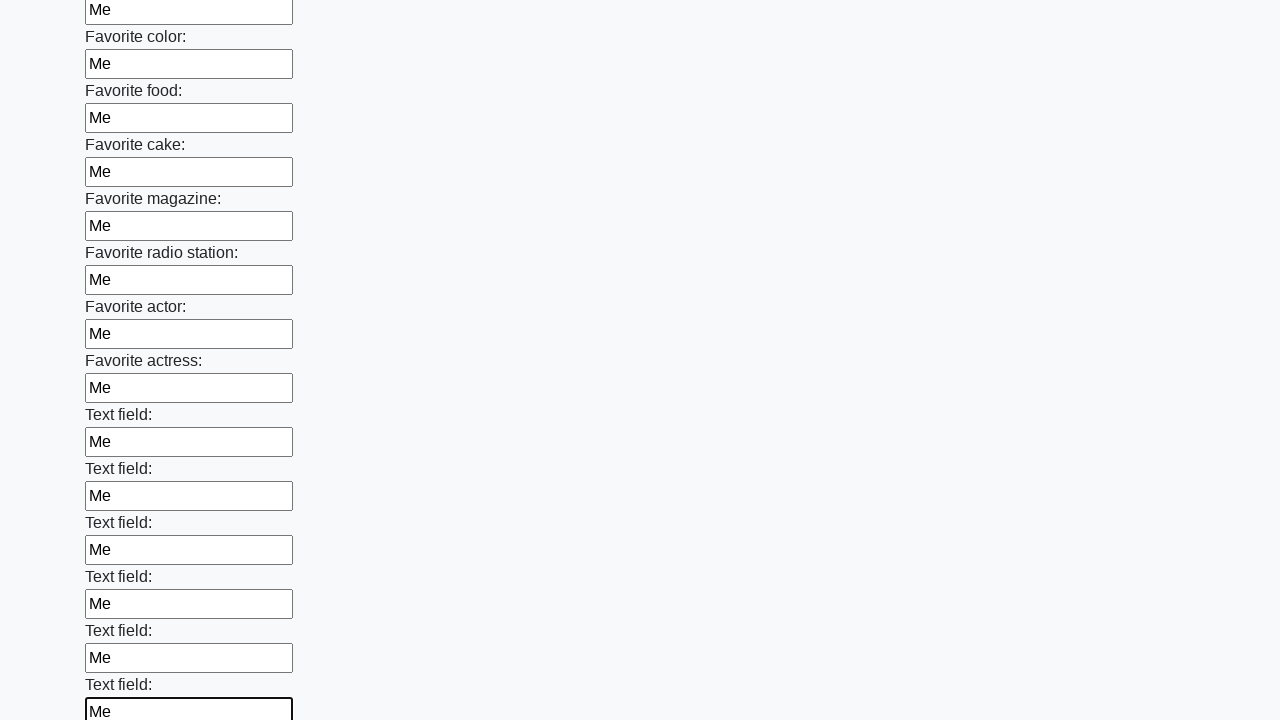

Filled an input field with 'Me' on input >> nth=32
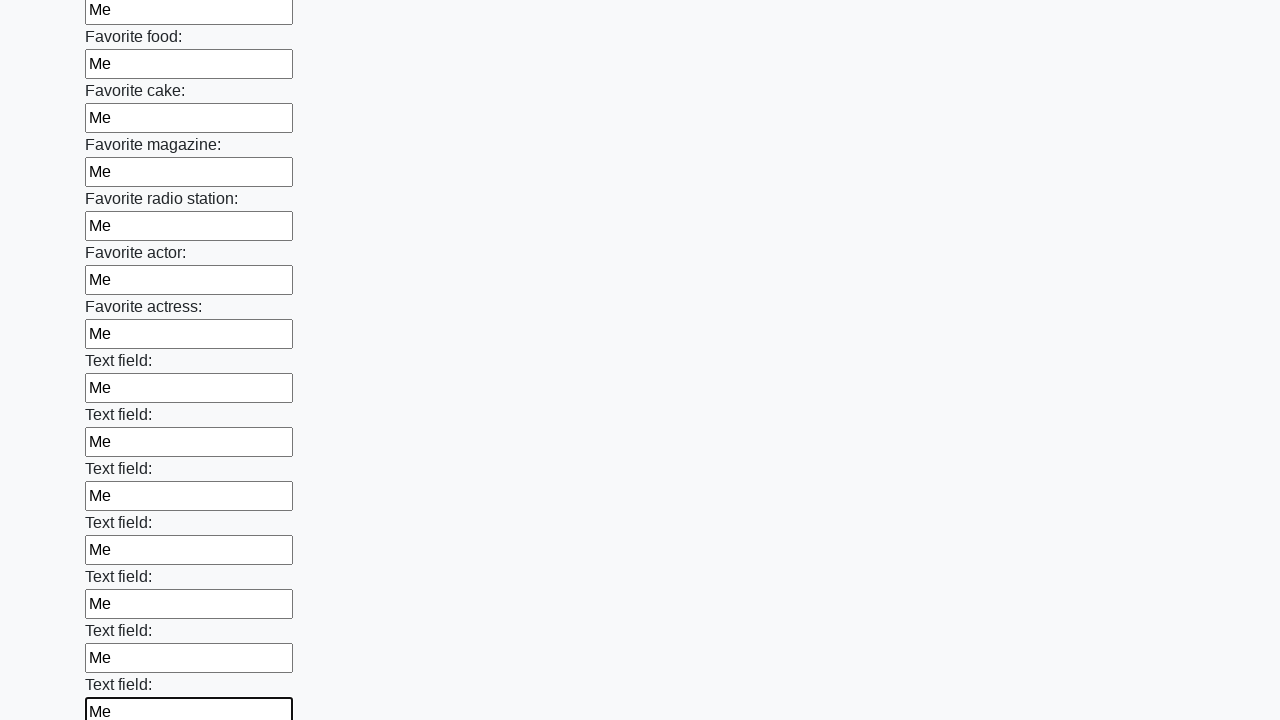

Filled an input field with 'Me' on input >> nth=33
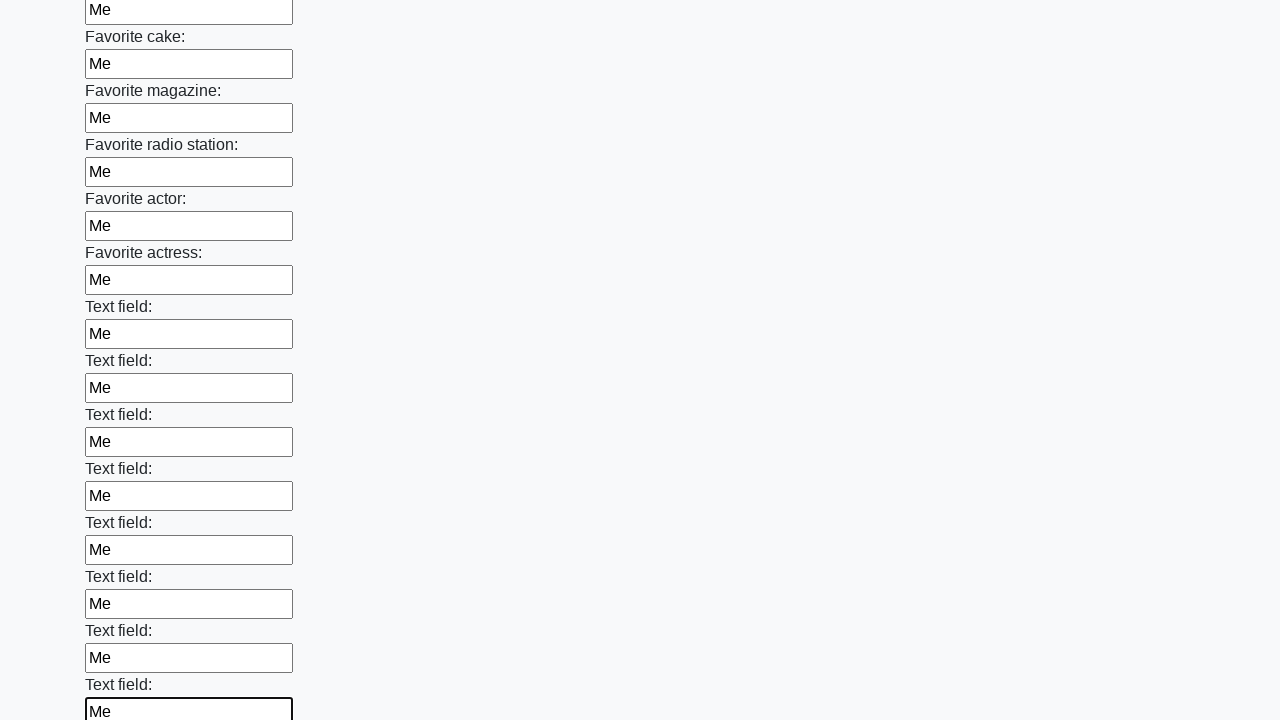

Filled an input field with 'Me' on input >> nth=34
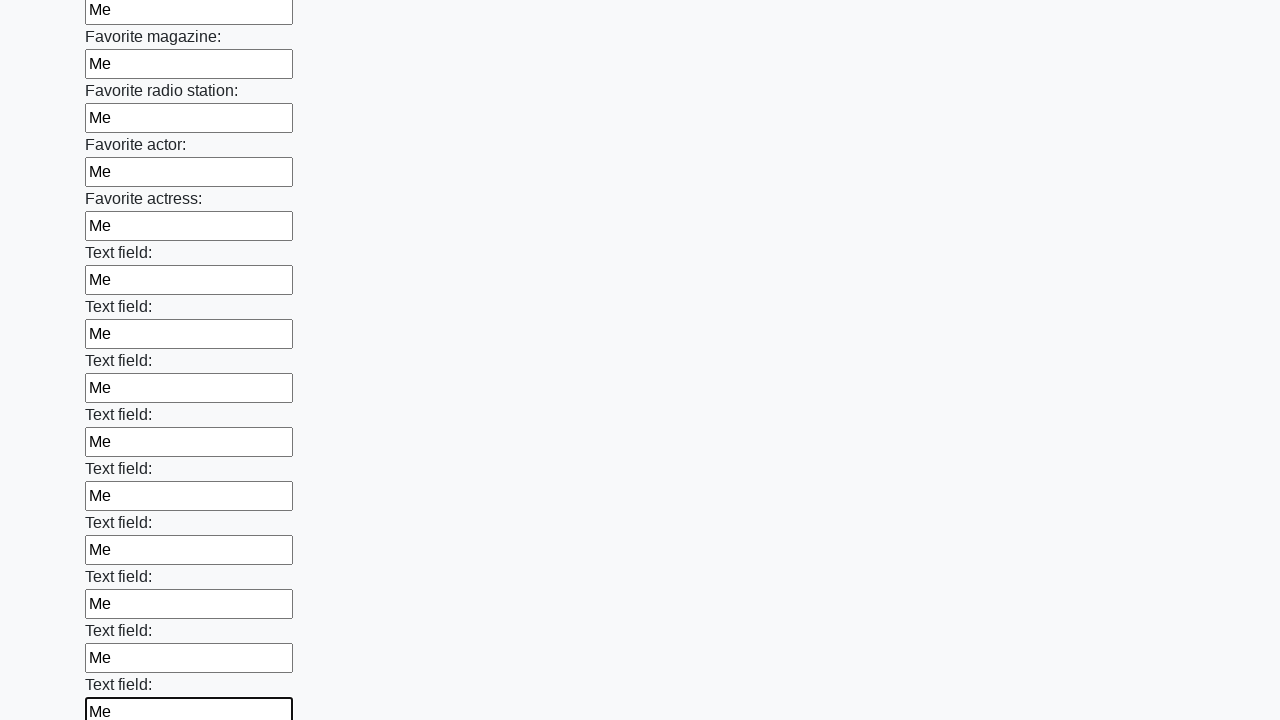

Filled an input field with 'Me' on input >> nth=35
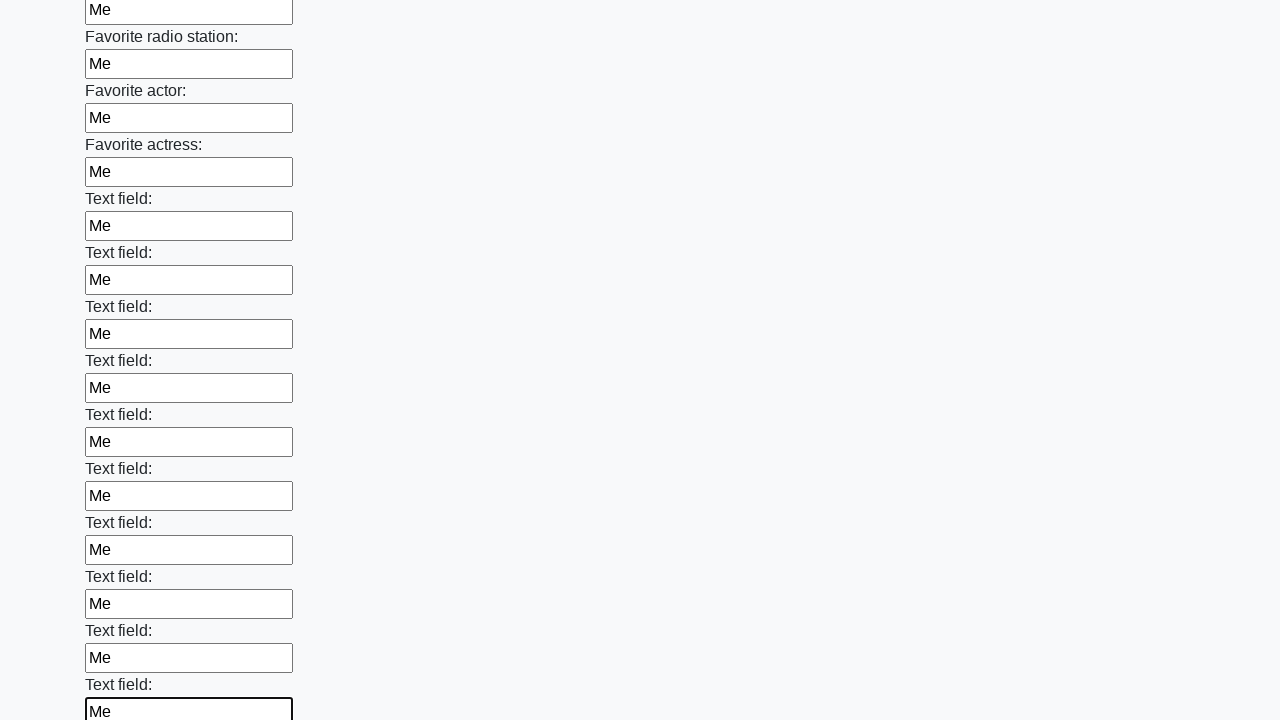

Filled an input field with 'Me' on input >> nth=36
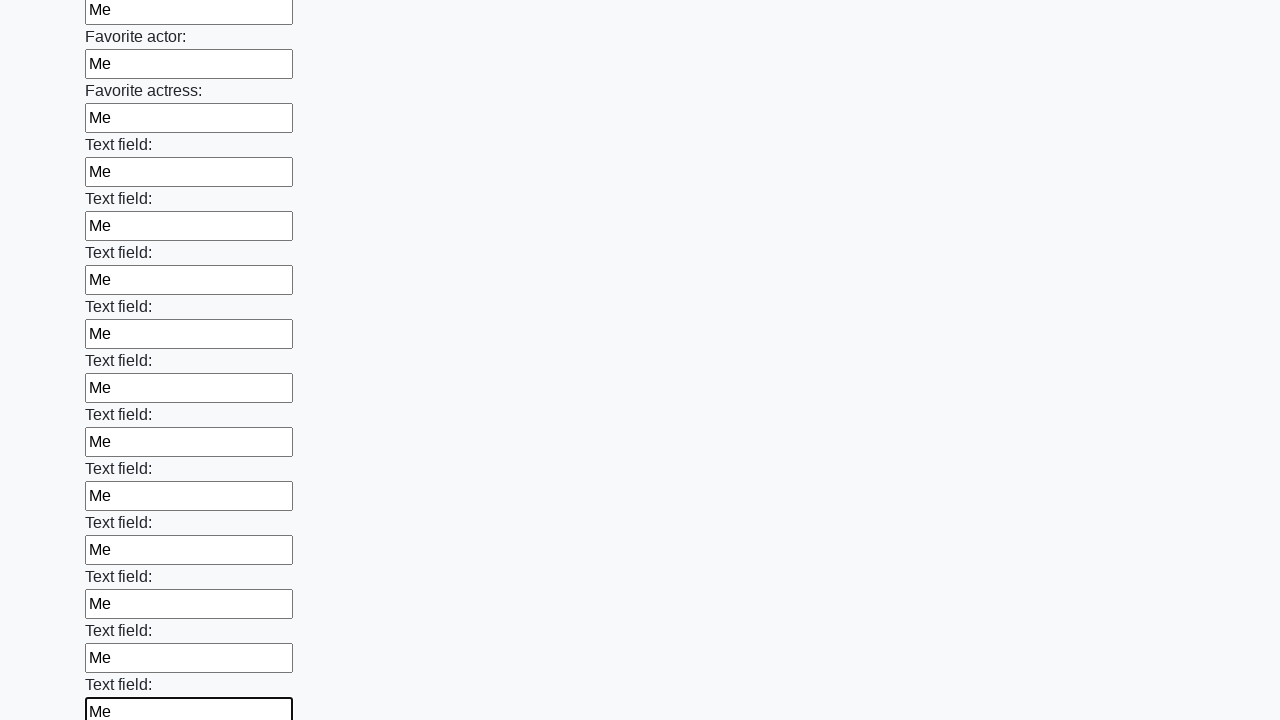

Filled an input field with 'Me' on input >> nth=37
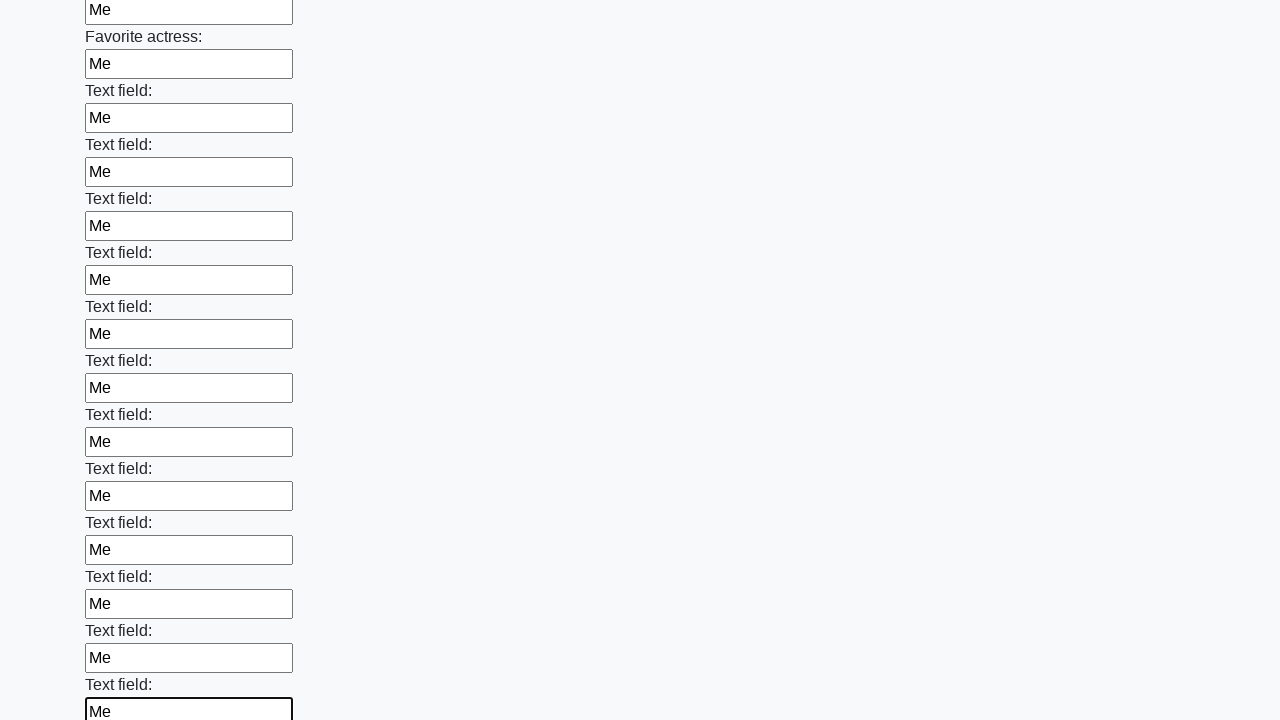

Filled an input field with 'Me' on input >> nth=38
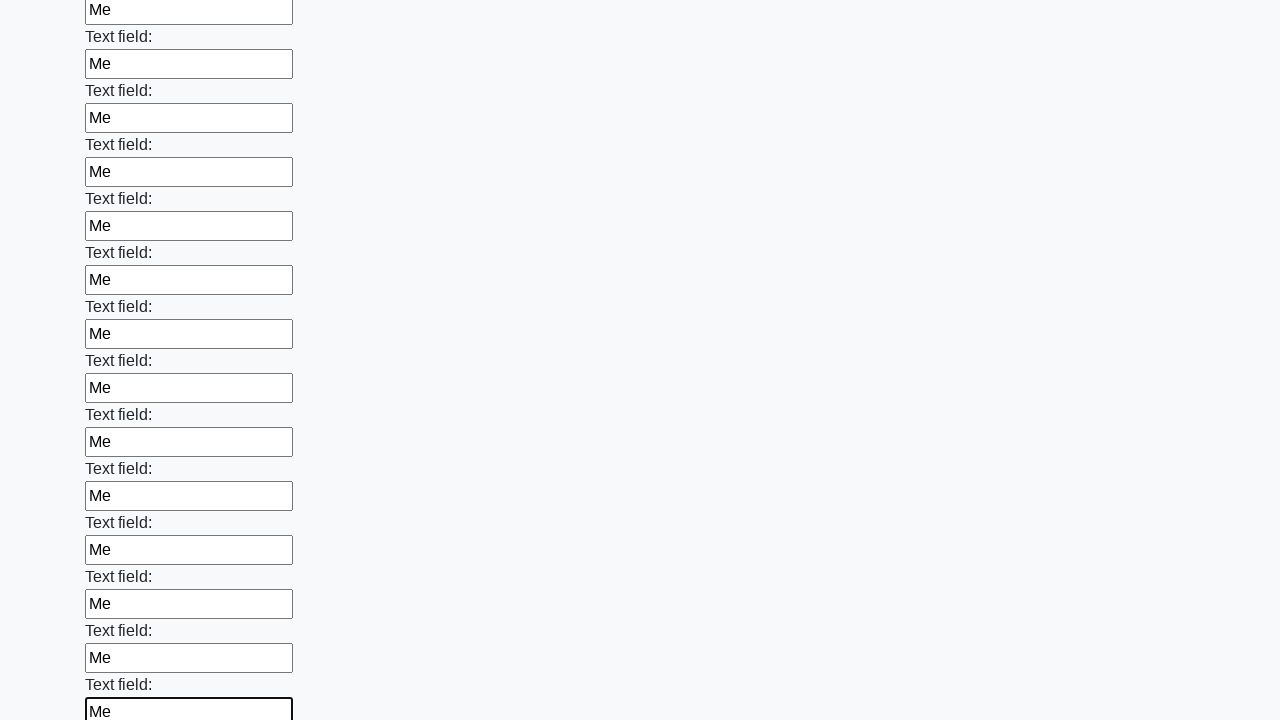

Filled an input field with 'Me' on input >> nth=39
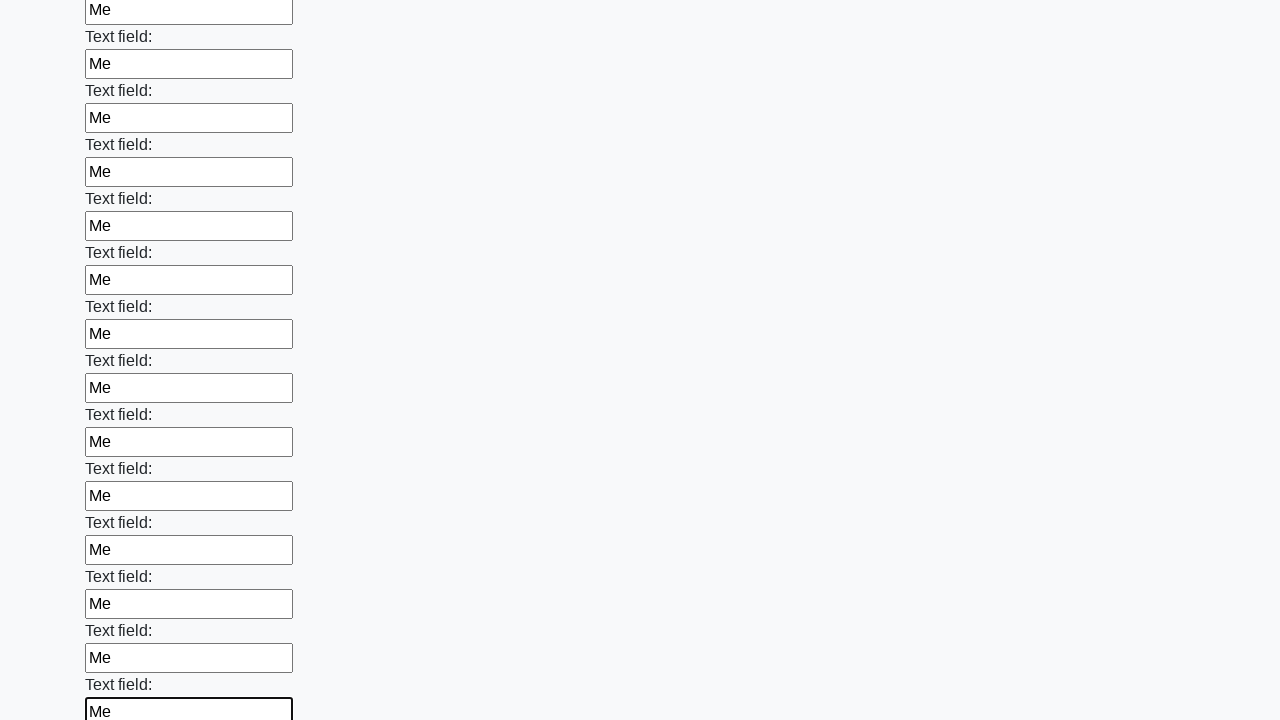

Filled an input field with 'Me' on input >> nth=40
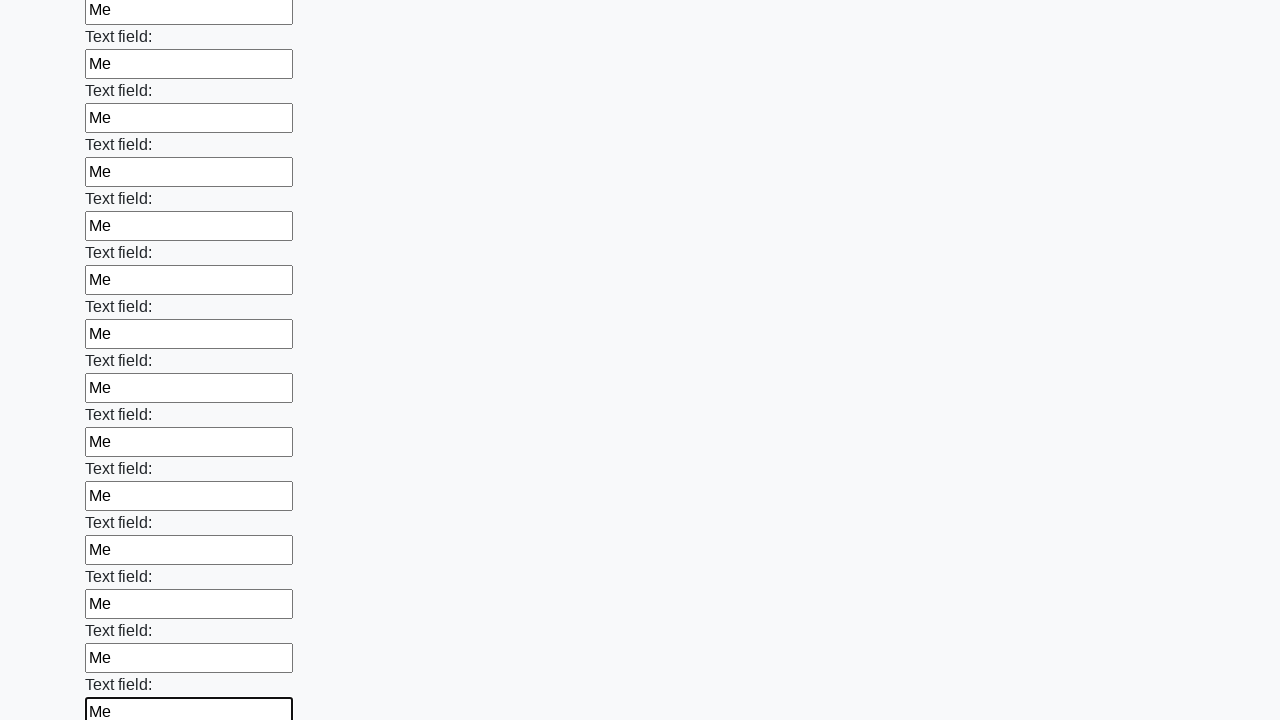

Filled an input field with 'Me' on input >> nth=41
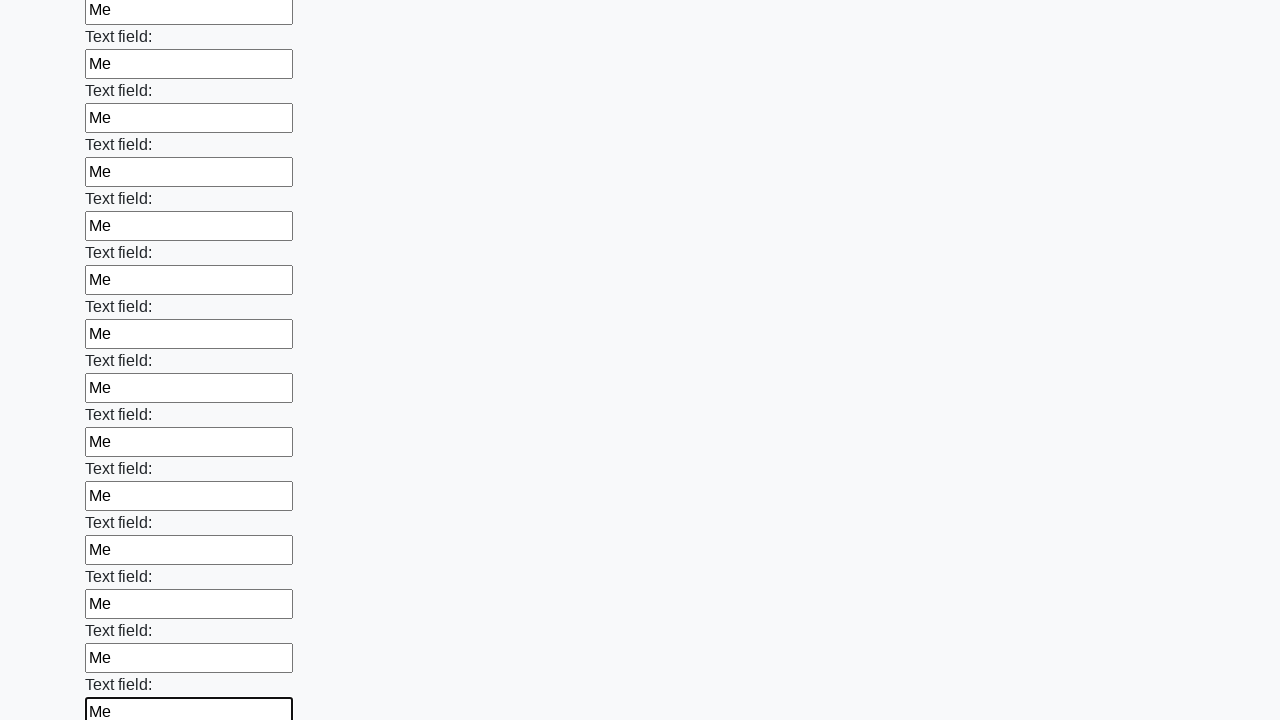

Filled an input field with 'Me' on input >> nth=42
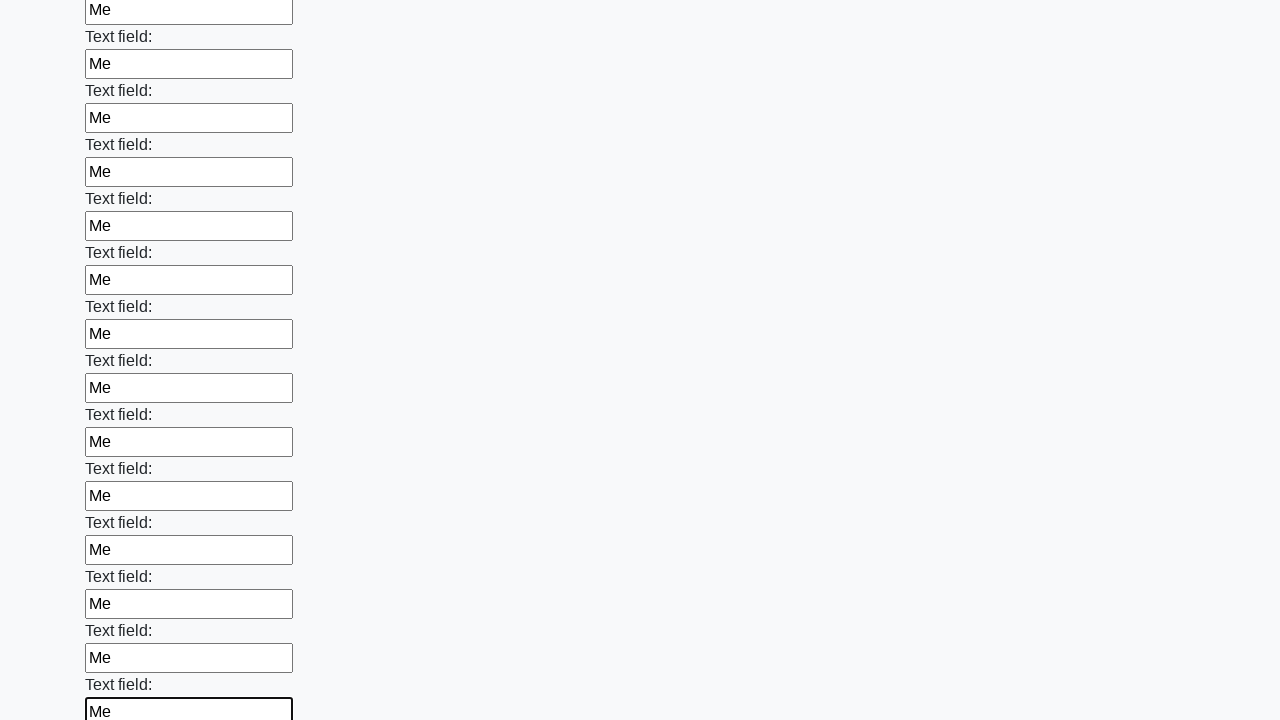

Filled an input field with 'Me' on input >> nth=43
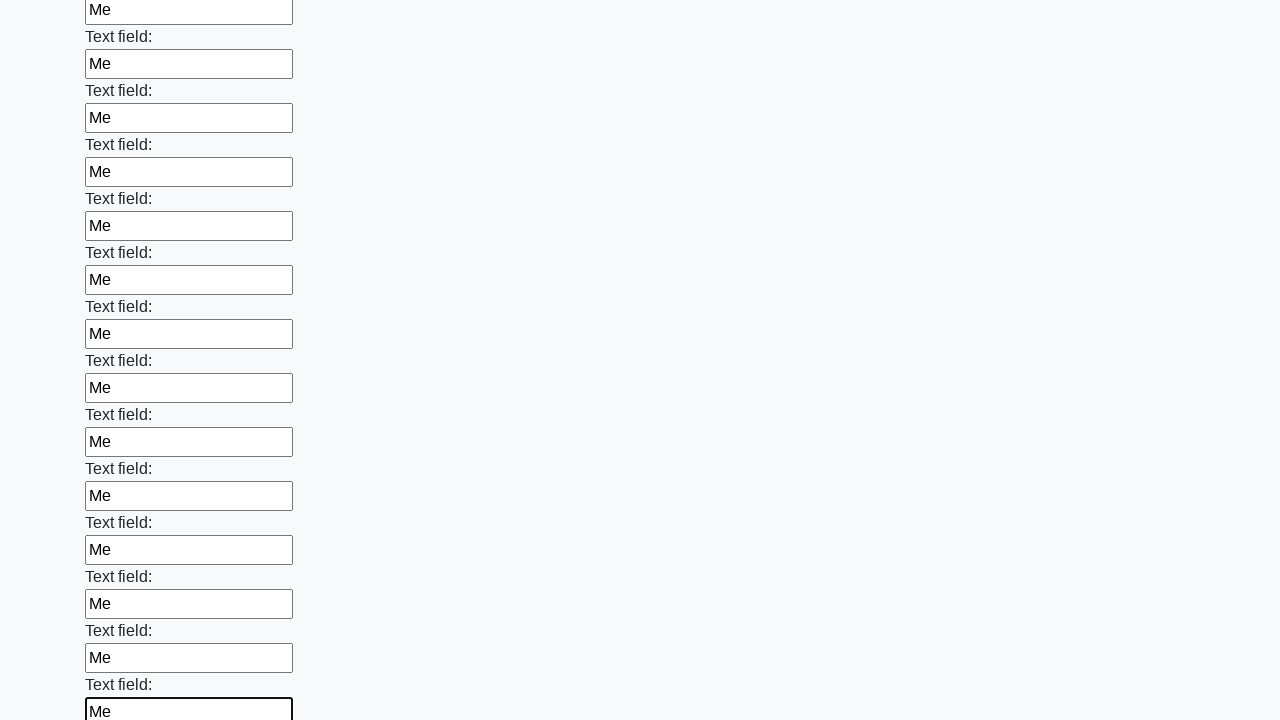

Filled an input field with 'Me' on input >> nth=44
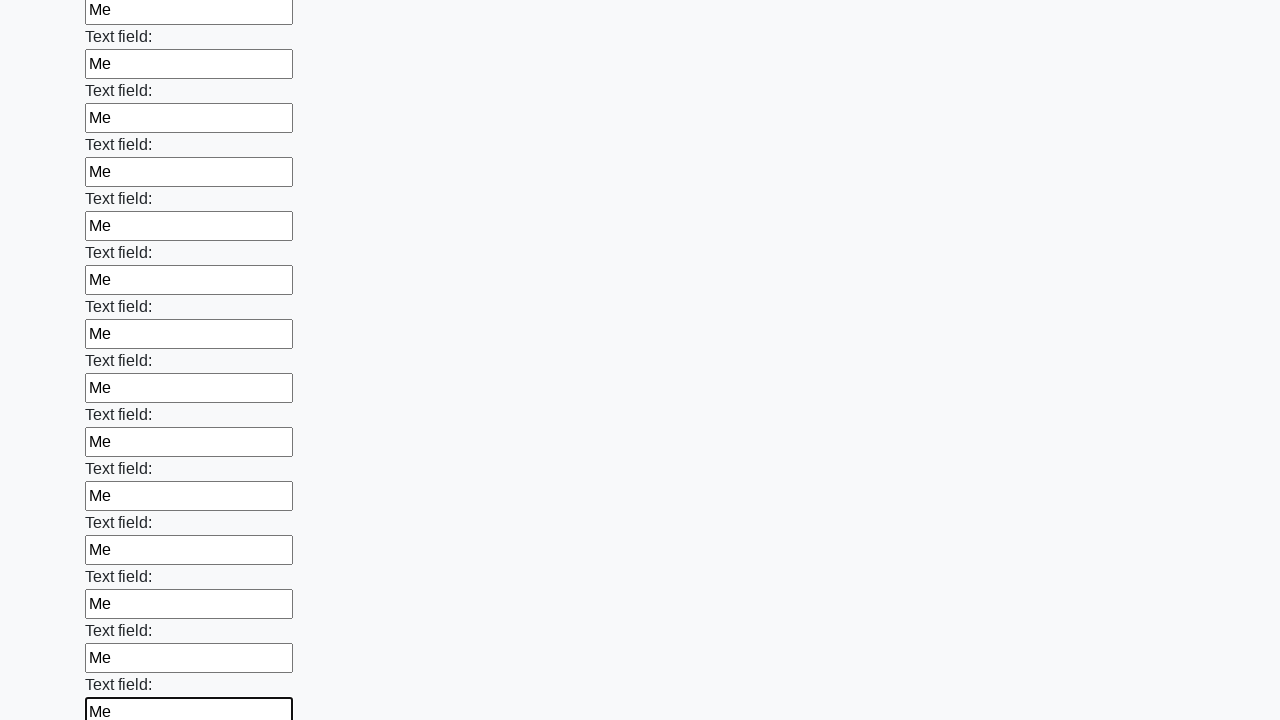

Filled an input field with 'Me' on input >> nth=45
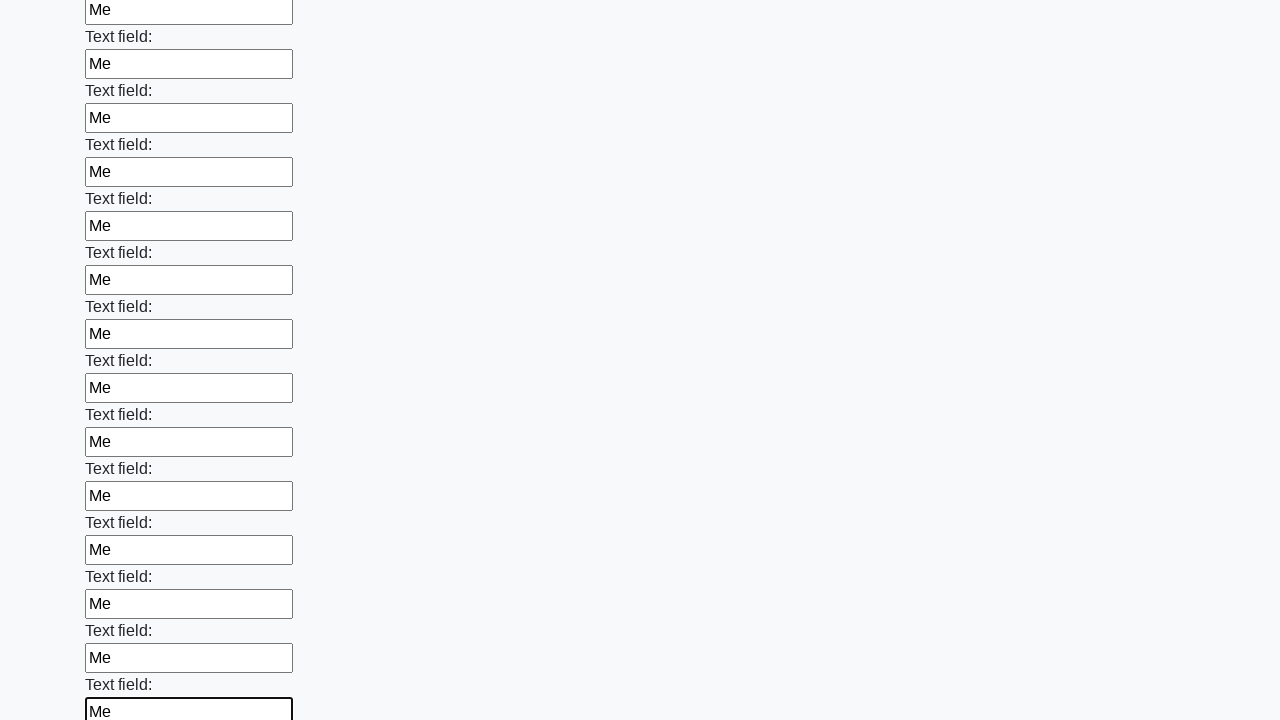

Filled an input field with 'Me' on input >> nth=46
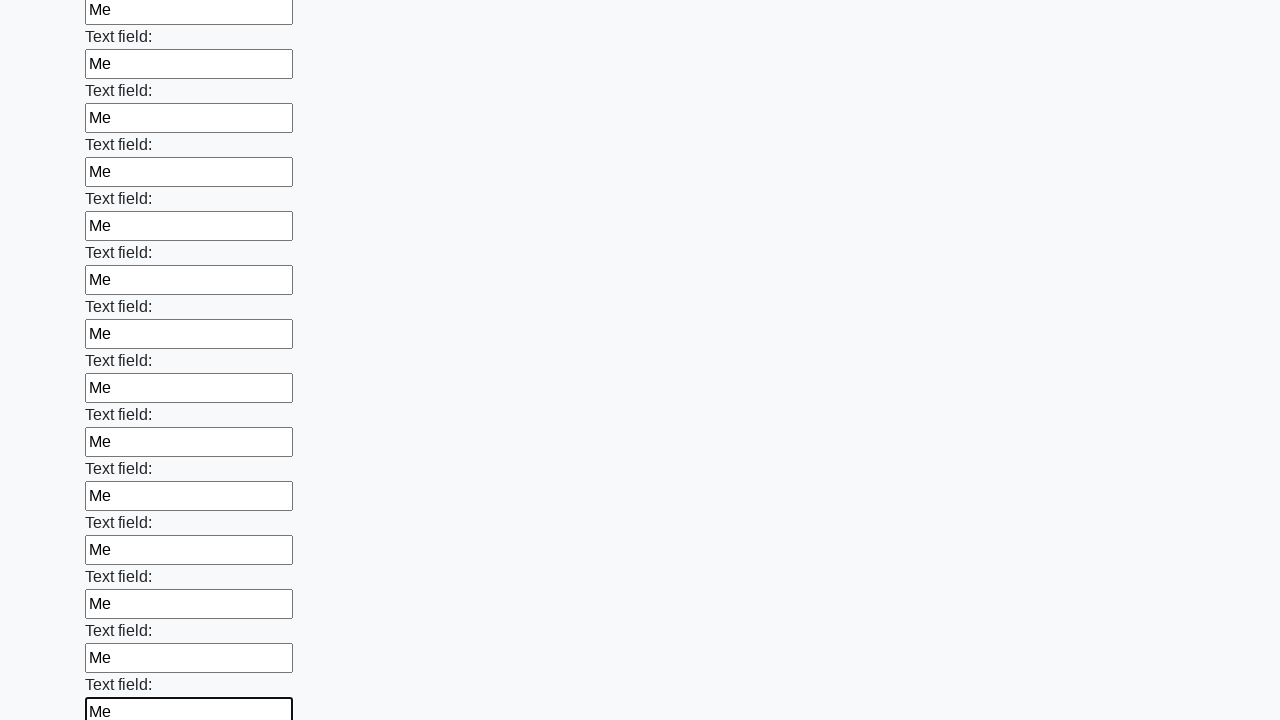

Filled an input field with 'Me' on input >> nth=47
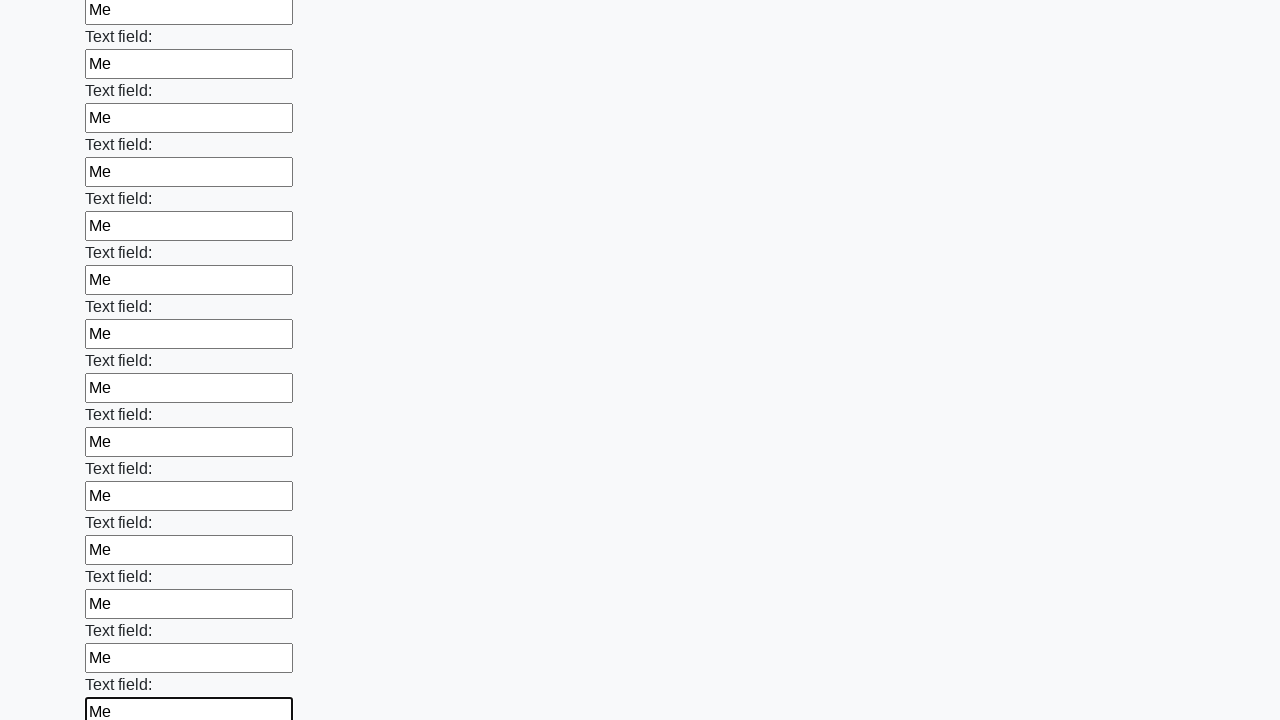

Filled an input field with 'Me' on input >> nth=48
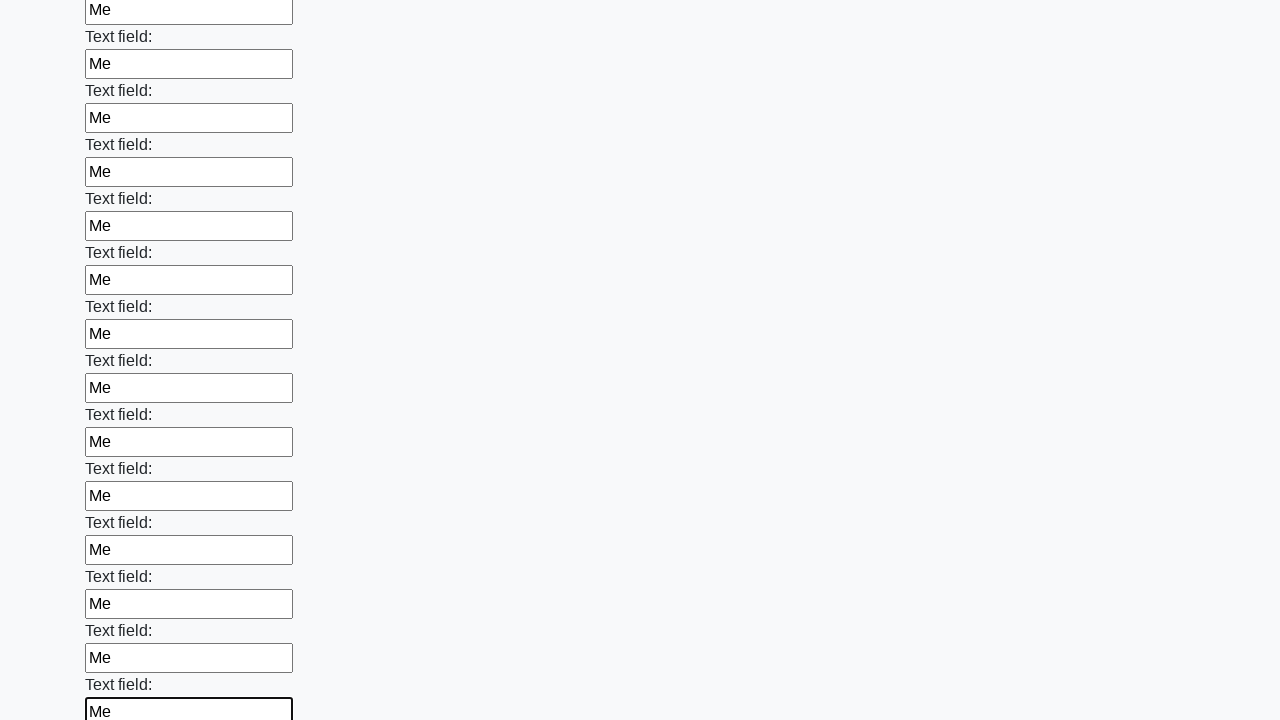

Filled an input field with 'Me' on input >> nth=49
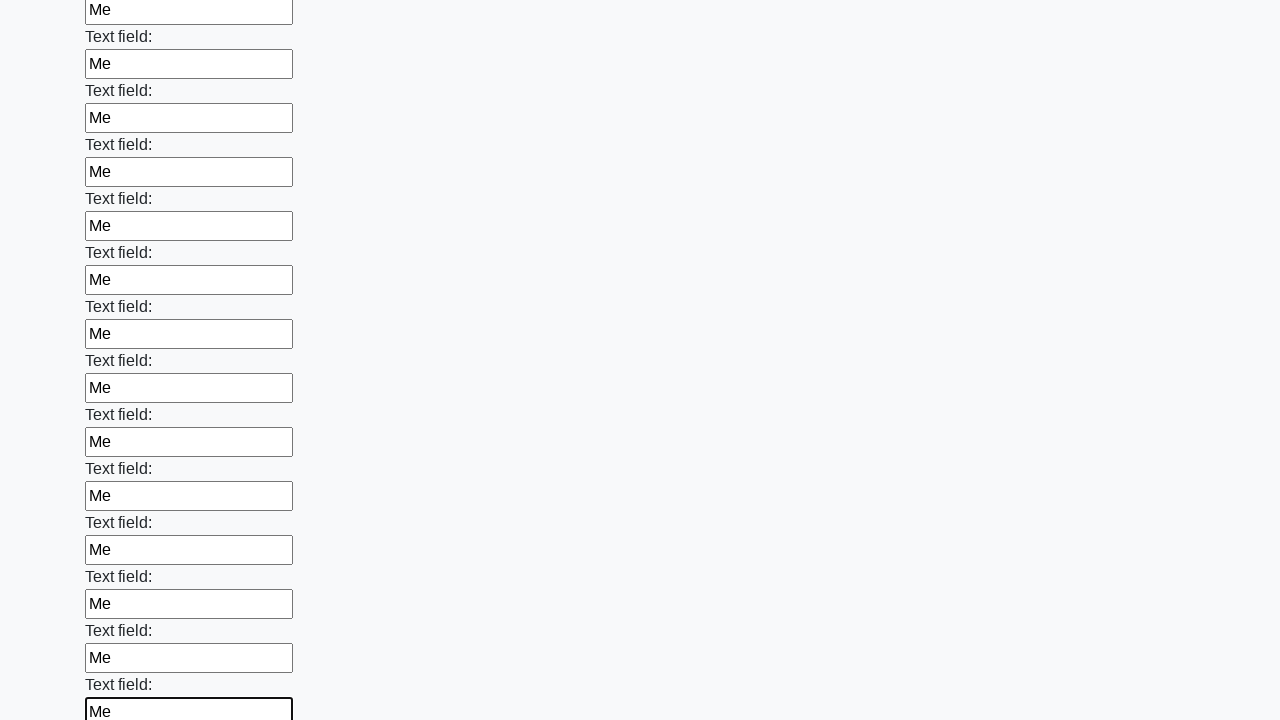

Filled an input field with 'Me' on input >> nth=50
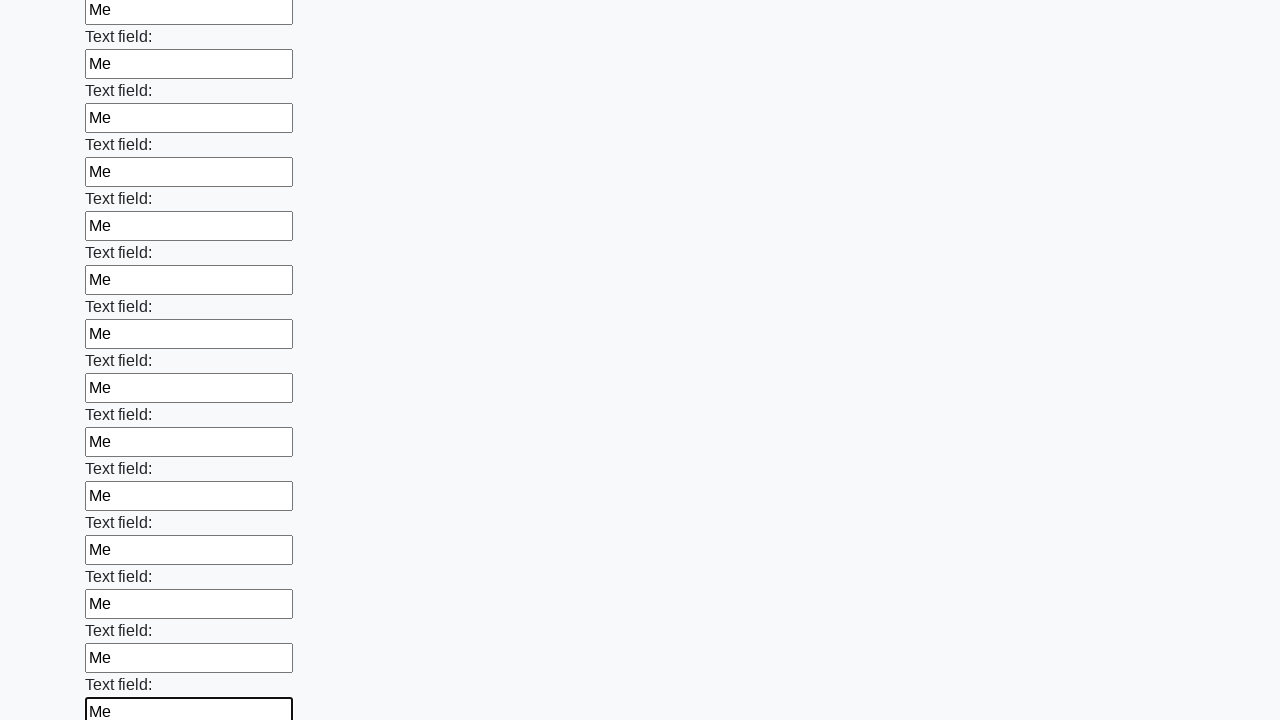

Filled an input field with 'Me' on input >> nth=51
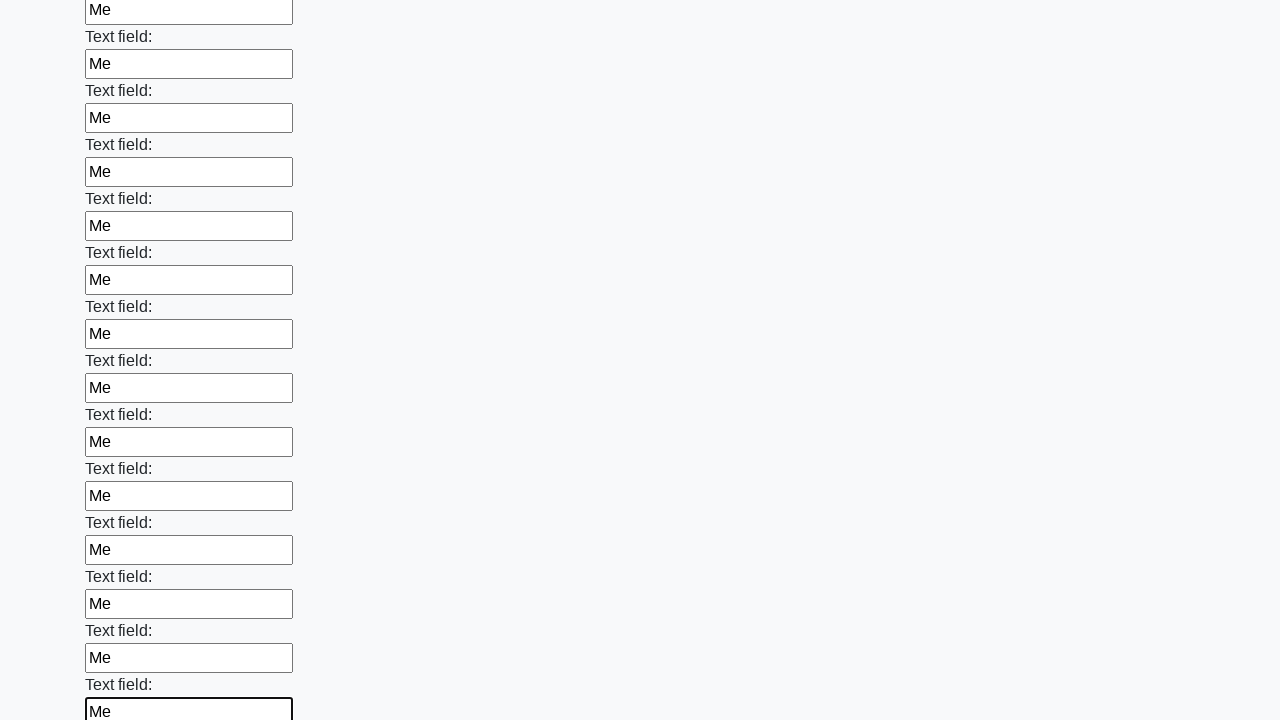

Filled an input field with 'Me' on input >> nth=52
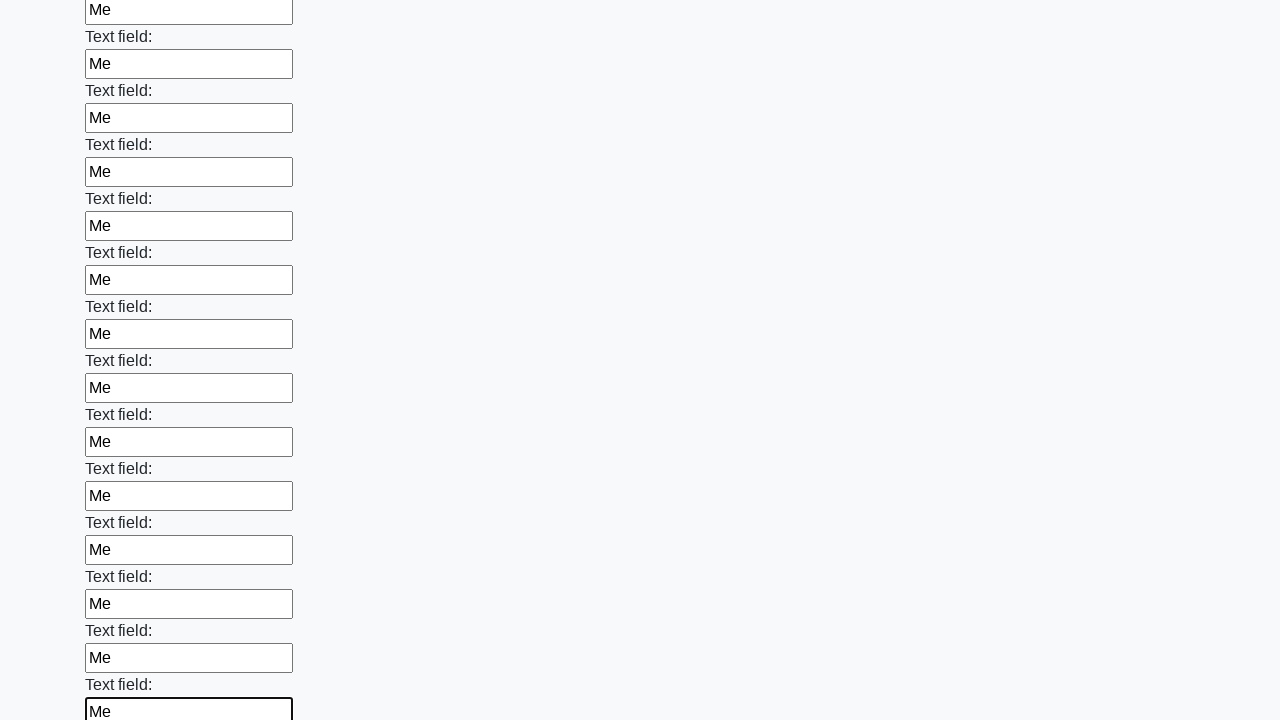

Filled an input field with 'Me' on input >> nth=53
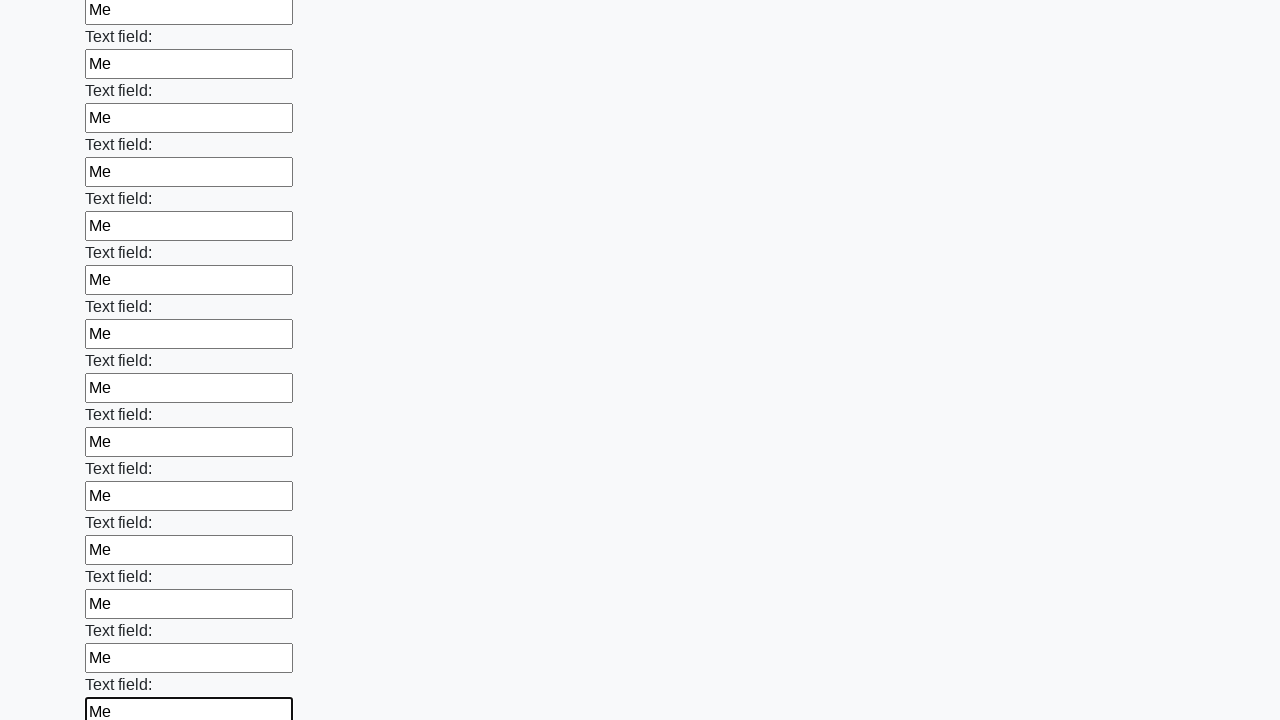

Filled an input field with 'Me' on input >> nth=54
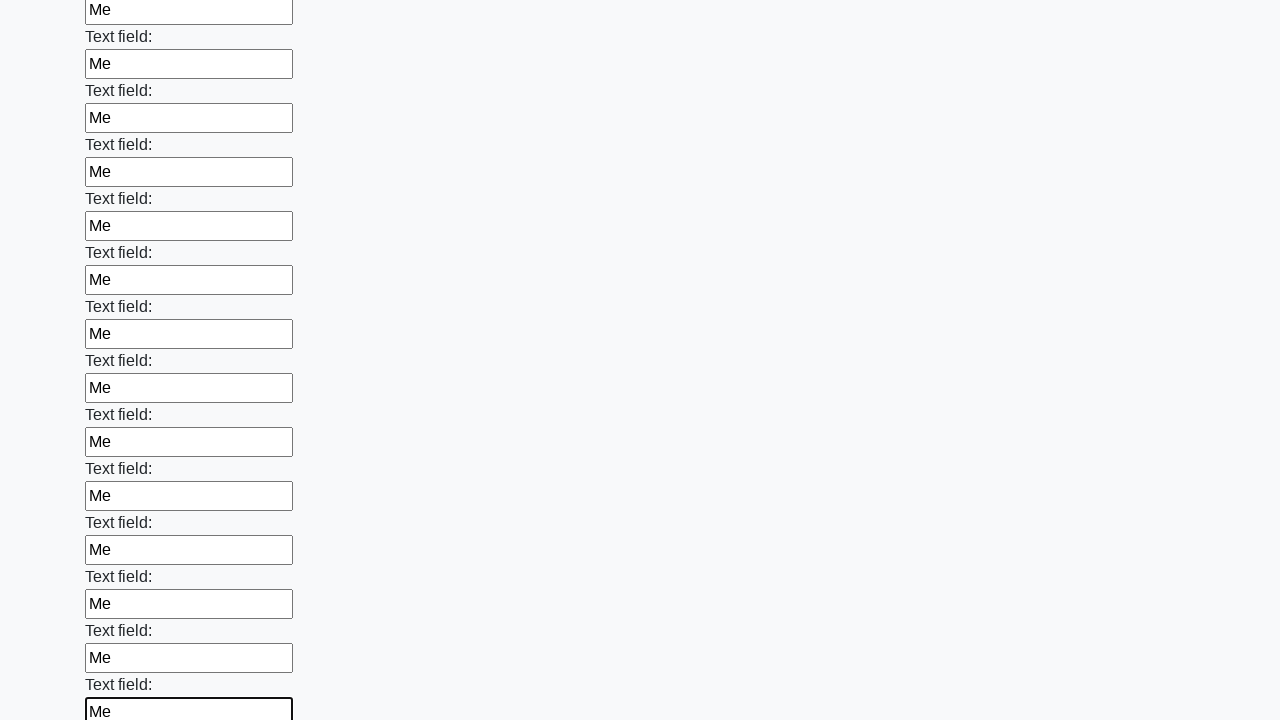

Filled an input field with 'Me' on input >> nth=55
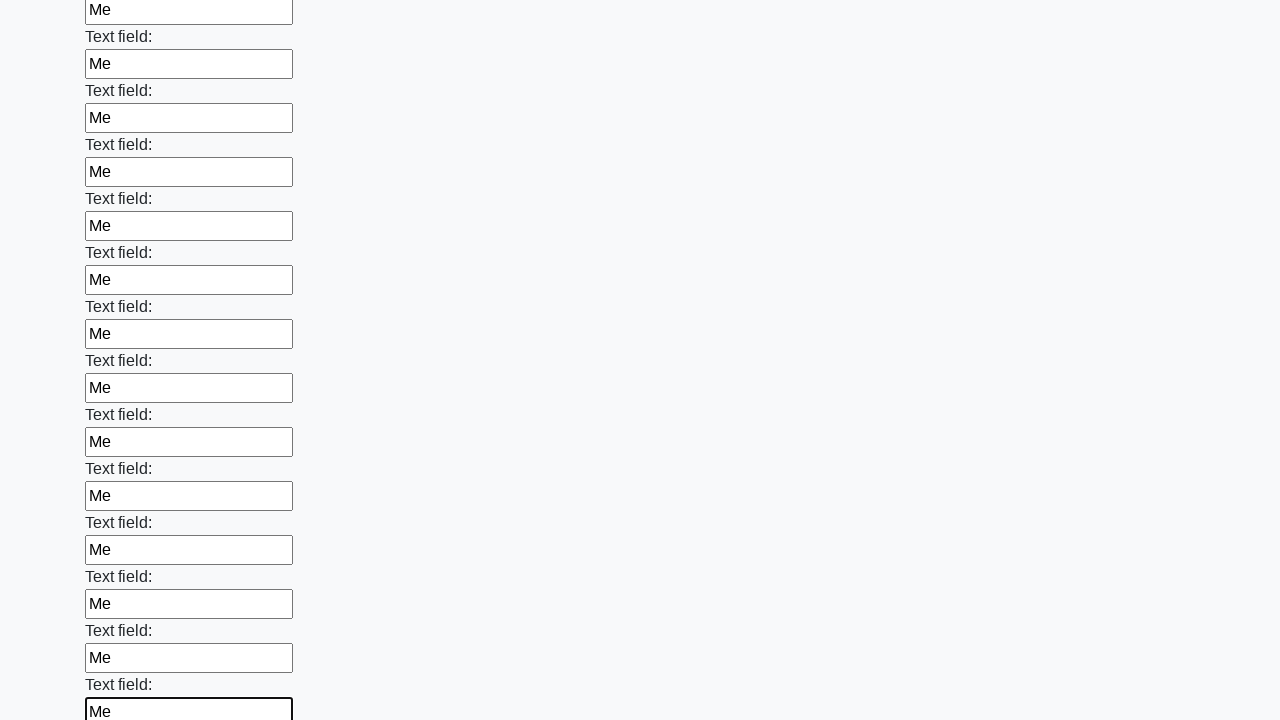

Filled an input field with 'Me' on input >> nth=56
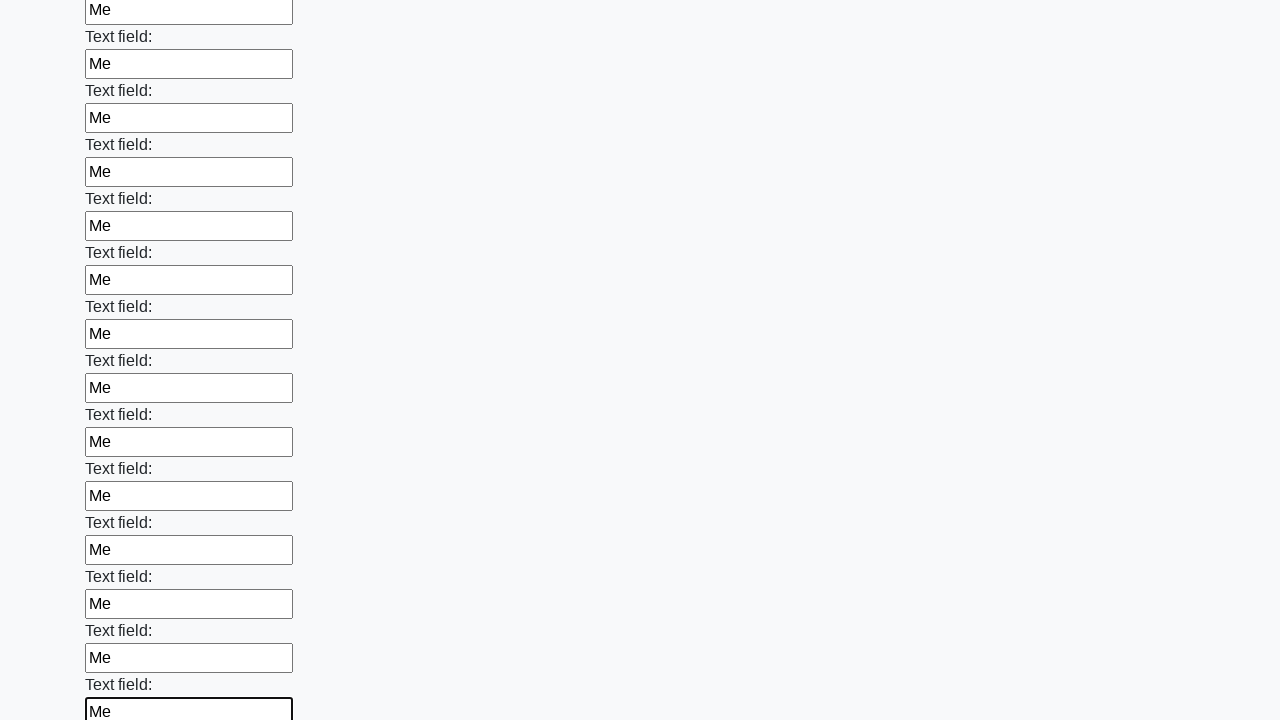

Filled an input field with 'Me' on input >> nth=57
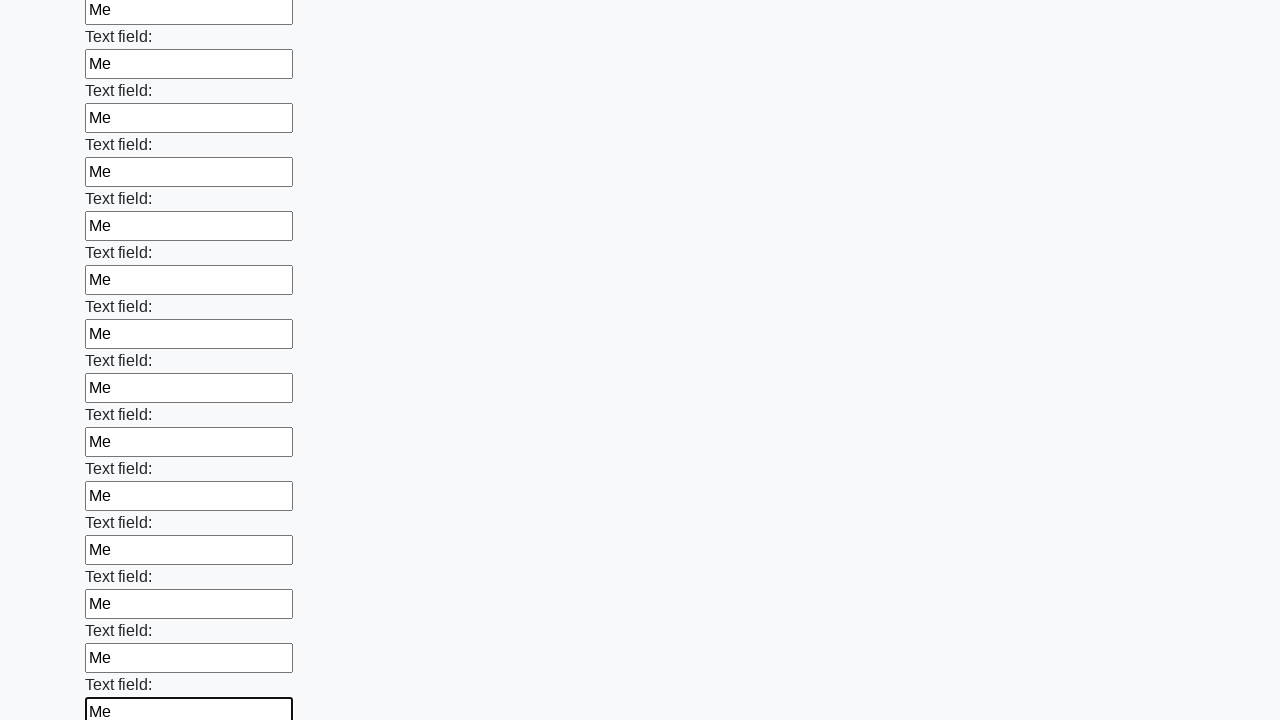

Filled an input field with 'Me' on input >> nth=58
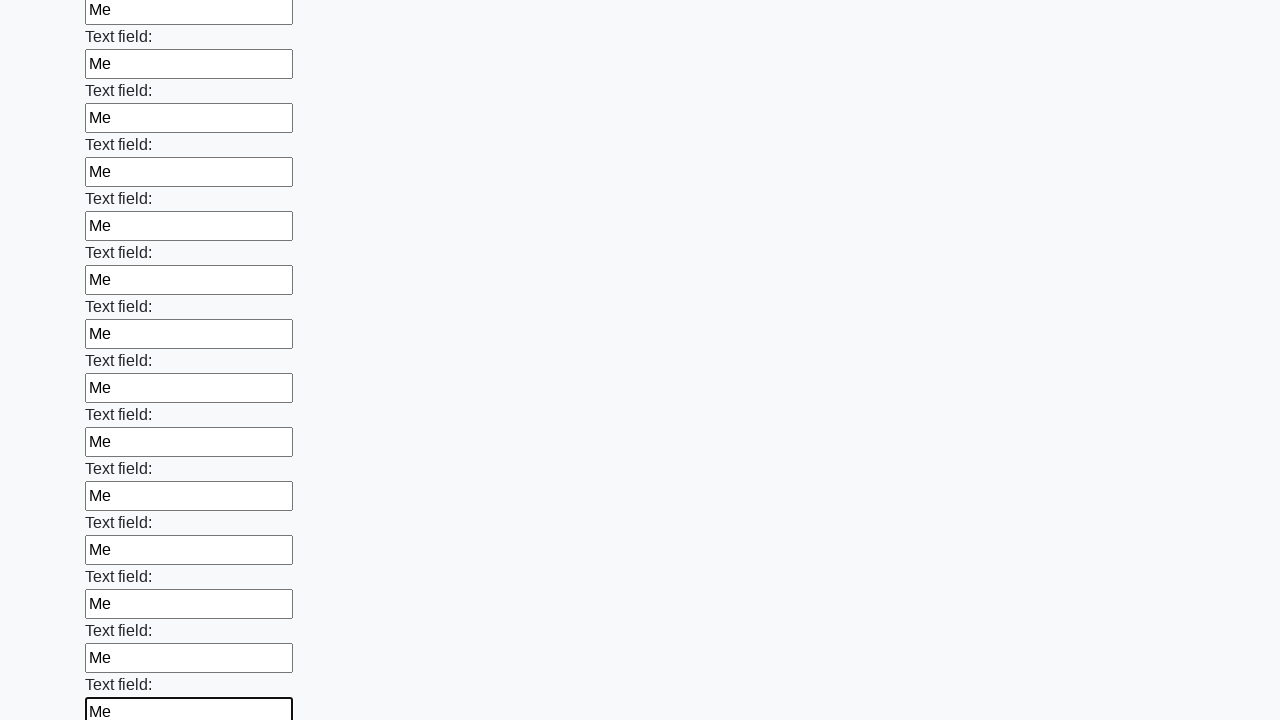

Filled an input field with 'Me' on input >> nth=59
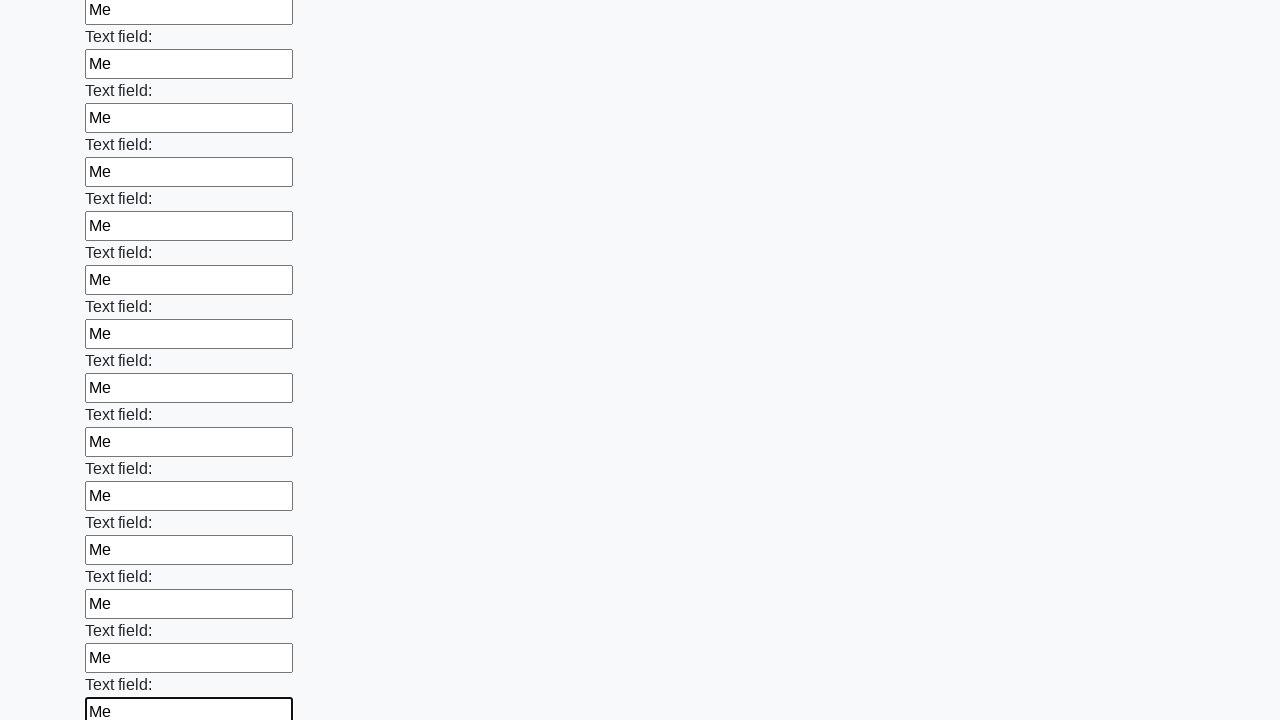

Filled an input field with 'Me' on input >> nth=60
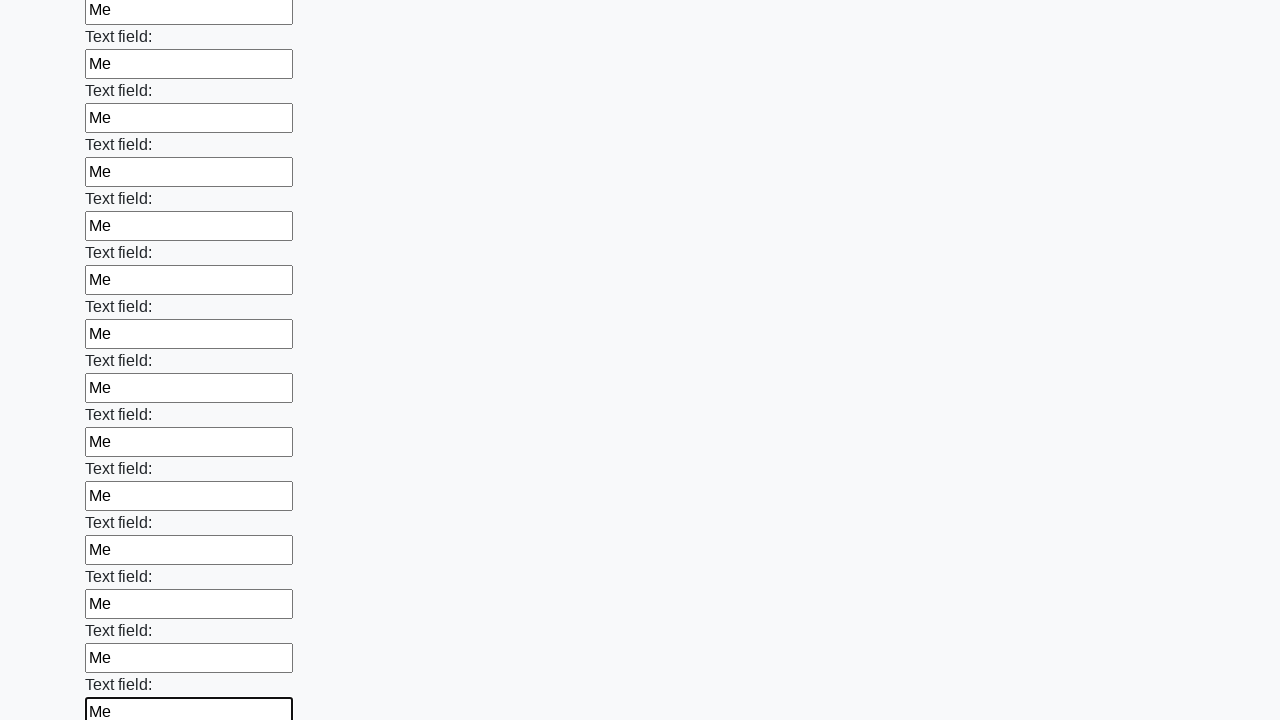

Filled an input field with 'Me' on input >> nth=61
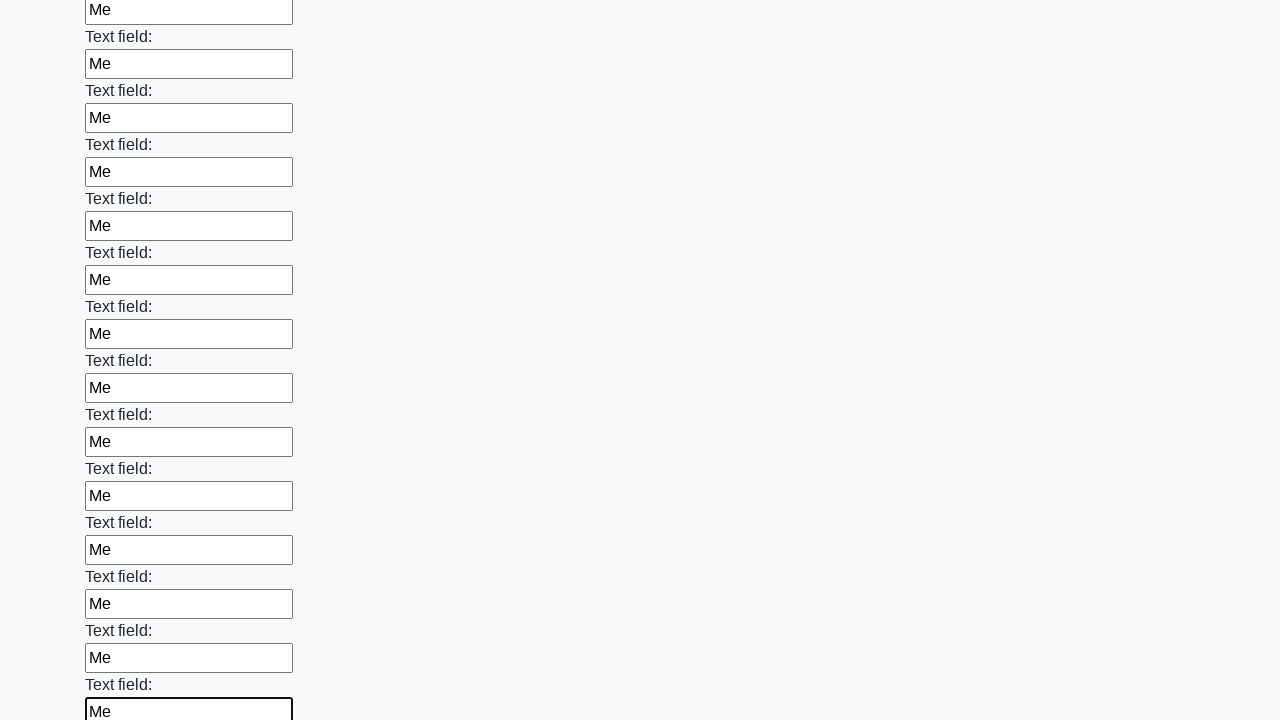

Filled an input field with 'Me' on input >> nth=62
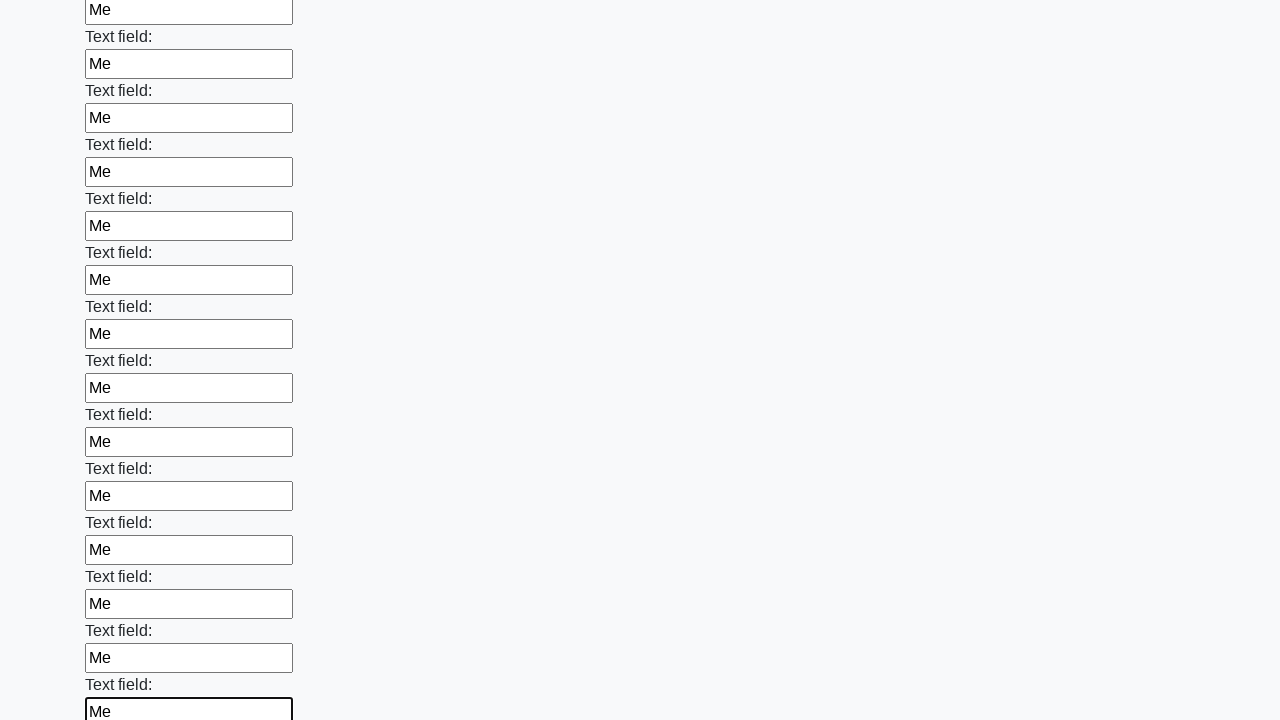

Filled an input field with 'Me' on input >> nth=63
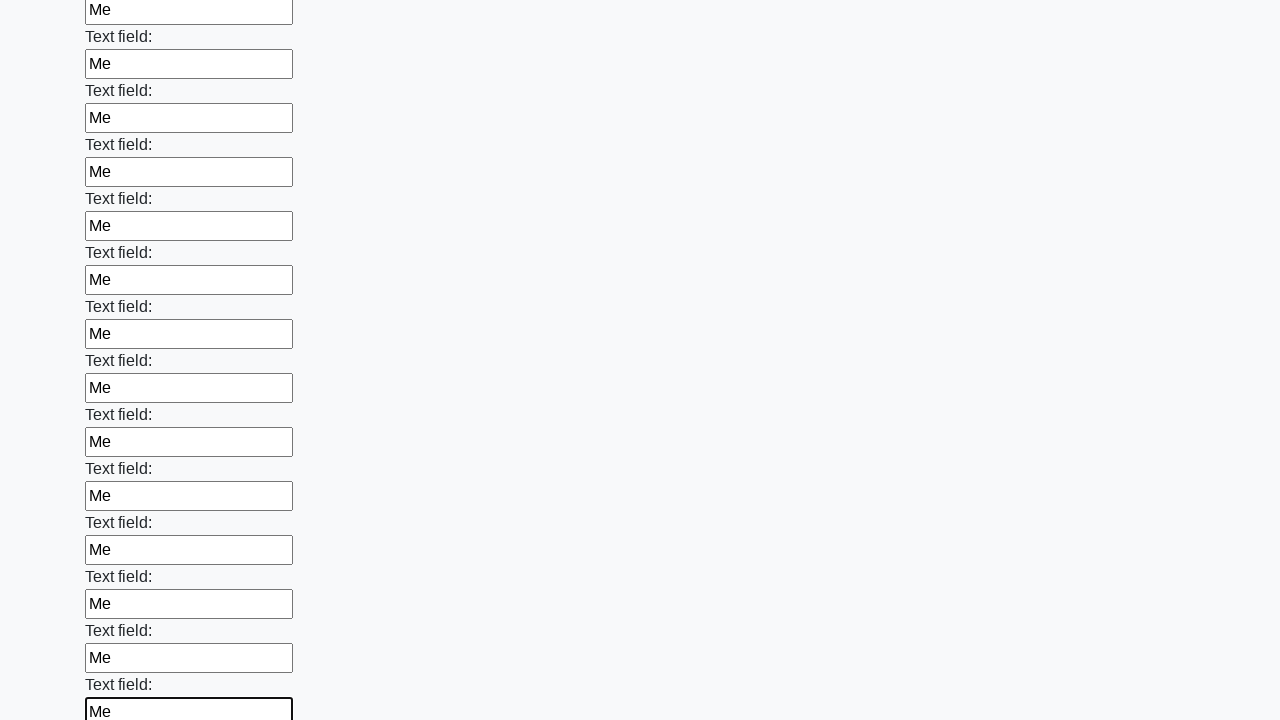

Filled an input field with 'Me' on input >> nth=64
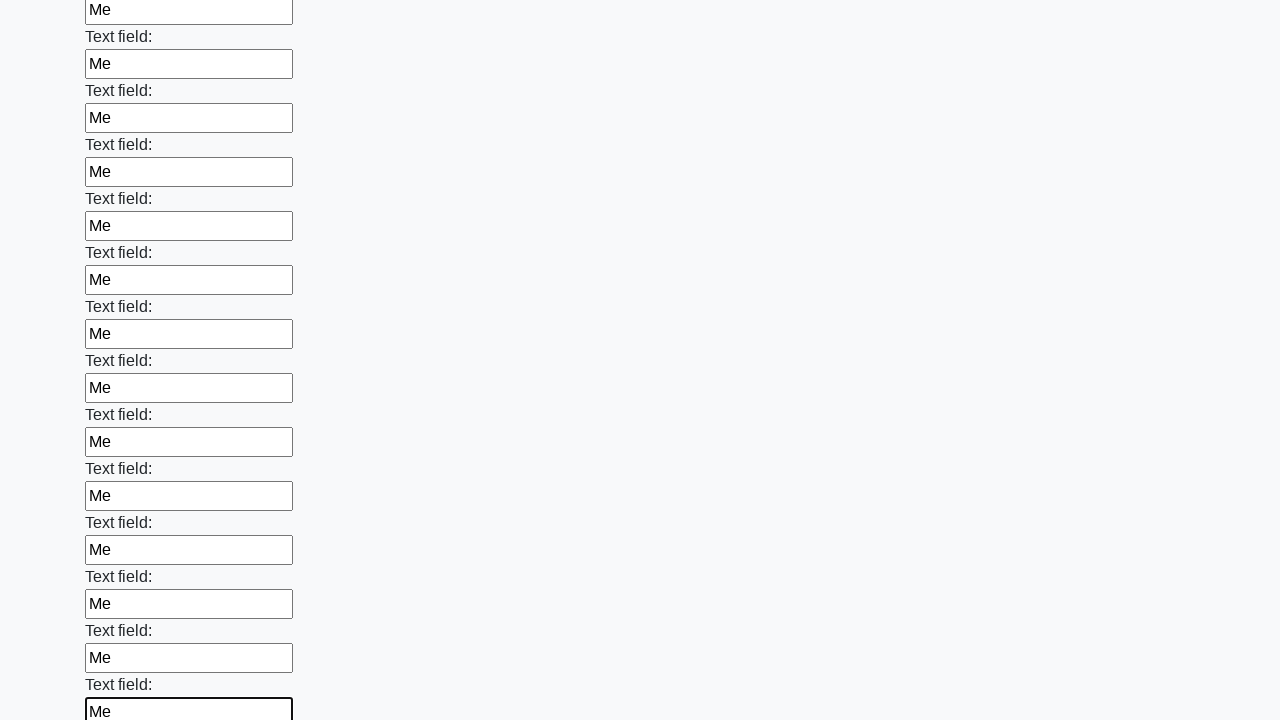

Filled an input field with 'Me' on input >> nth=65
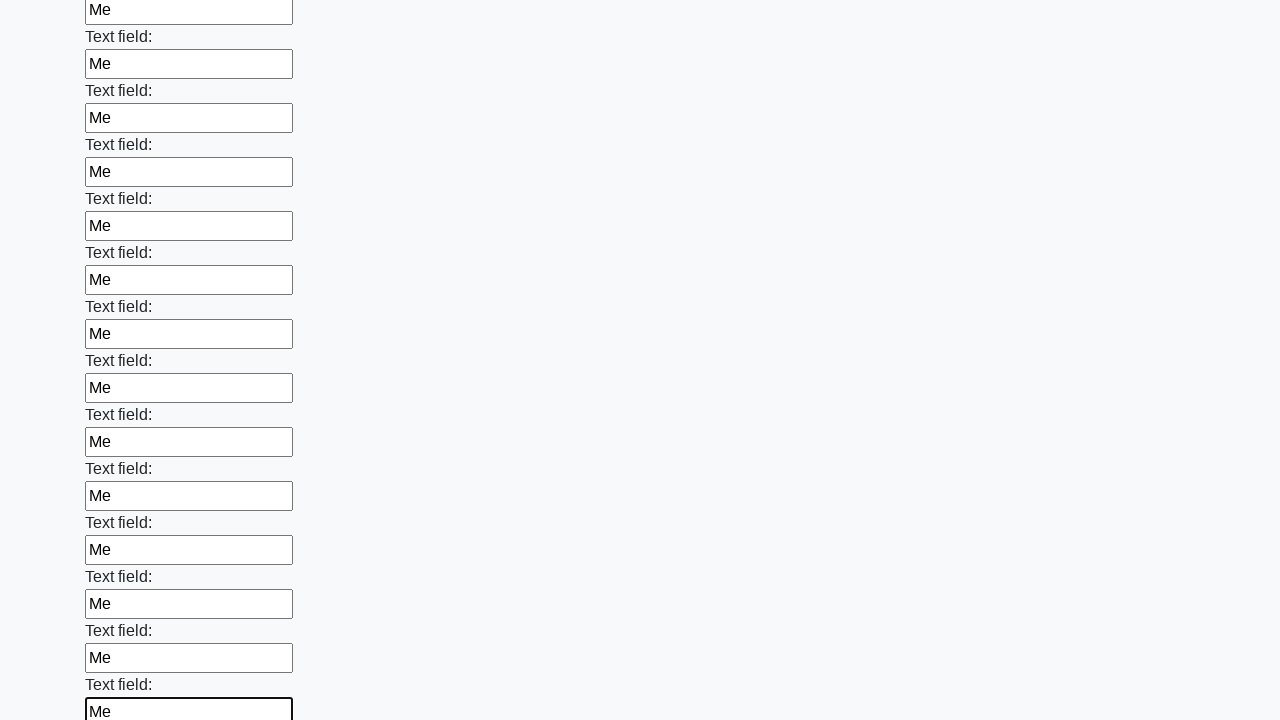

Filled an input field with 'Me' on input >> nth=66
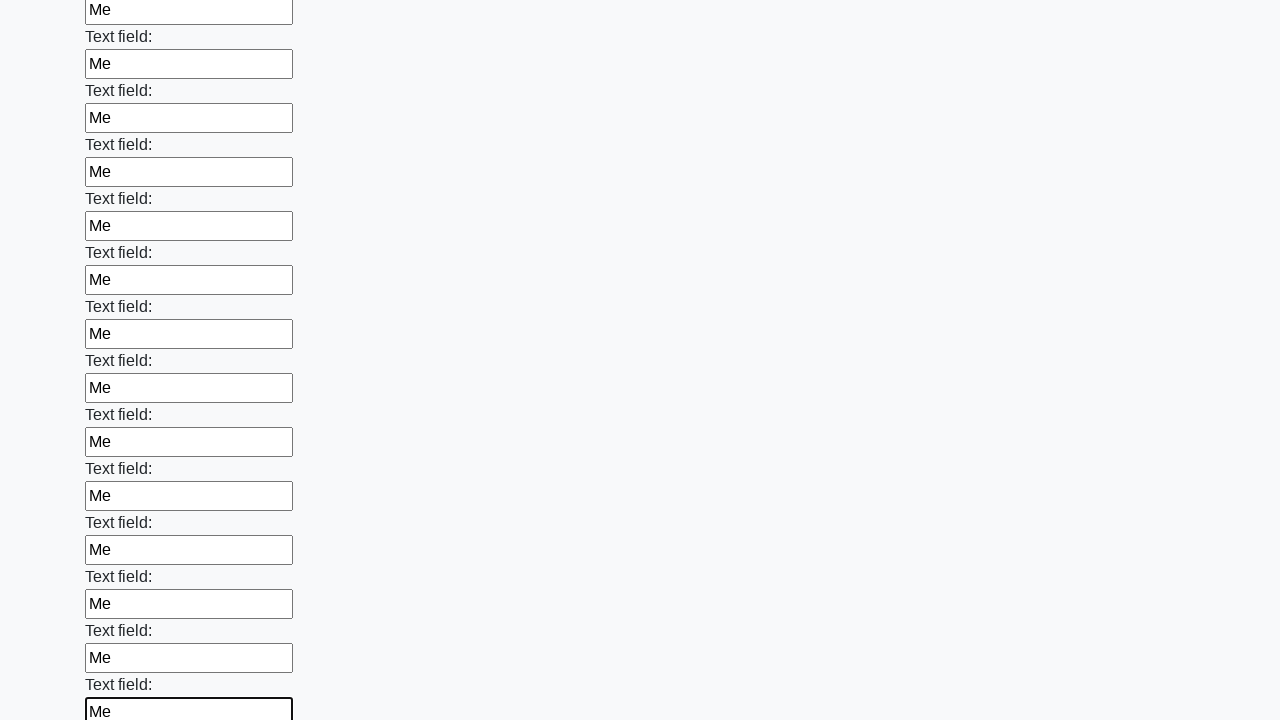

Filled an input field with 'Me' on input >> nth=67
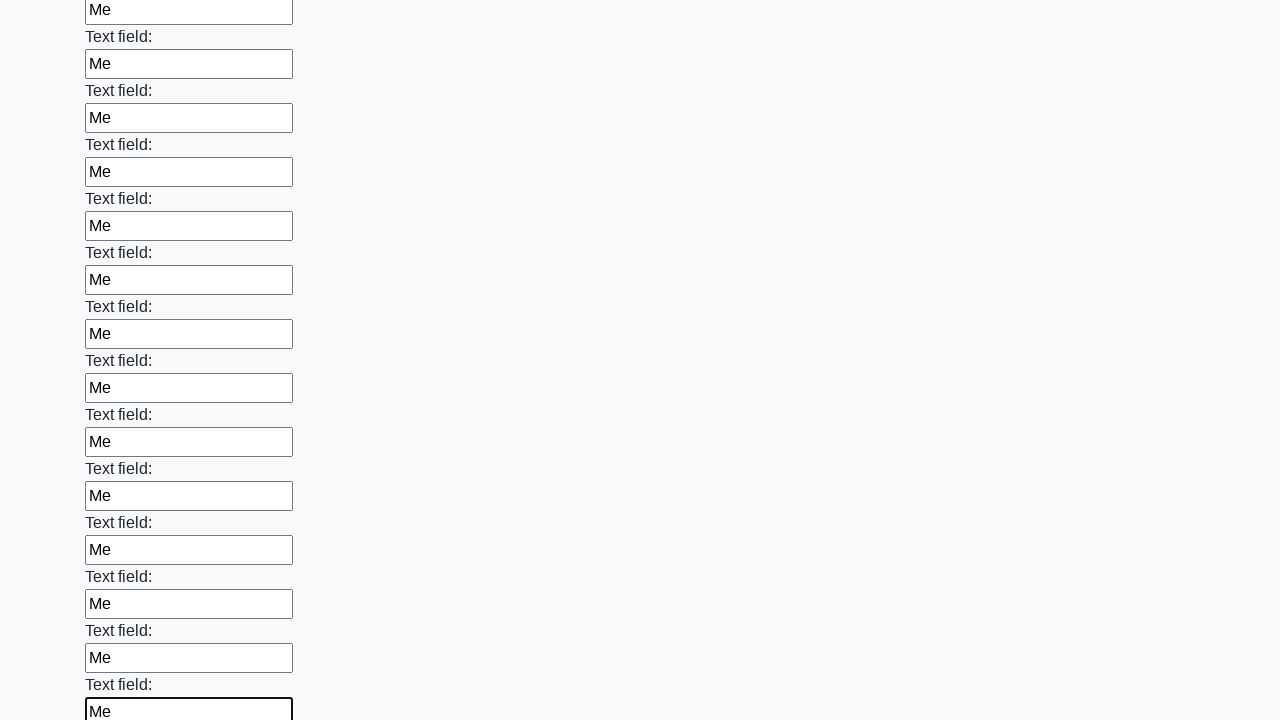

Filled an input field with 'Me' on input >> nth=68
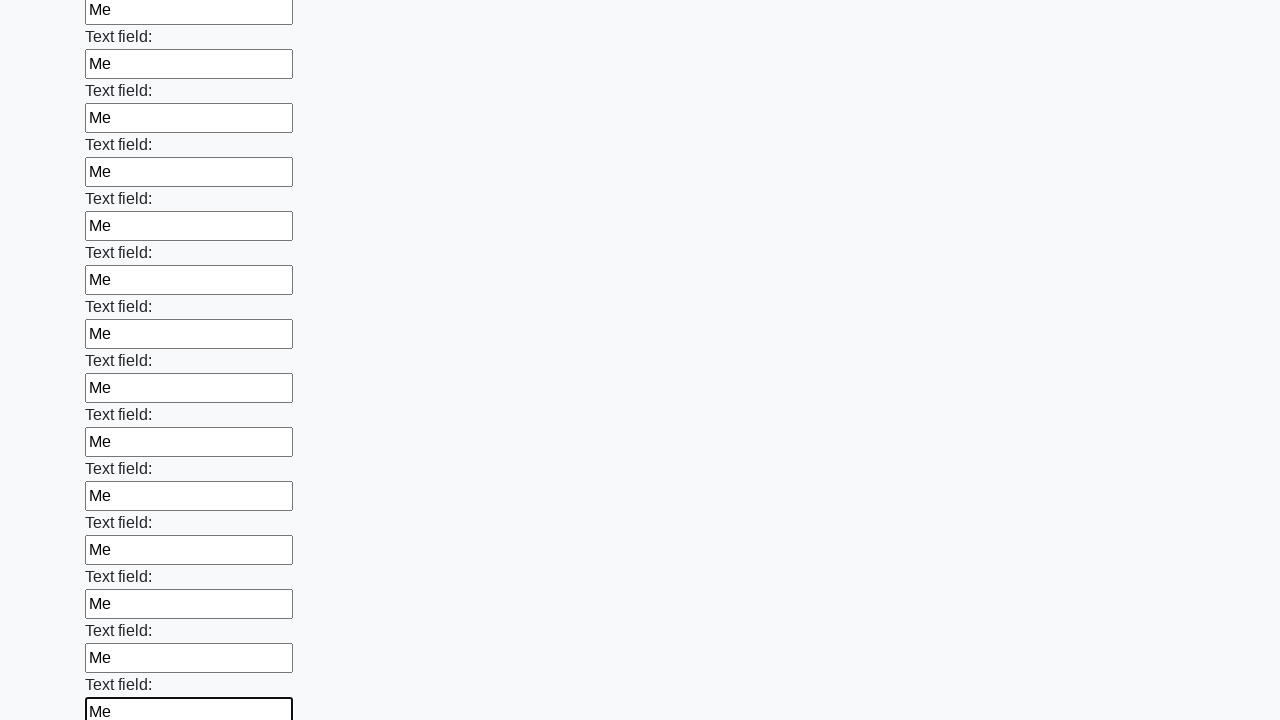

Filled an input field with 'Me' on input >> nth=69
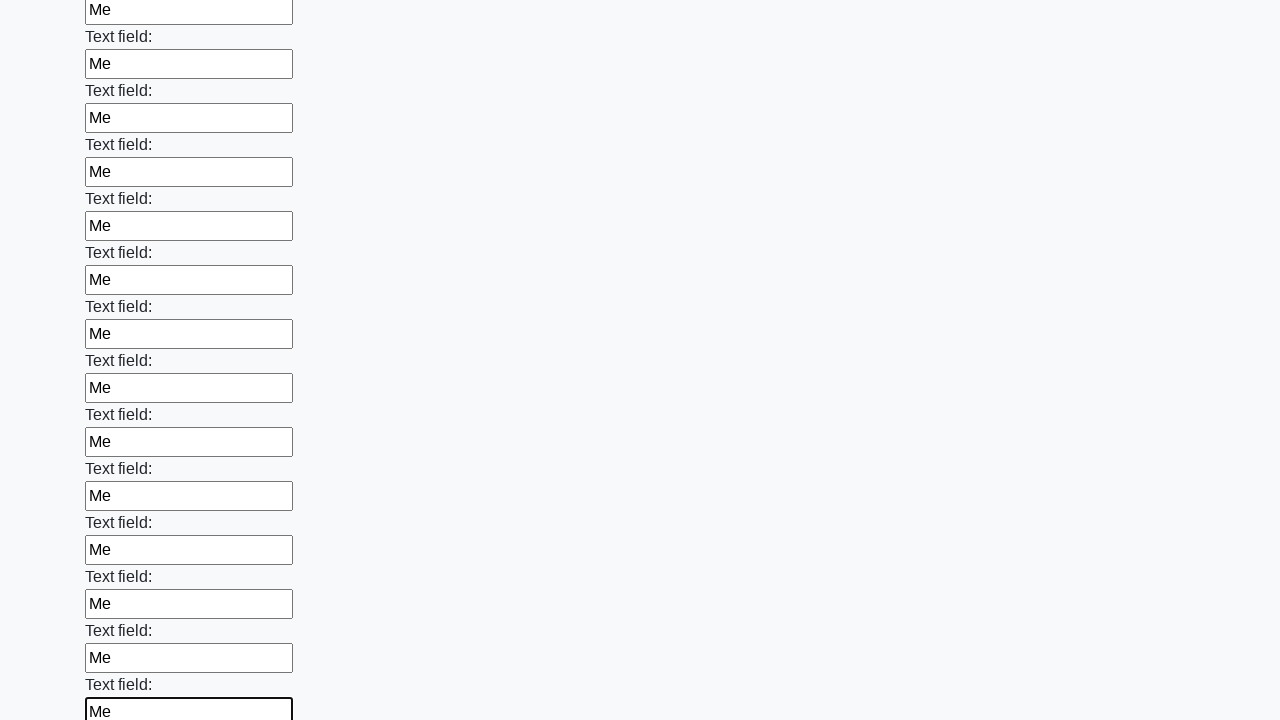

Filled an input field with 'Me' on input >> nth=70
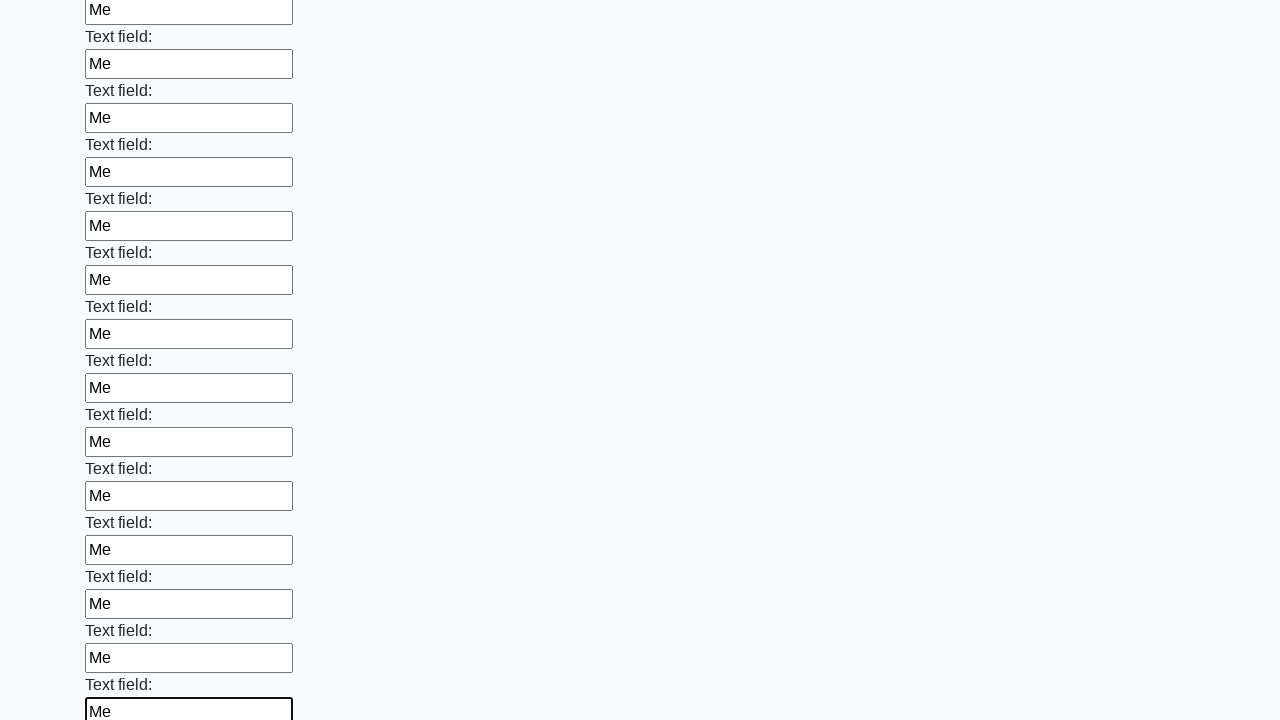

Filled an input field with 'Me' on input >> nth=71
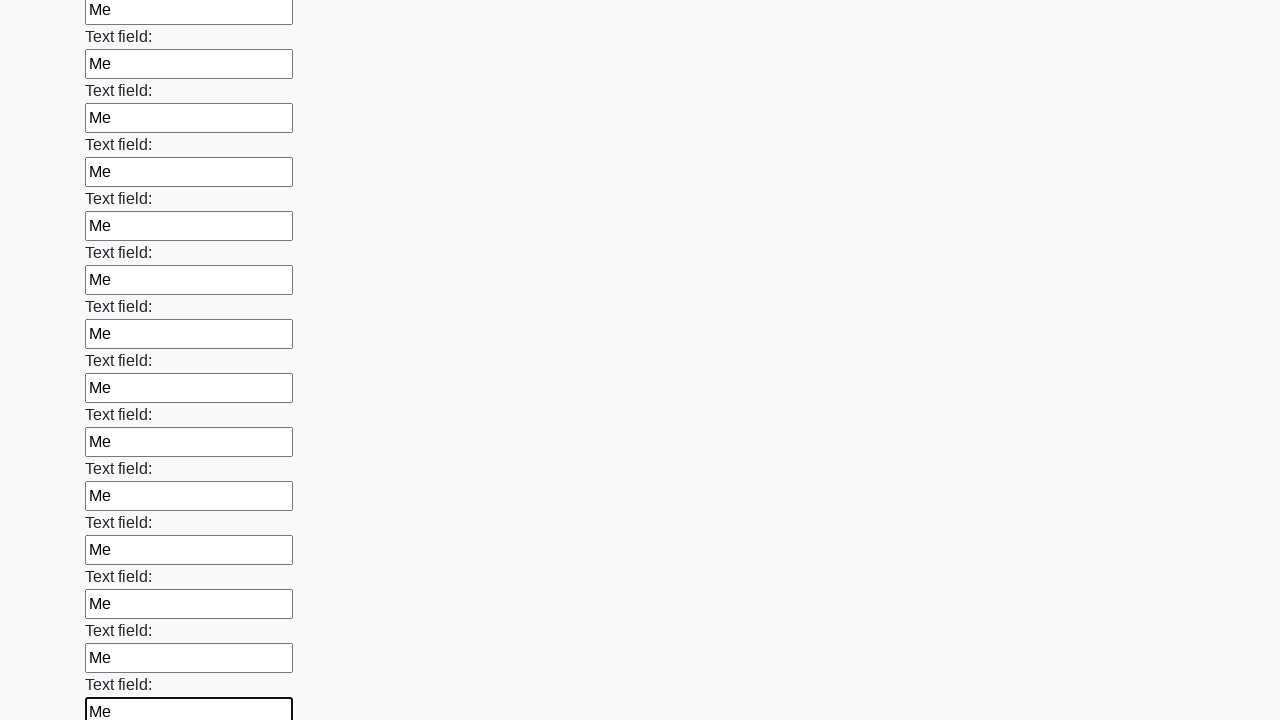

Filled an input field with 'Me' on input >> nth=72
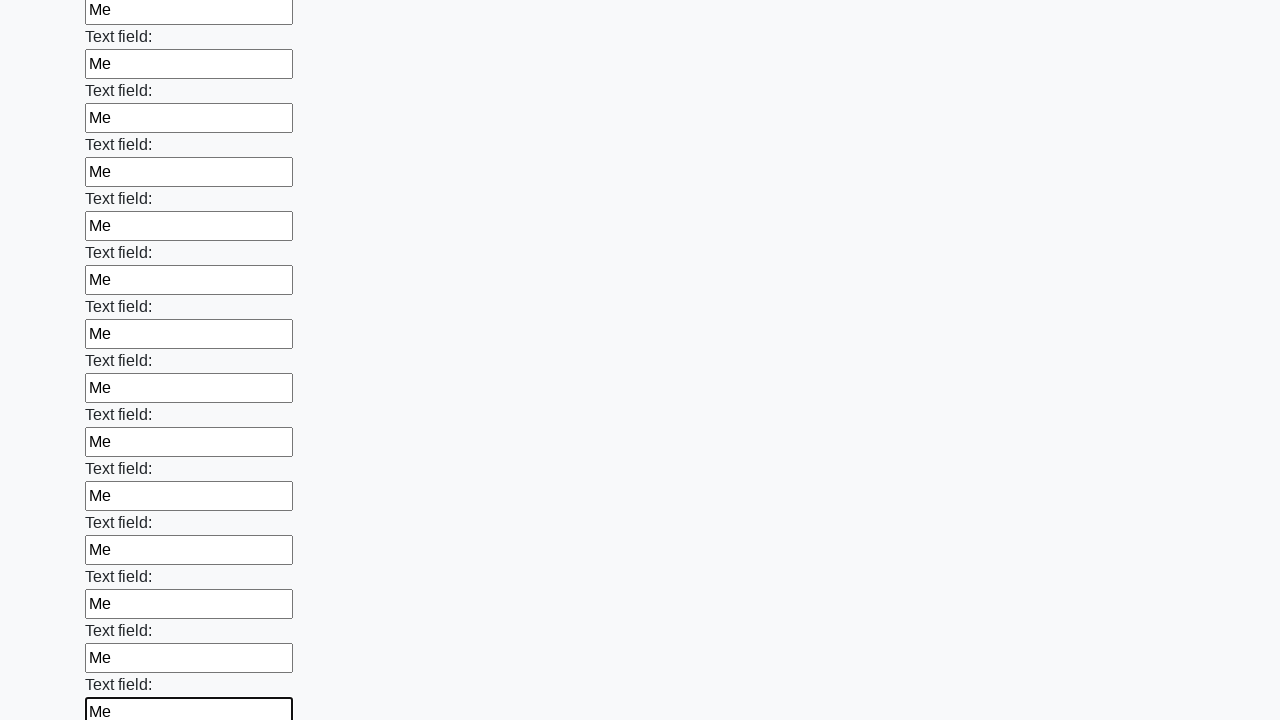

Filled an input field with 'Me' on input >> nth=73
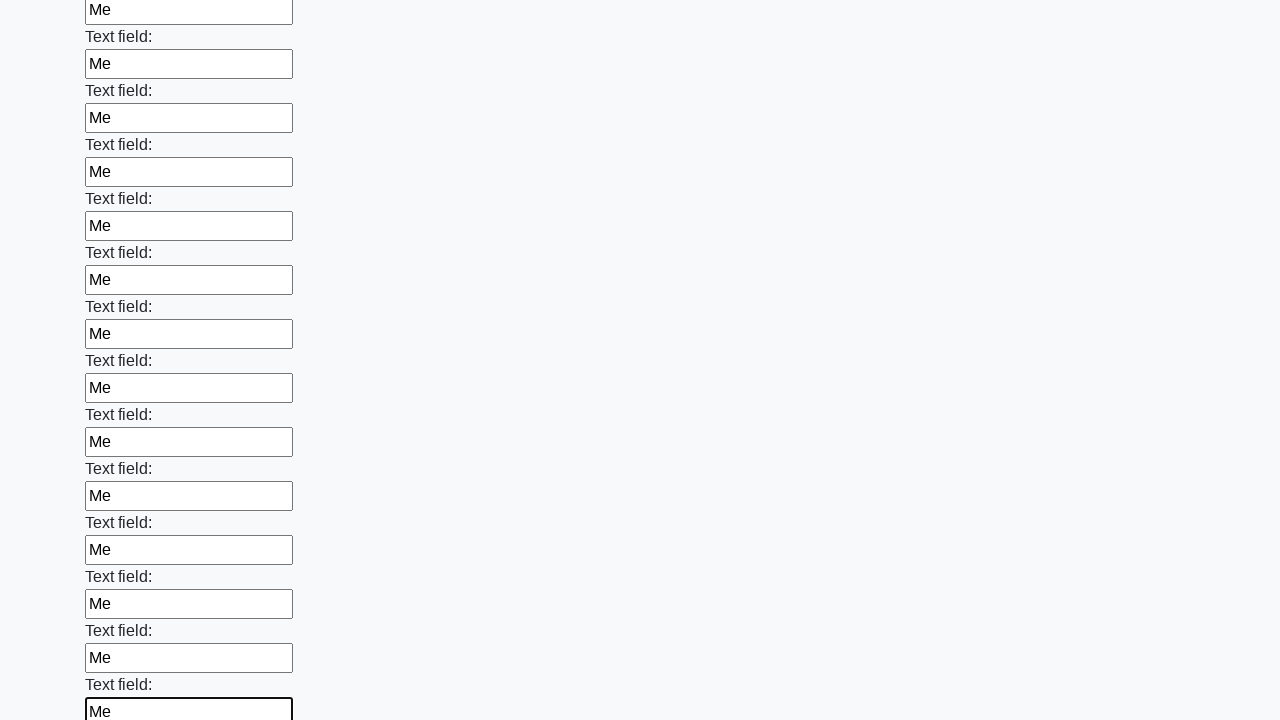

Filled an input field with 'Me' on input >> nth=74
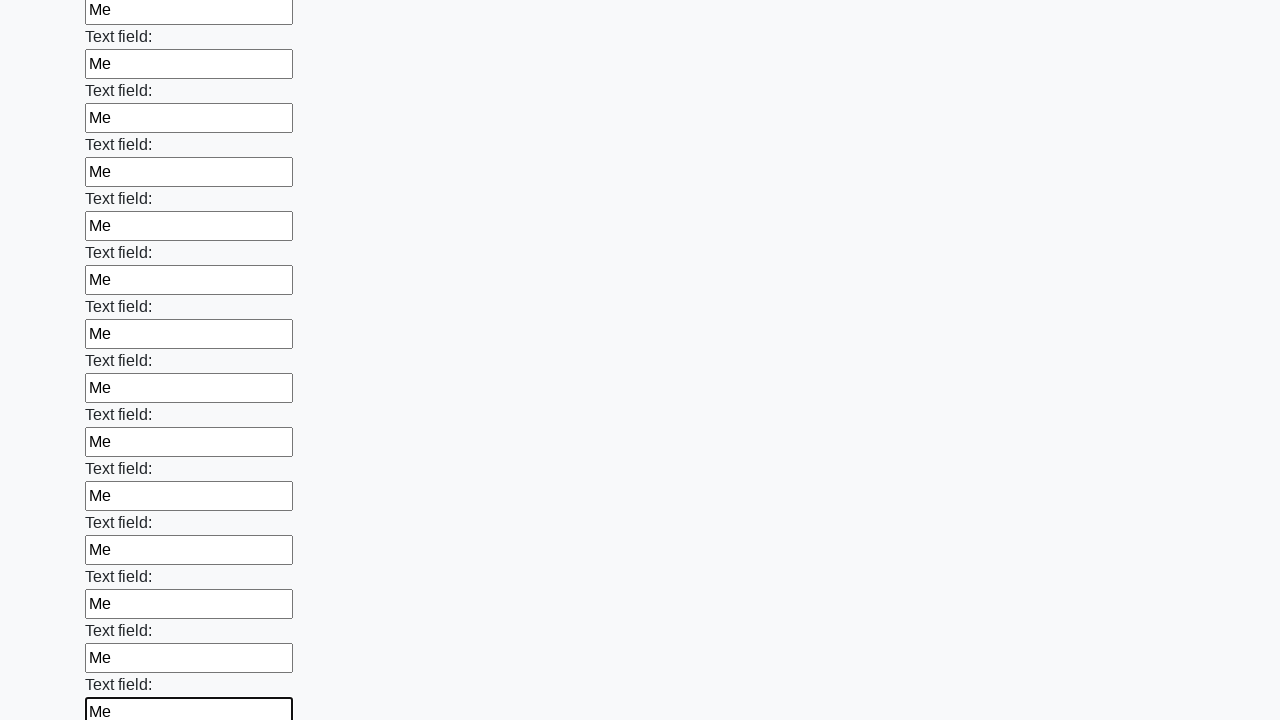

Filled an input field with 'Me' on input >> nth=75
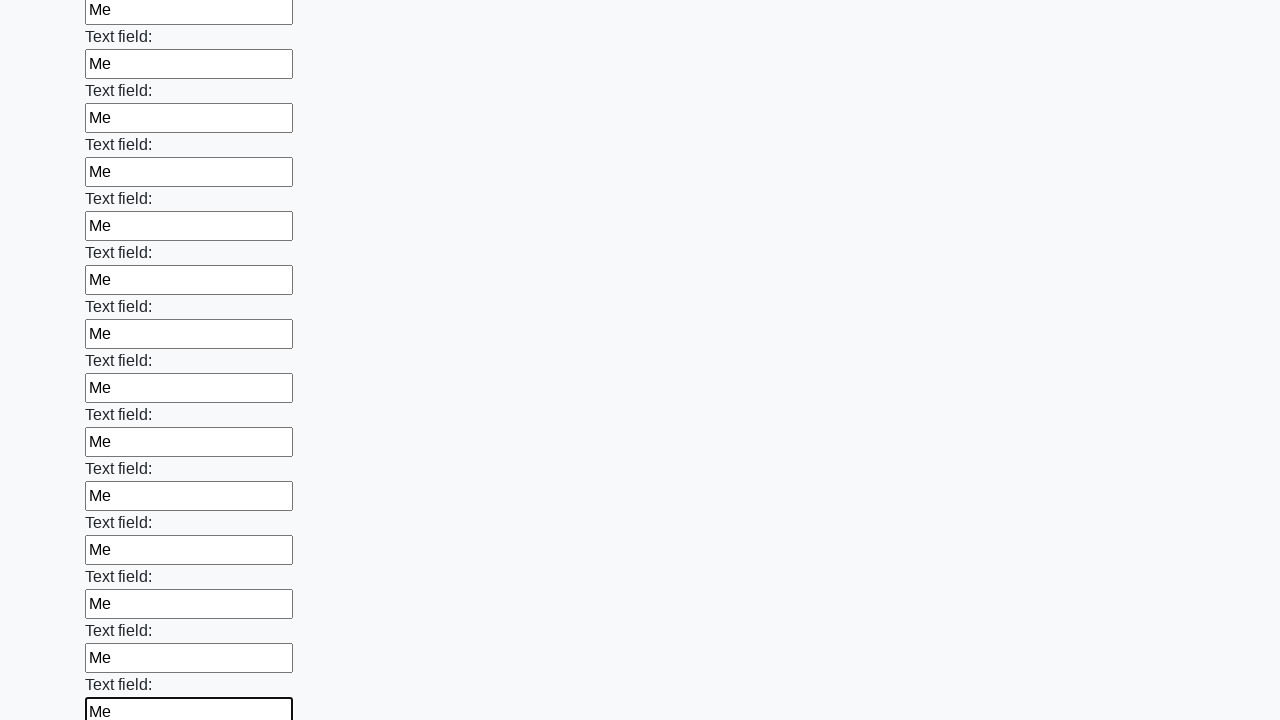

Filled an input field with 'Me' on input >> nth=76
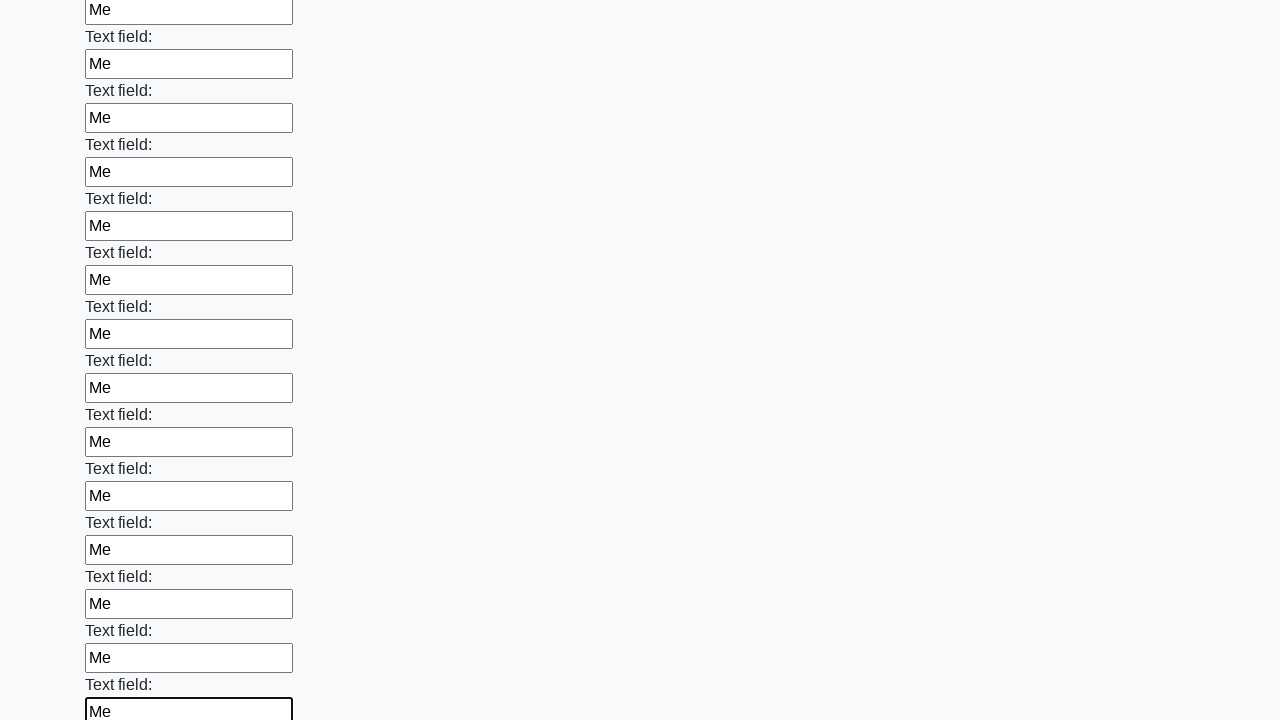

Filled an input field with 'Me' on input >> nth=77
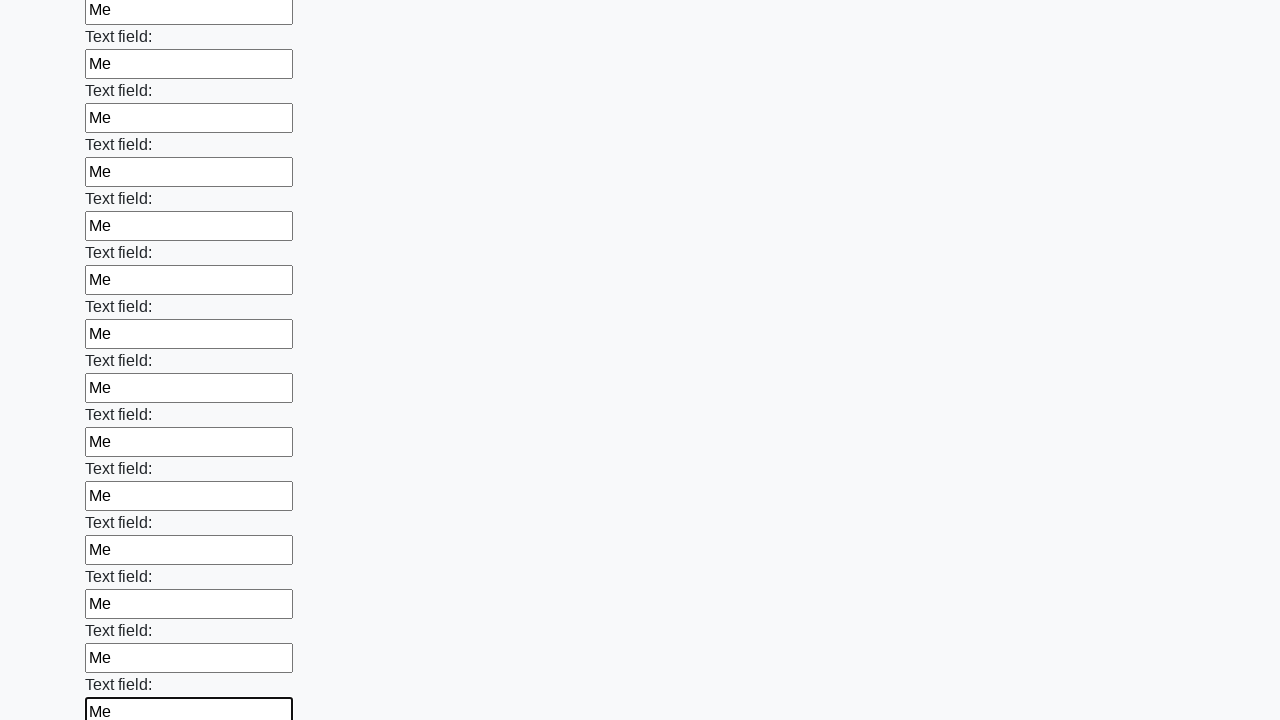

Filled an input field with 'Me' on input >> nth=78
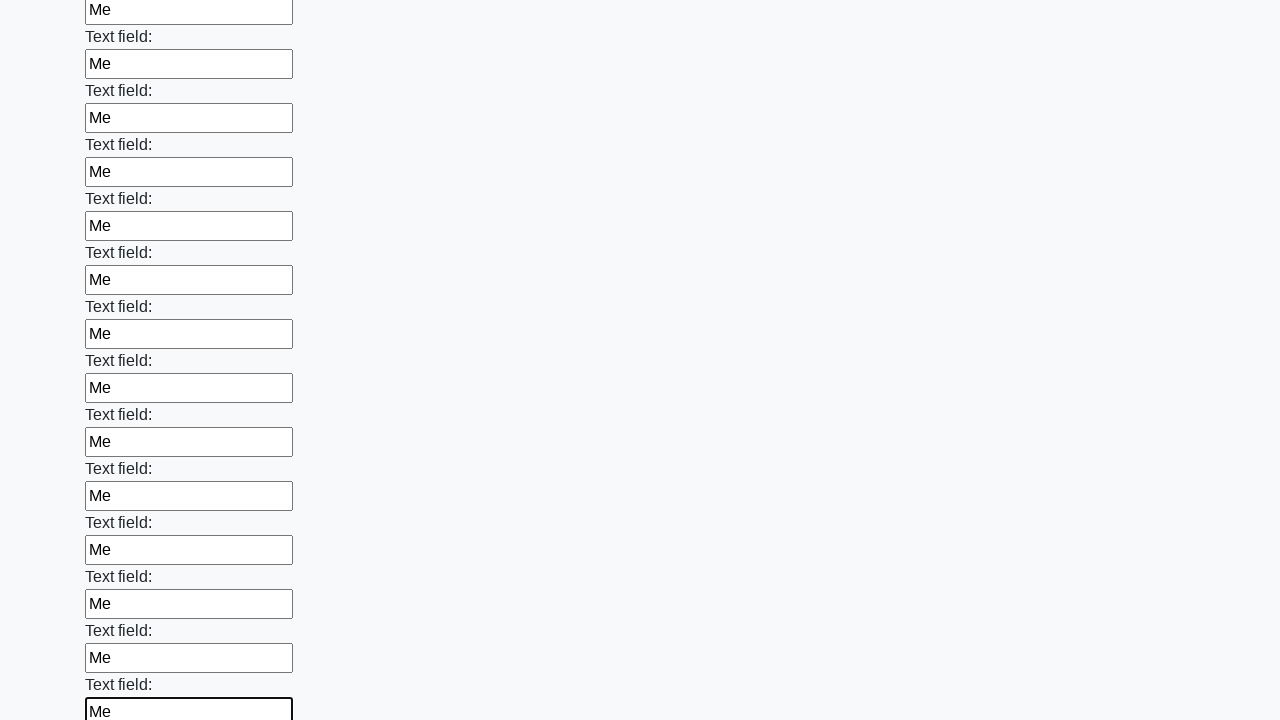

Filled an input field with 'Me' on input >> nth=79
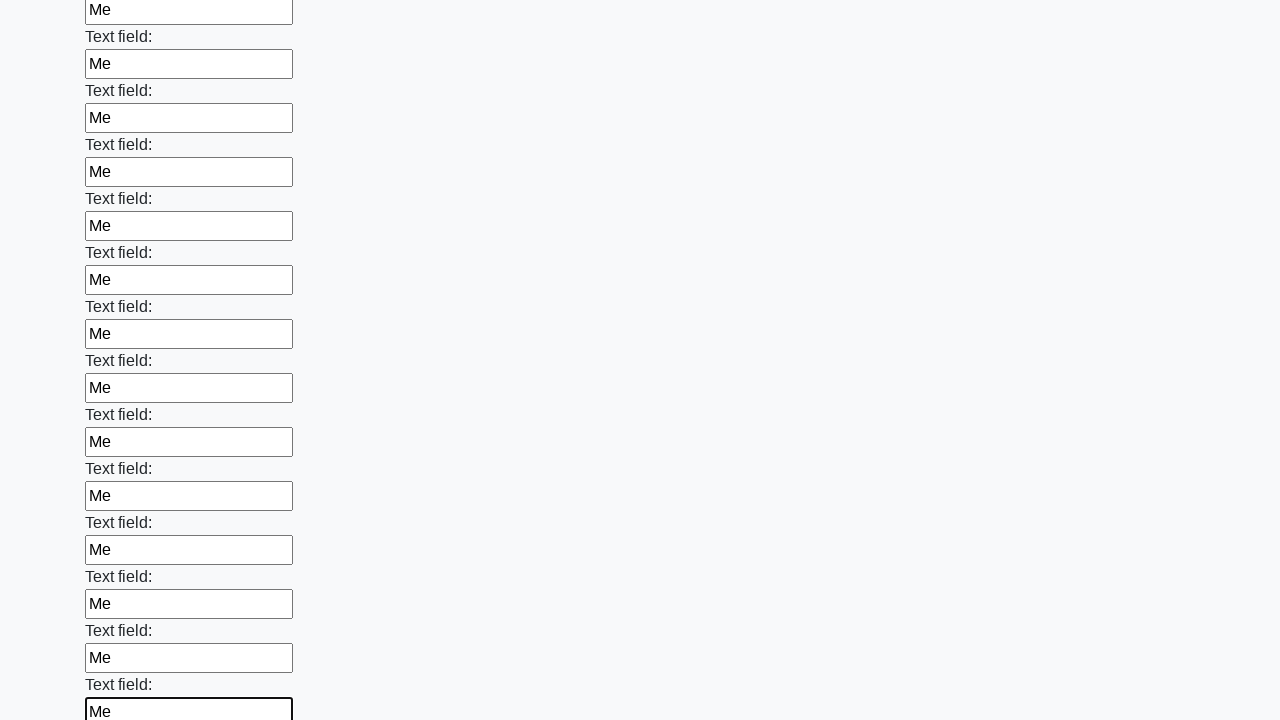

Filled an input field with 'Me' on input >> nth=80
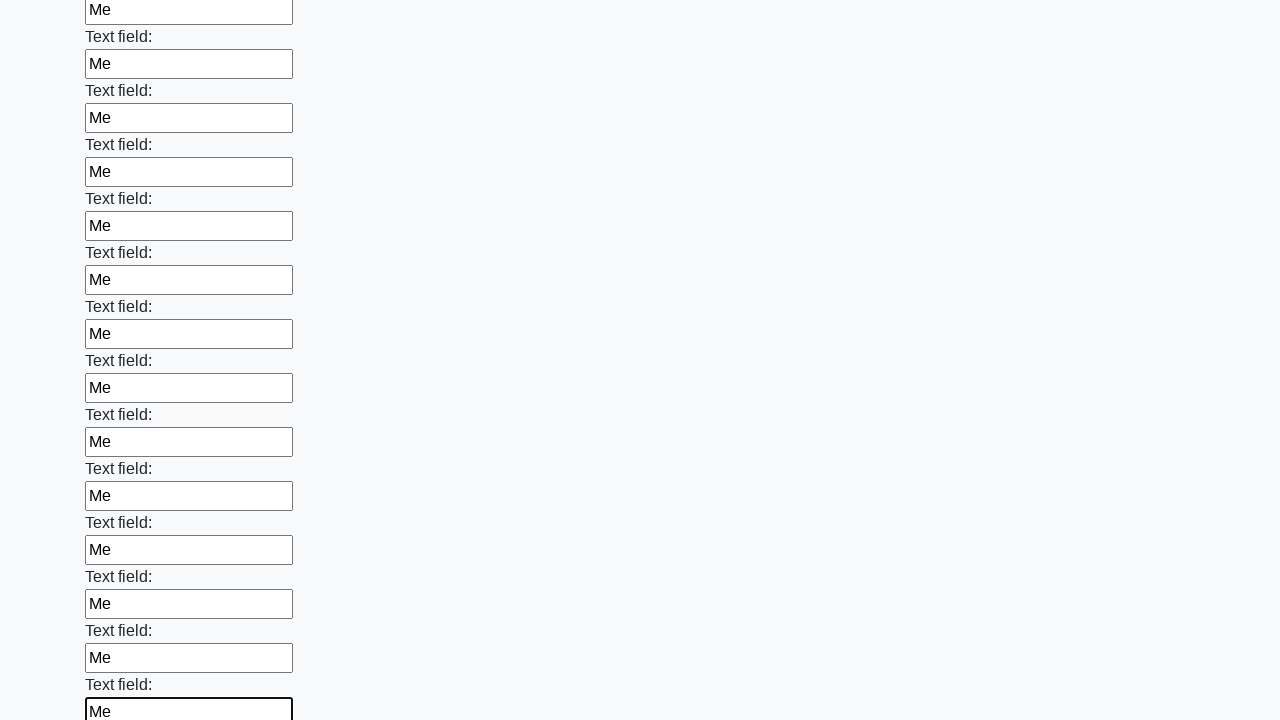

Filled an input field with 'Me' on input >> nth=81
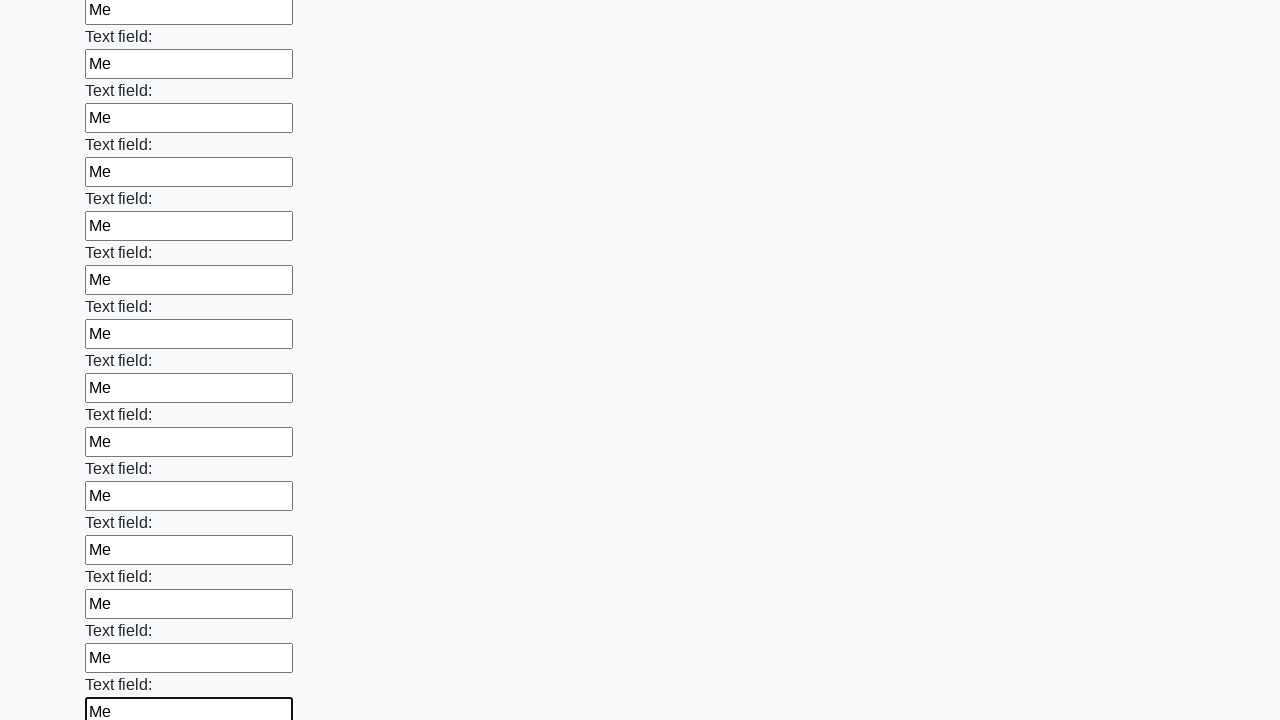

Filled an input field with 'Me' on input >> nth=82
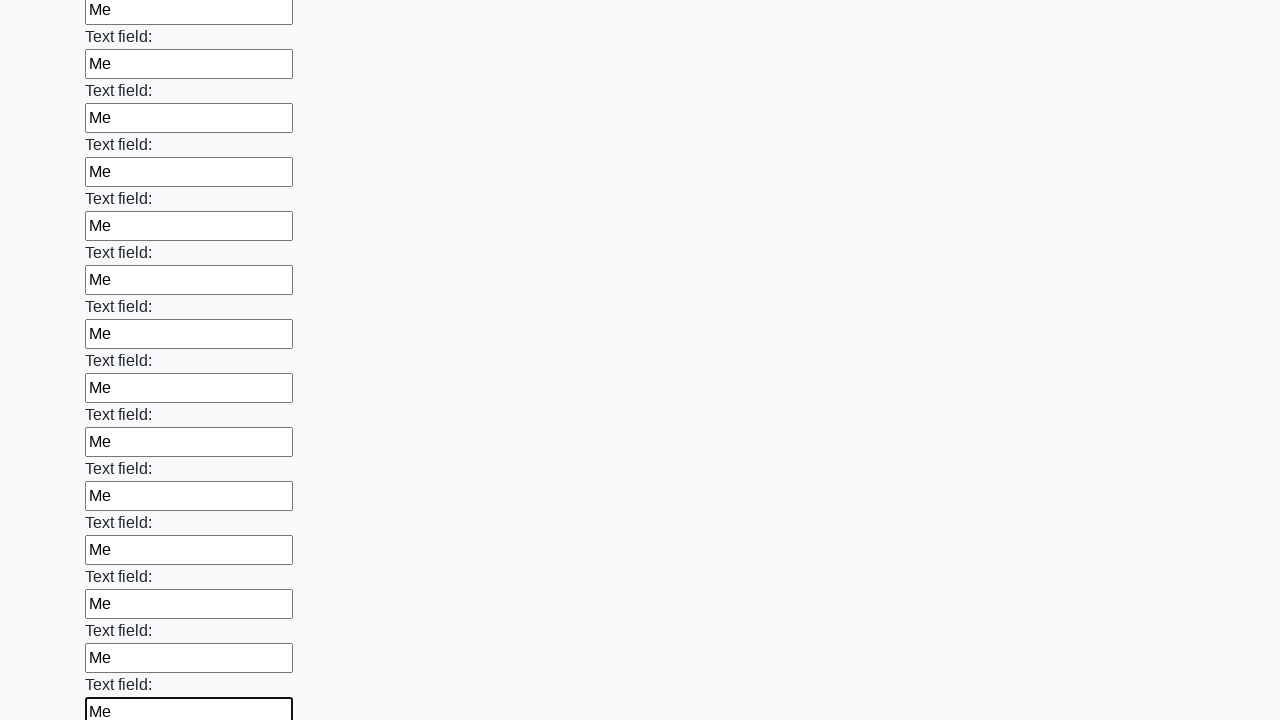

Filled an input field with 'Me' on input >> nth=83
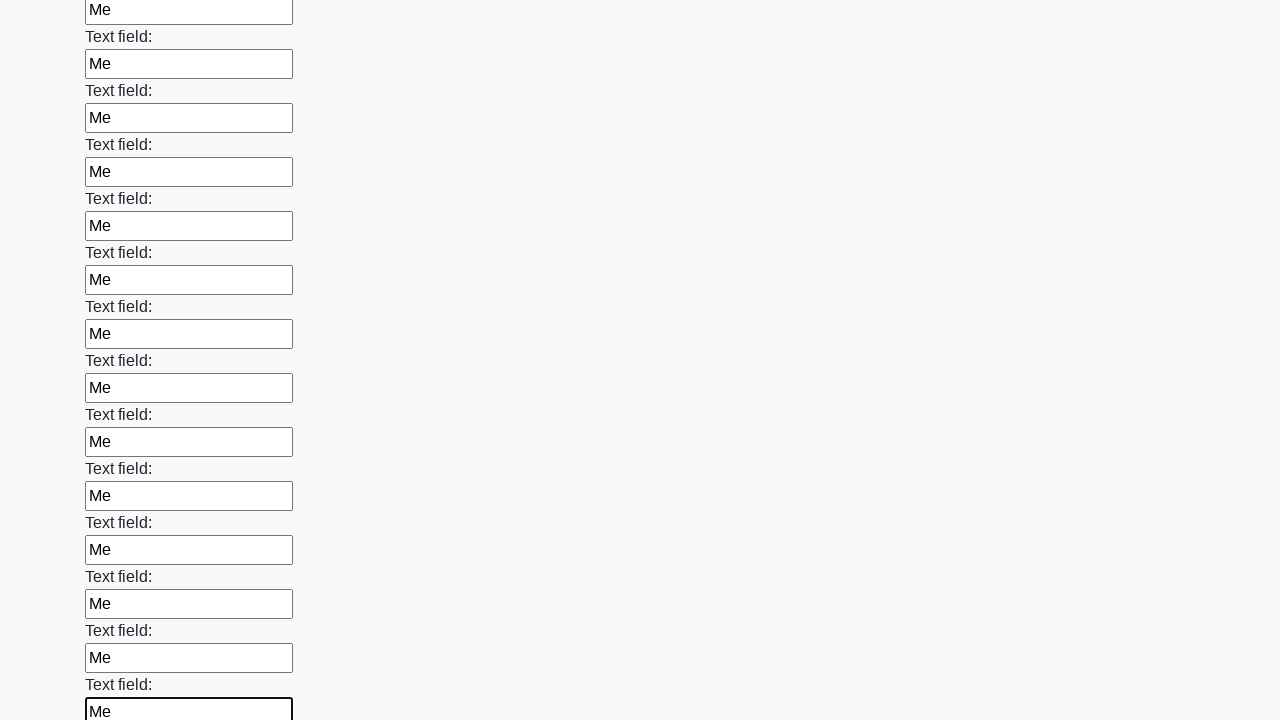

Filled an input field with 'Me' on input >> nth=84
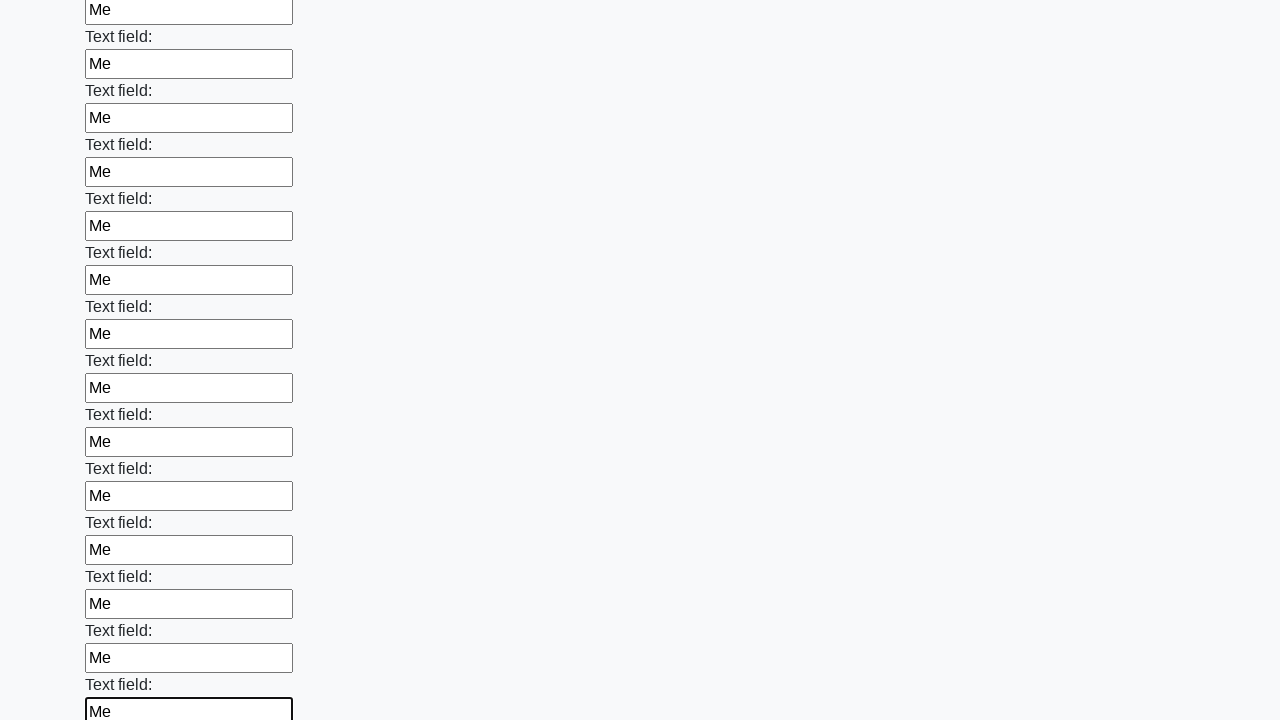

Filled an input field with 'Me' on input >> nth=85
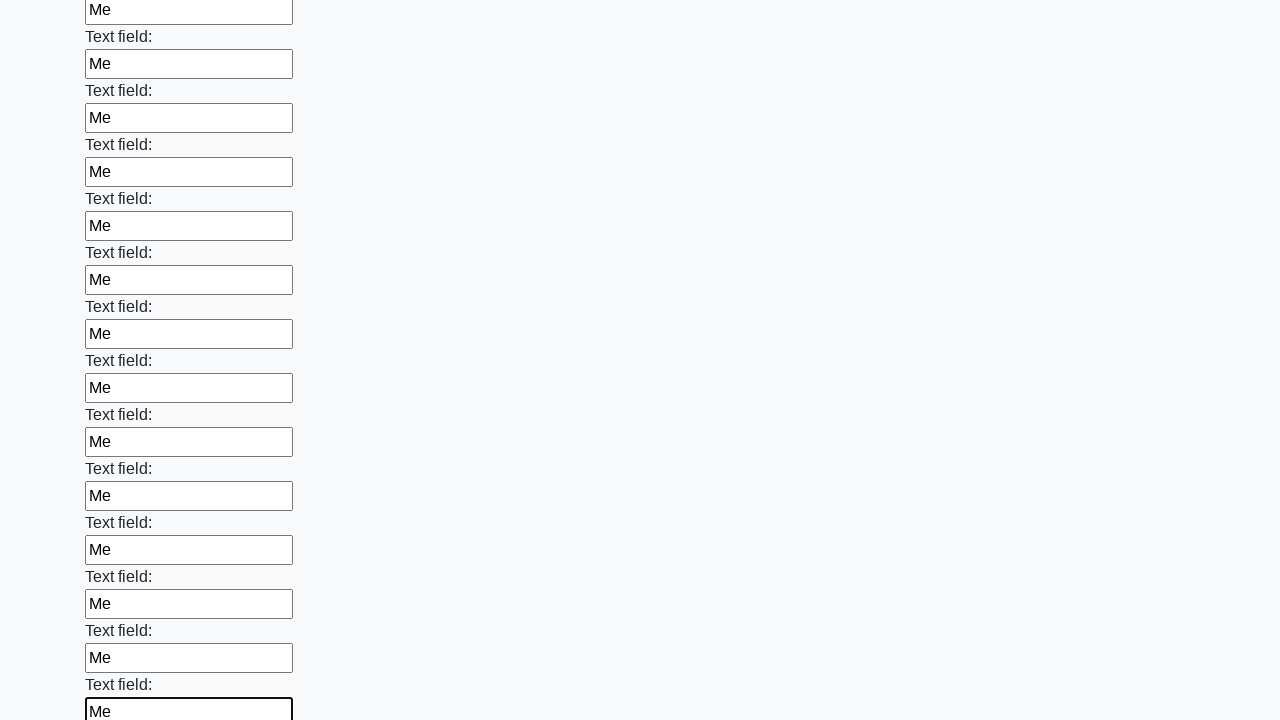

Filled an input field with 'Me' on input >> nth=86
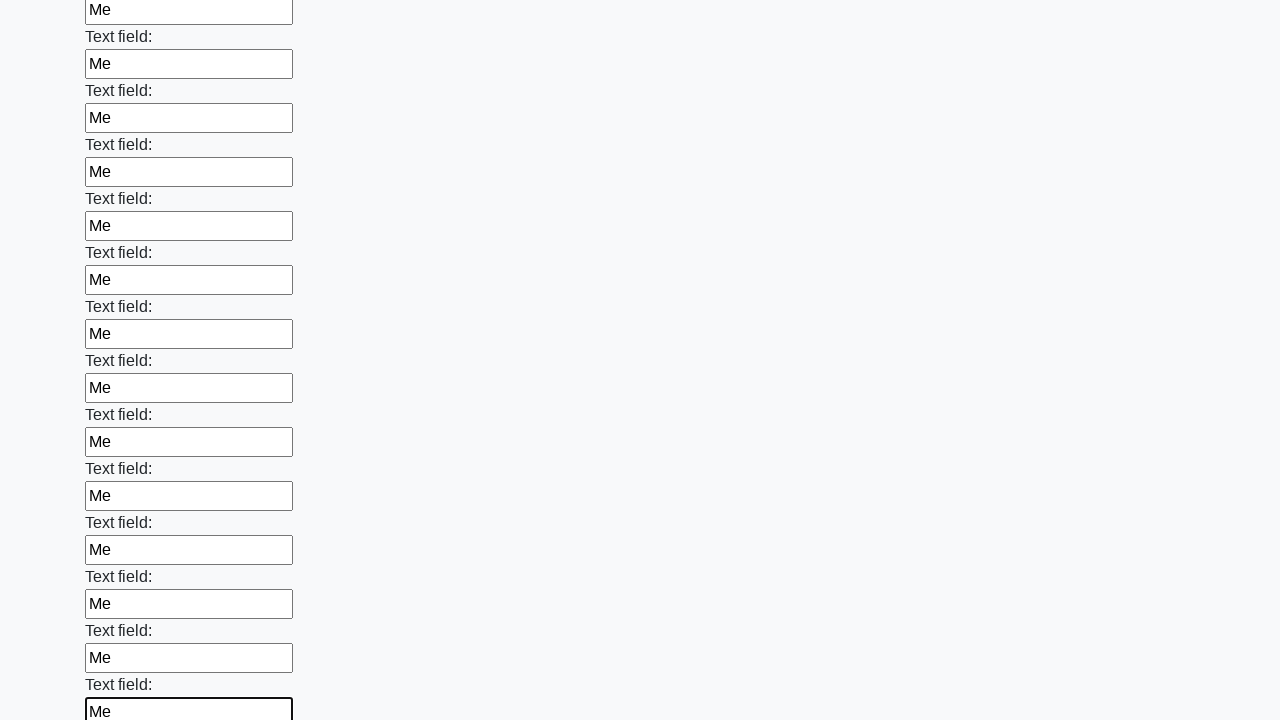

Filled an input field with 'Me' on input >> nth=87
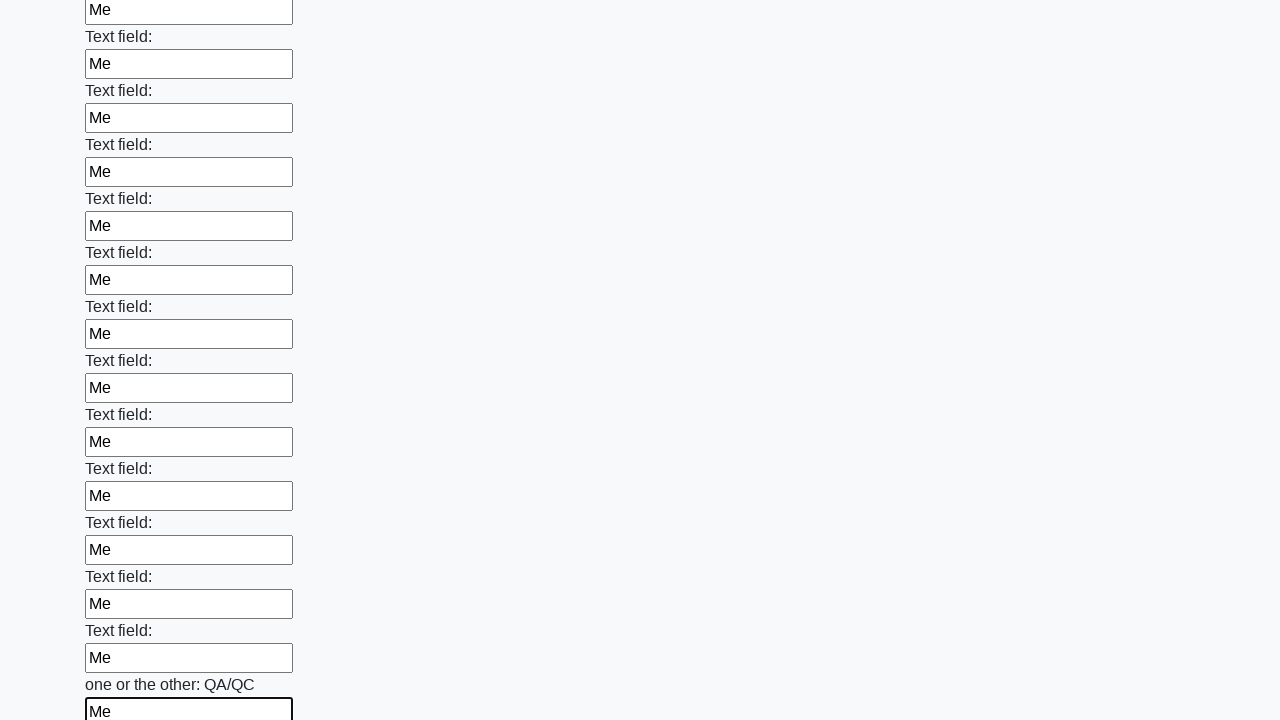

Filled an input field with 'Me' on input >> nth=88
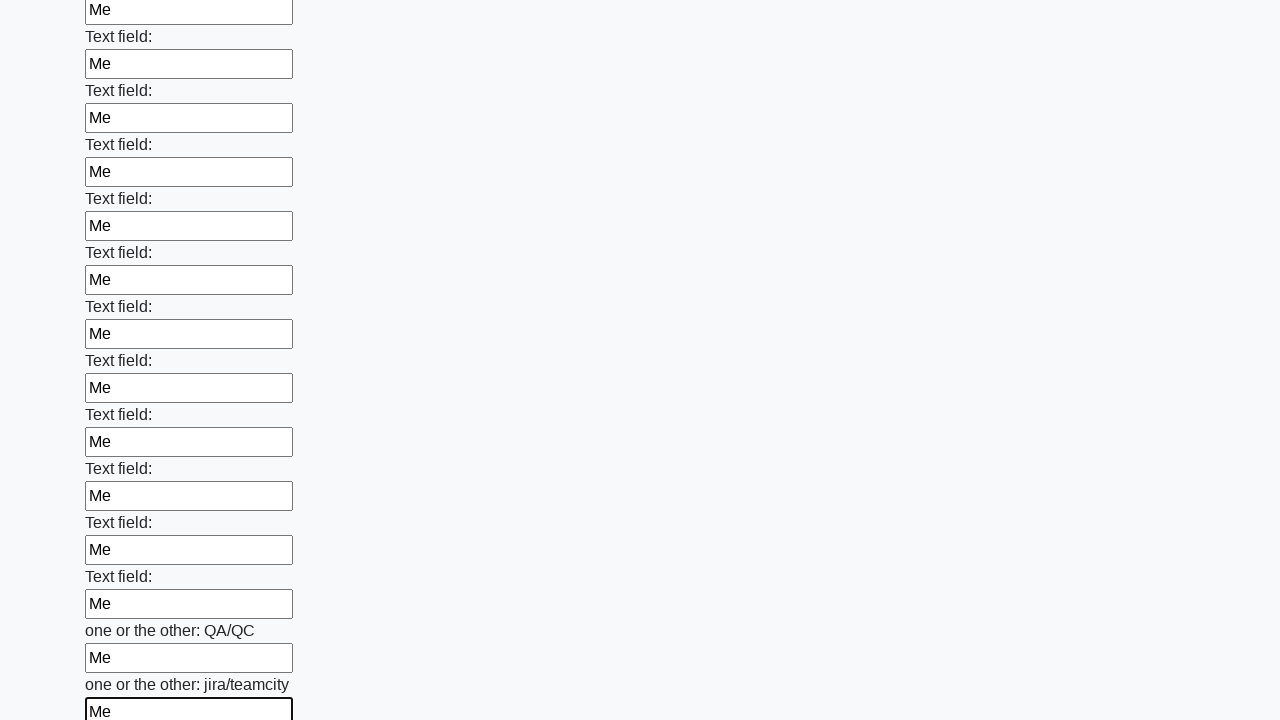

Filled an input field with 'Me' on input >> nth=89
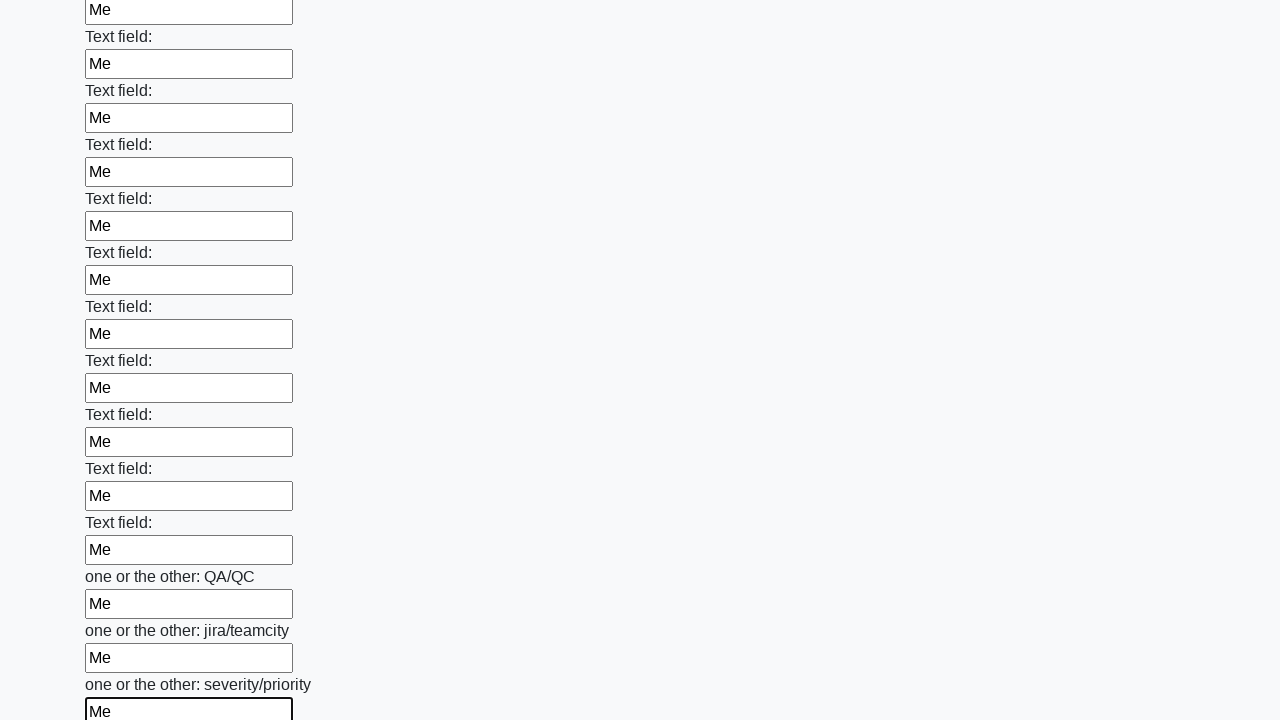

Filled an input field with 'Me' on input >> nth=90
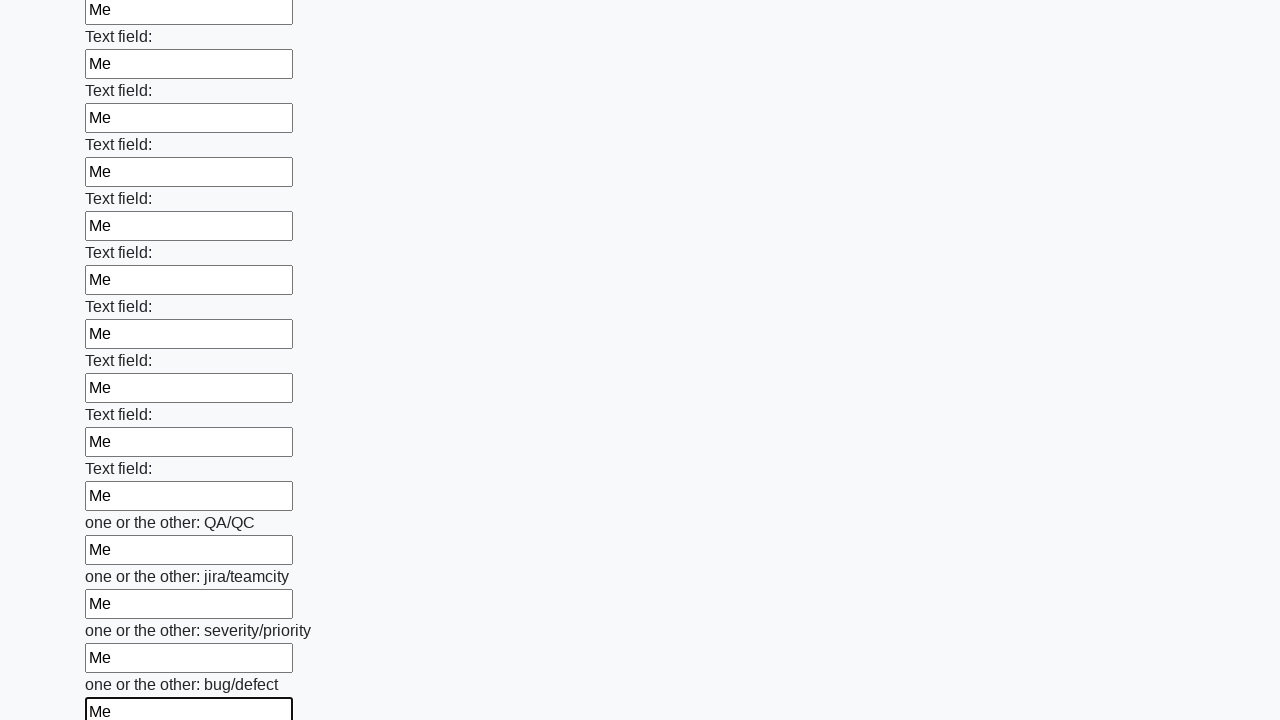

Filled an input field with 'Me' on input >> nth=91
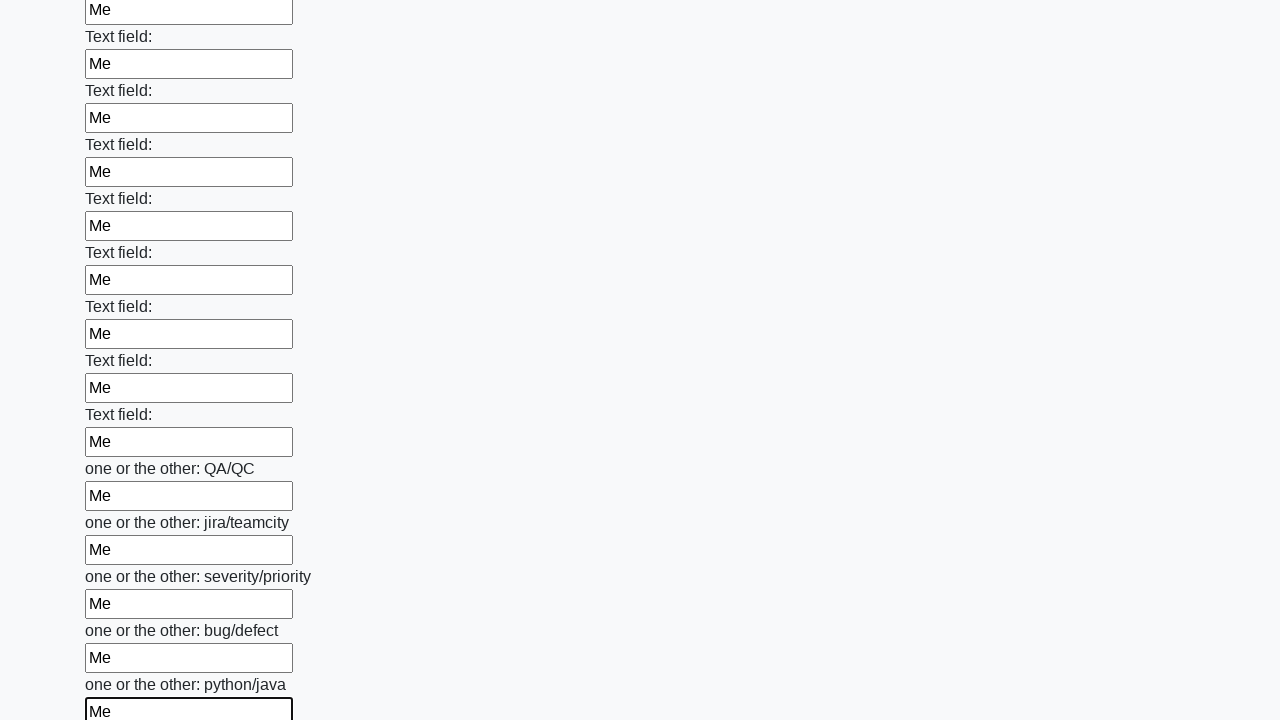

Filled an input field with 'Me' on input >> nth=92
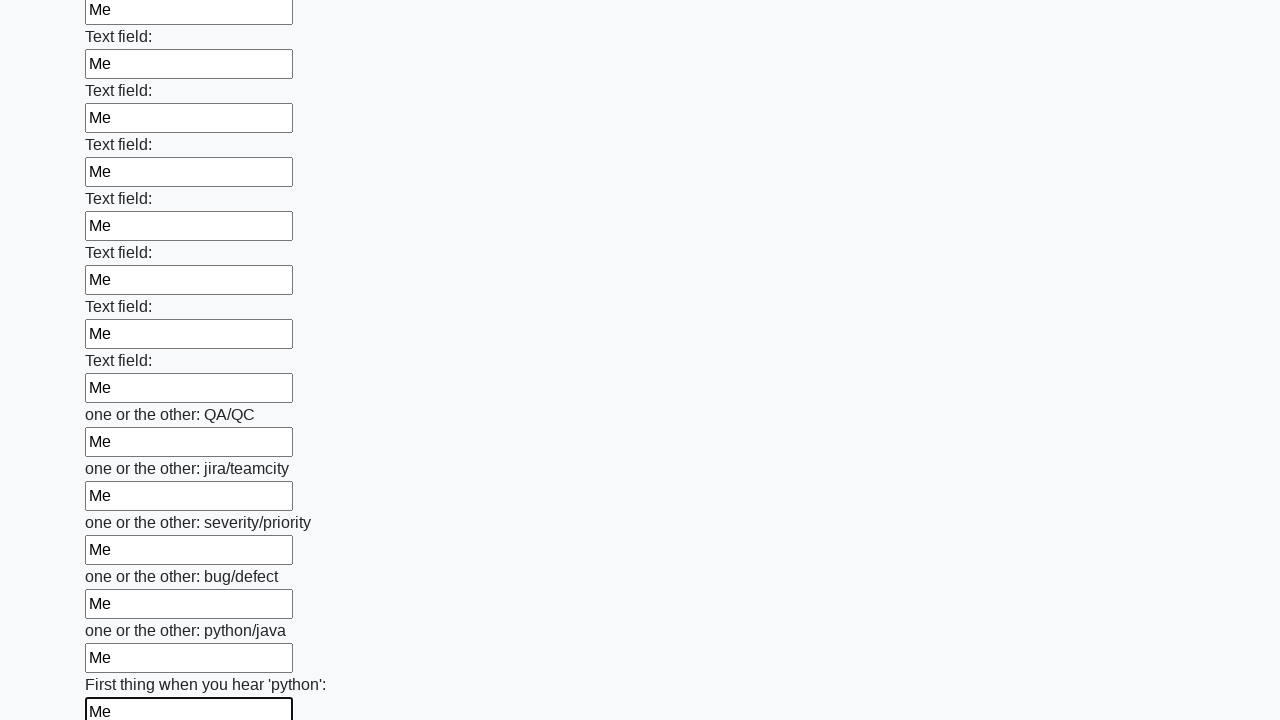

Filled an input field with 'Me' on input >> nth=93
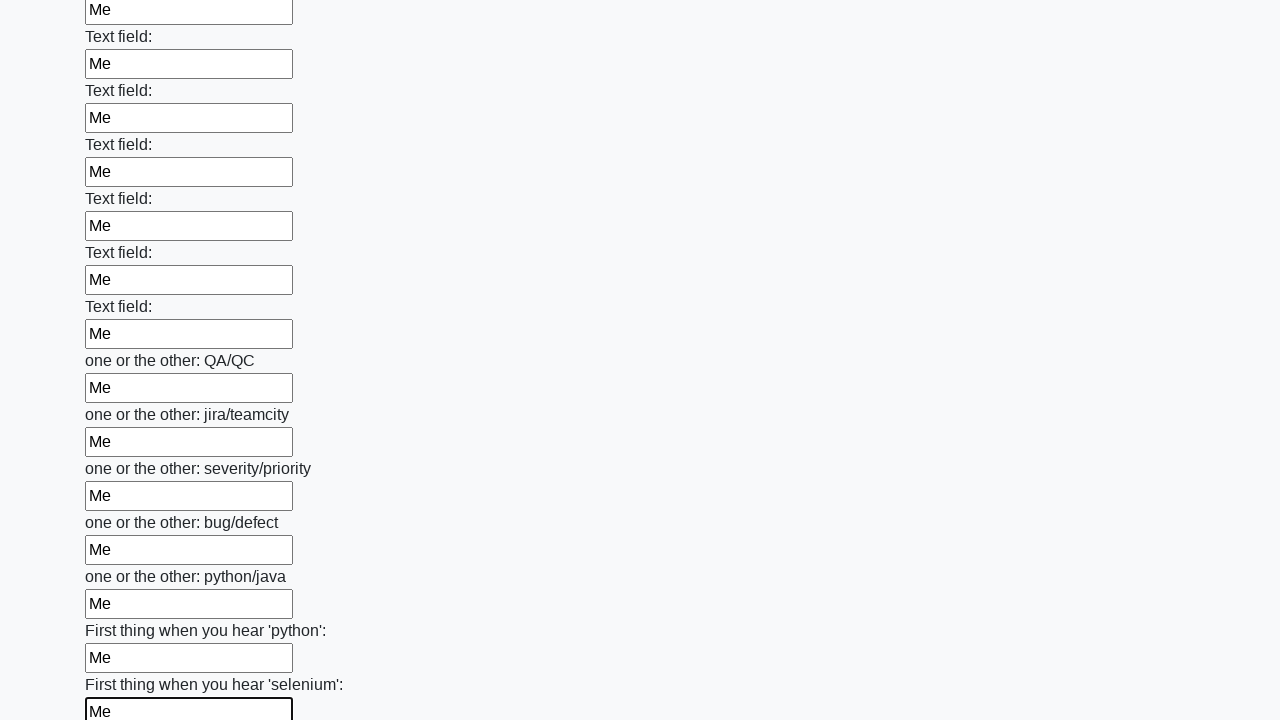

Filled an input field with 'Me' on input >> nth=94
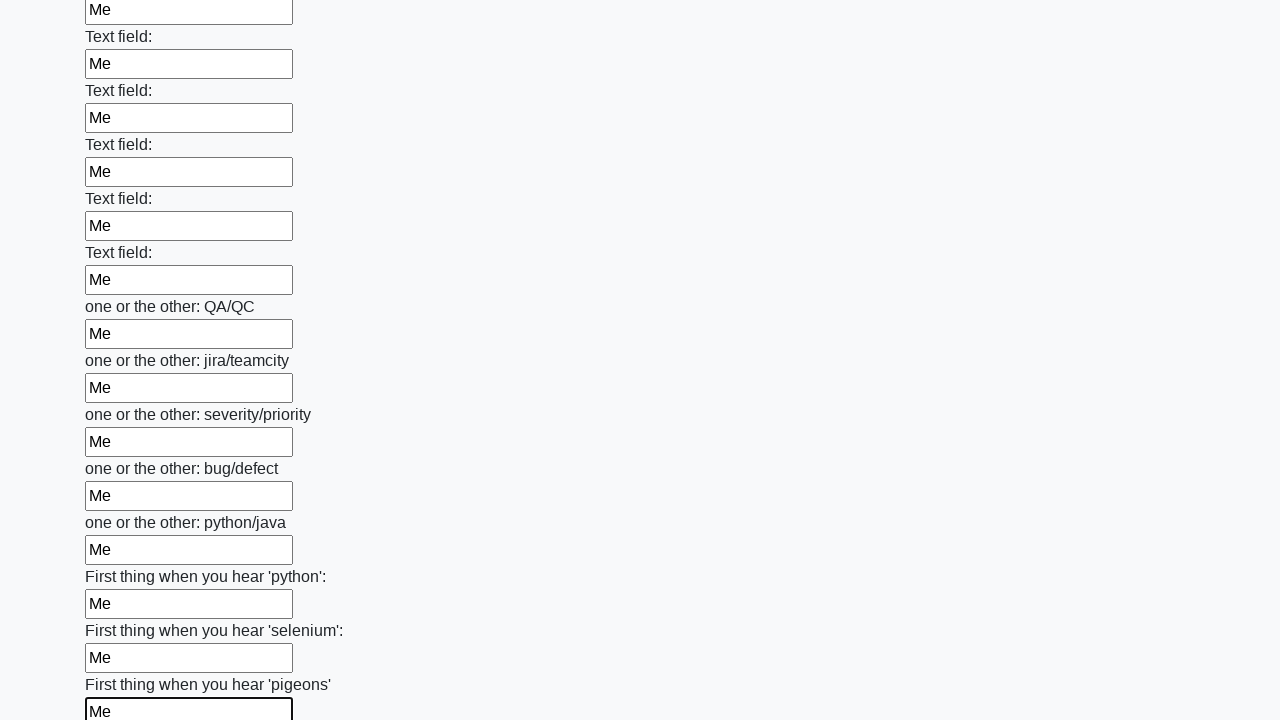

Filled an input field with 'Me' on input >> nth=95
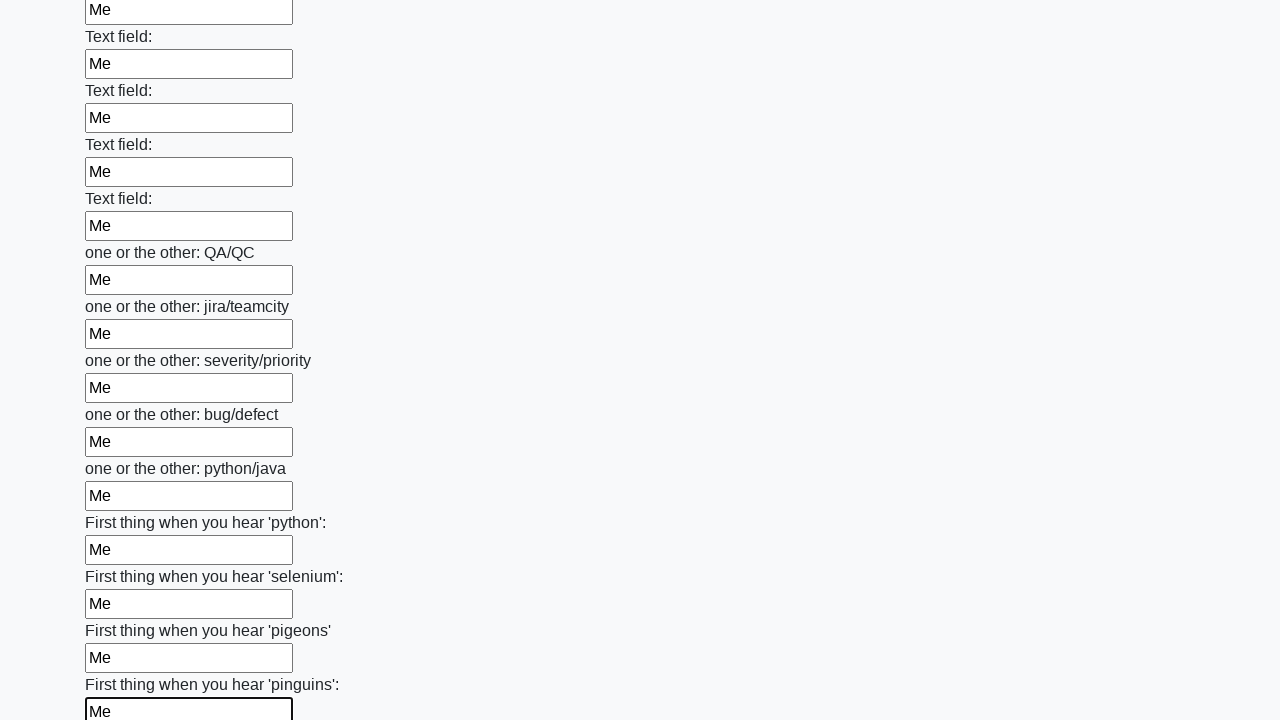

Filled an input field with 'Me' on input >> nth=96
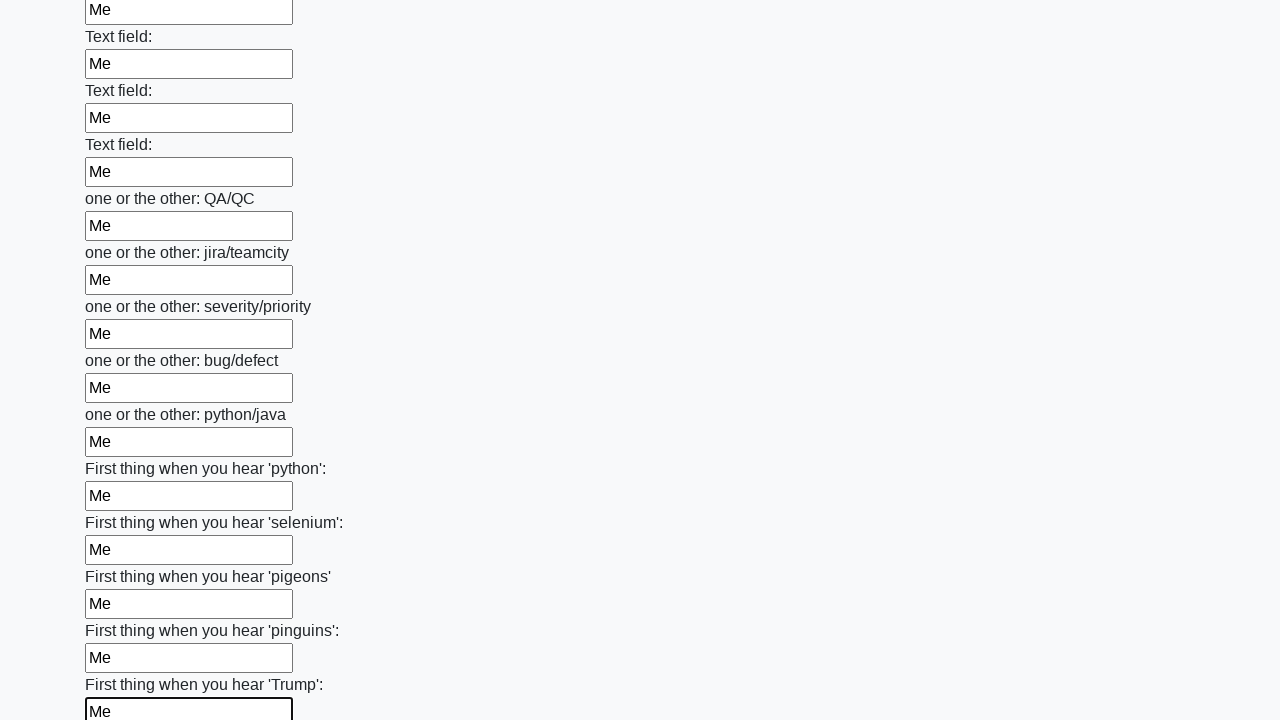

Filled an input field with 'Me' on input >> nth=97
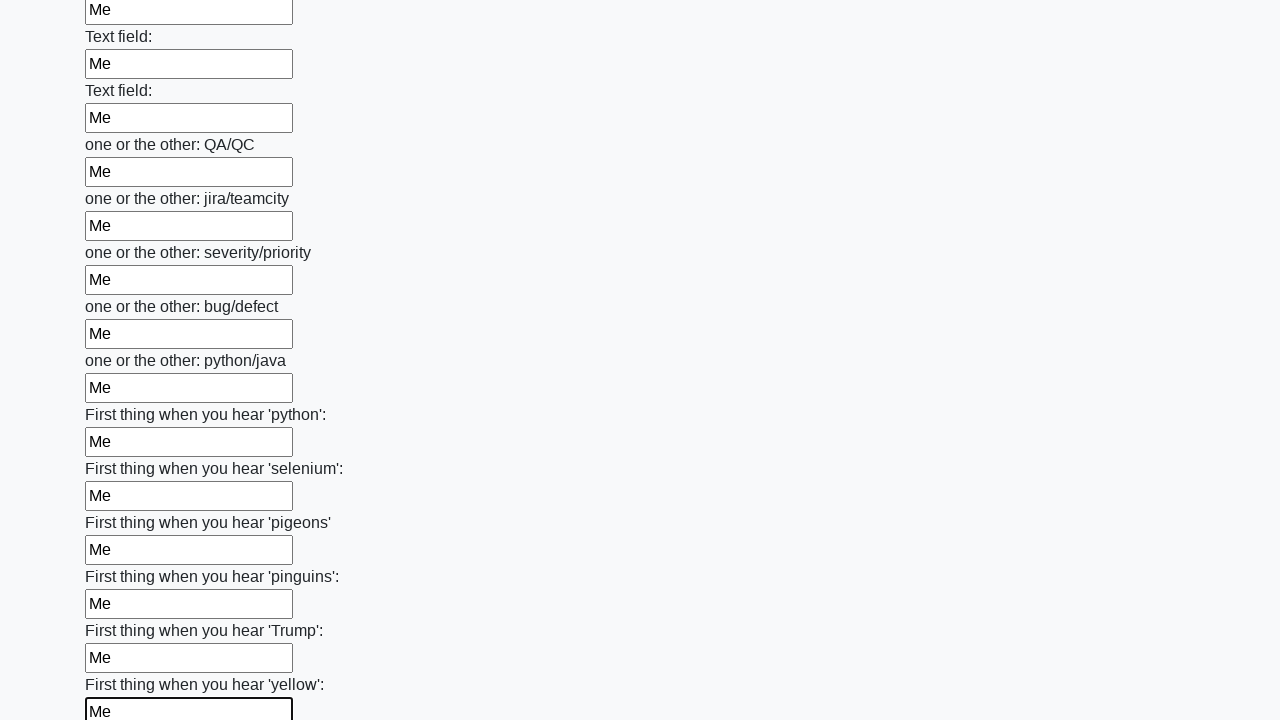

Filled an input field with 'Me' on input >> nth=98
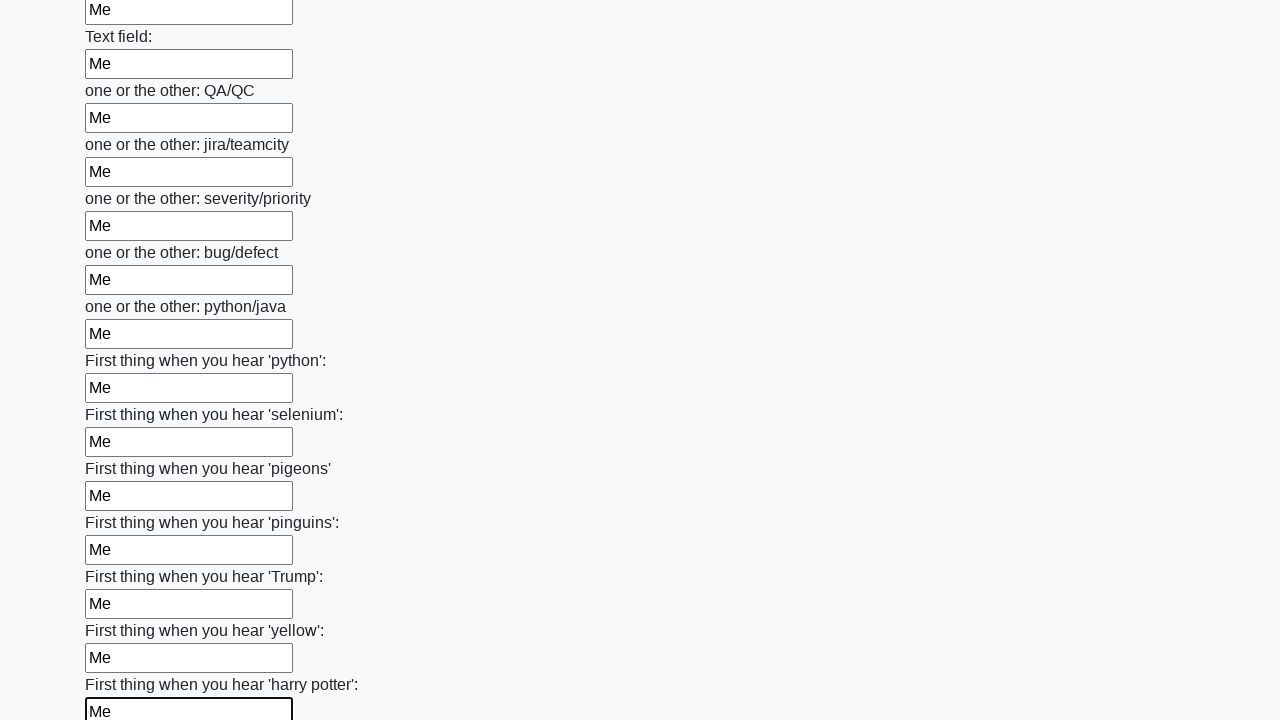

Filled an input field with 'Me' on input >> nth=99
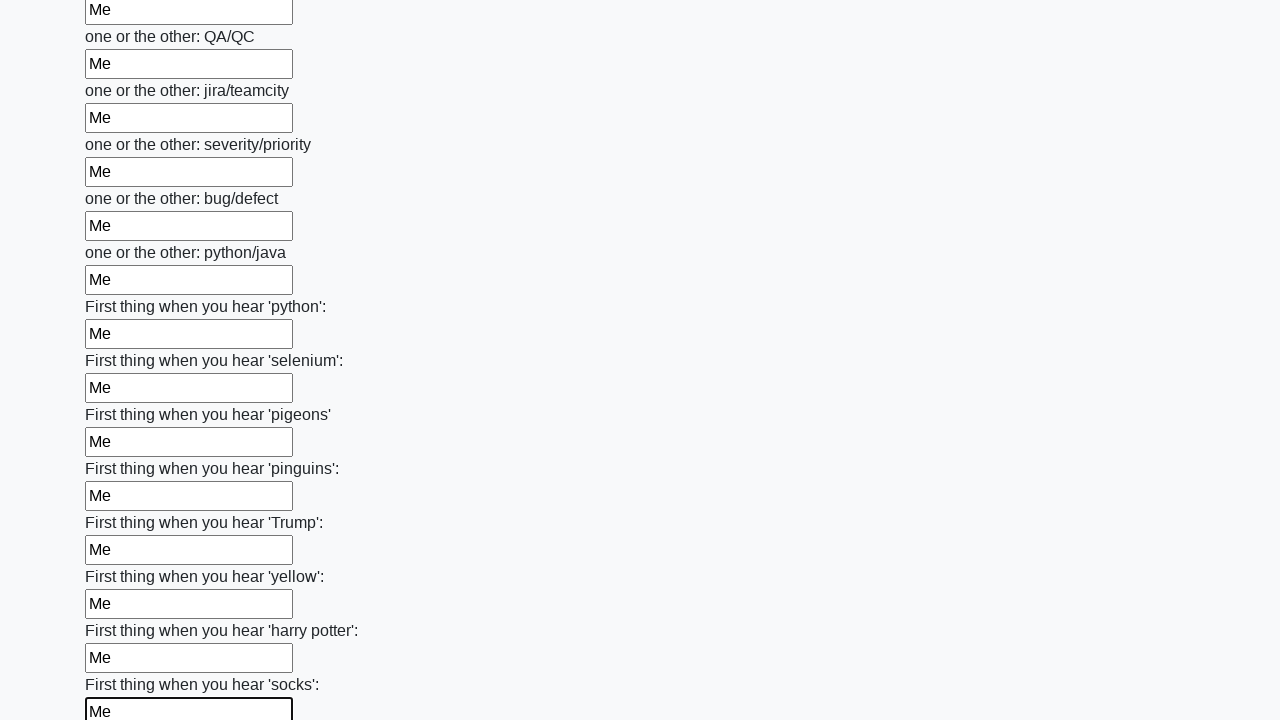

Clicked the submit button to submit the form at (123, 611) on button.btn
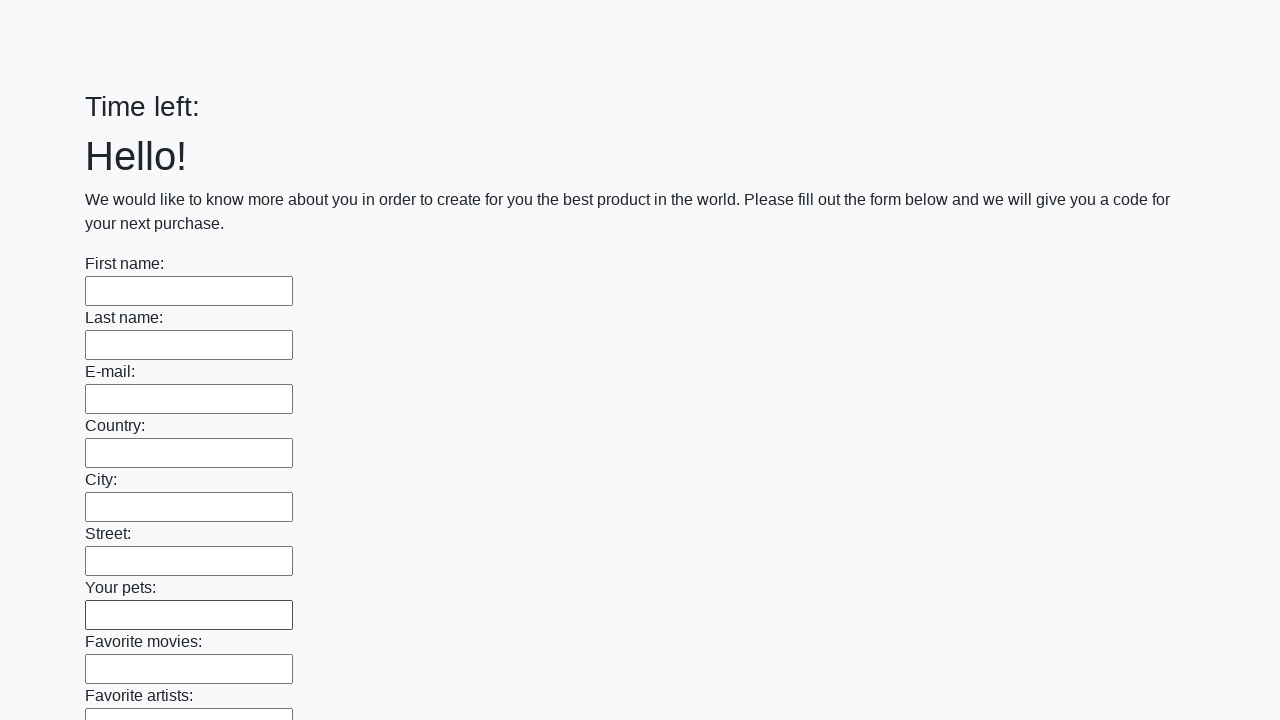

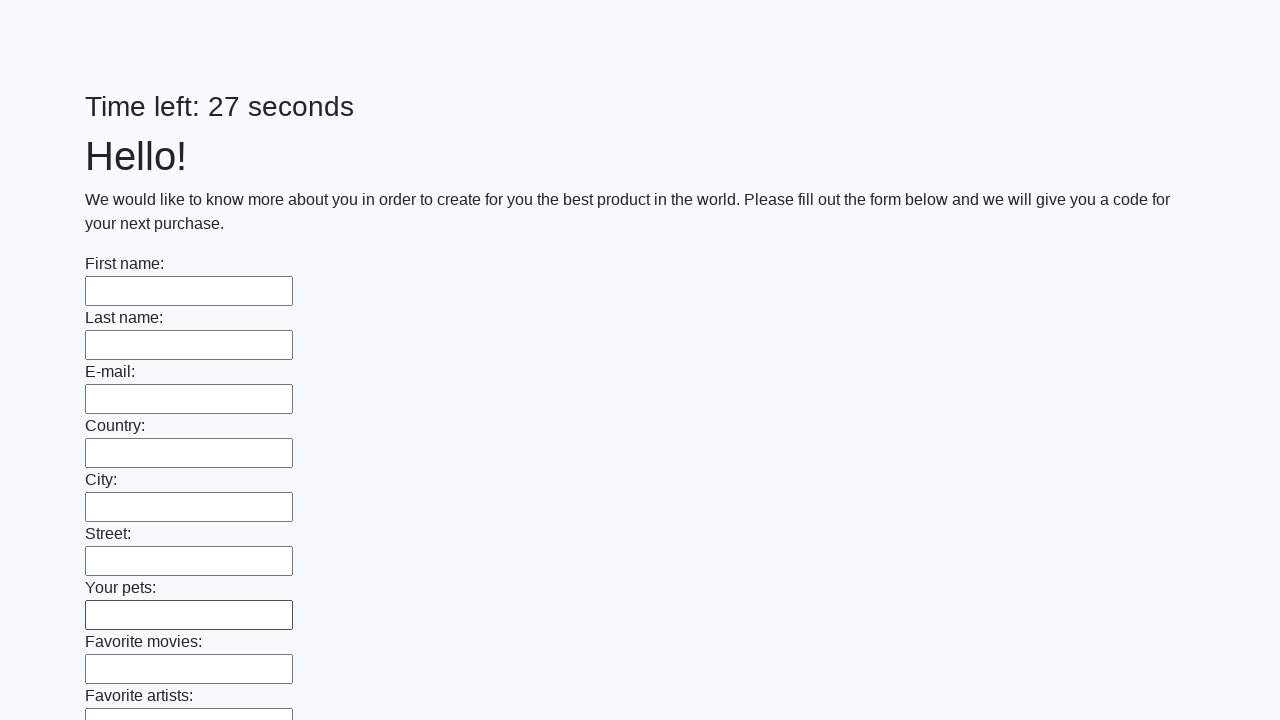